Navigates to a Bootstrap theme showcase page, locates all buttons by their role attribute, and iterates through them by scrolling each into view.

Starting URL: https://bootswatch.com/default/

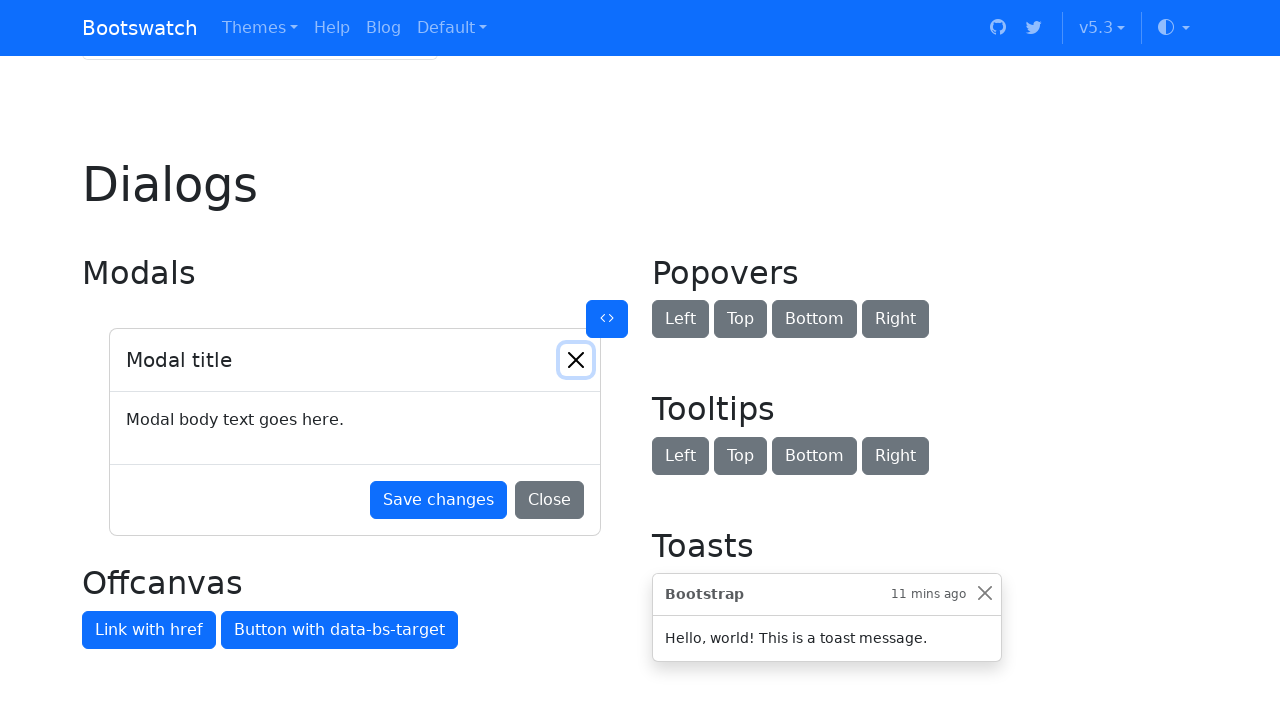

Navigated to Bootstrap theme showcase page at https://bootswatch.com/default/
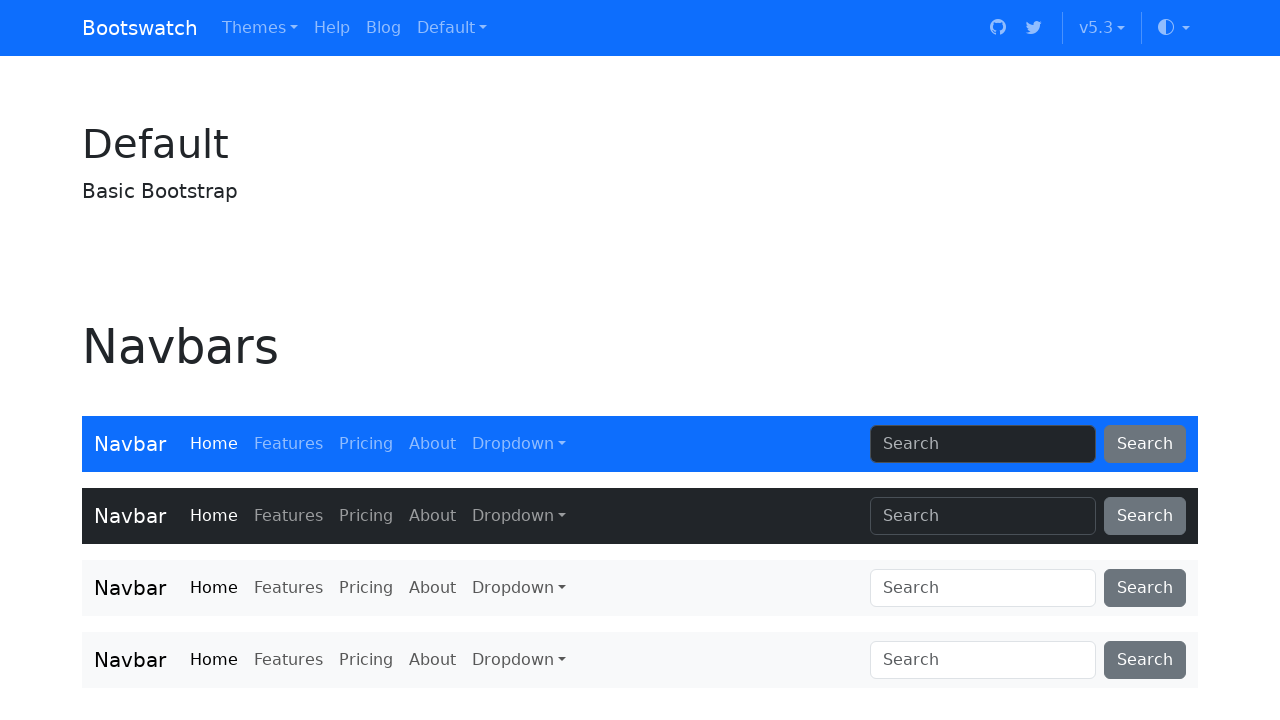

Located all buttons by their role attribute
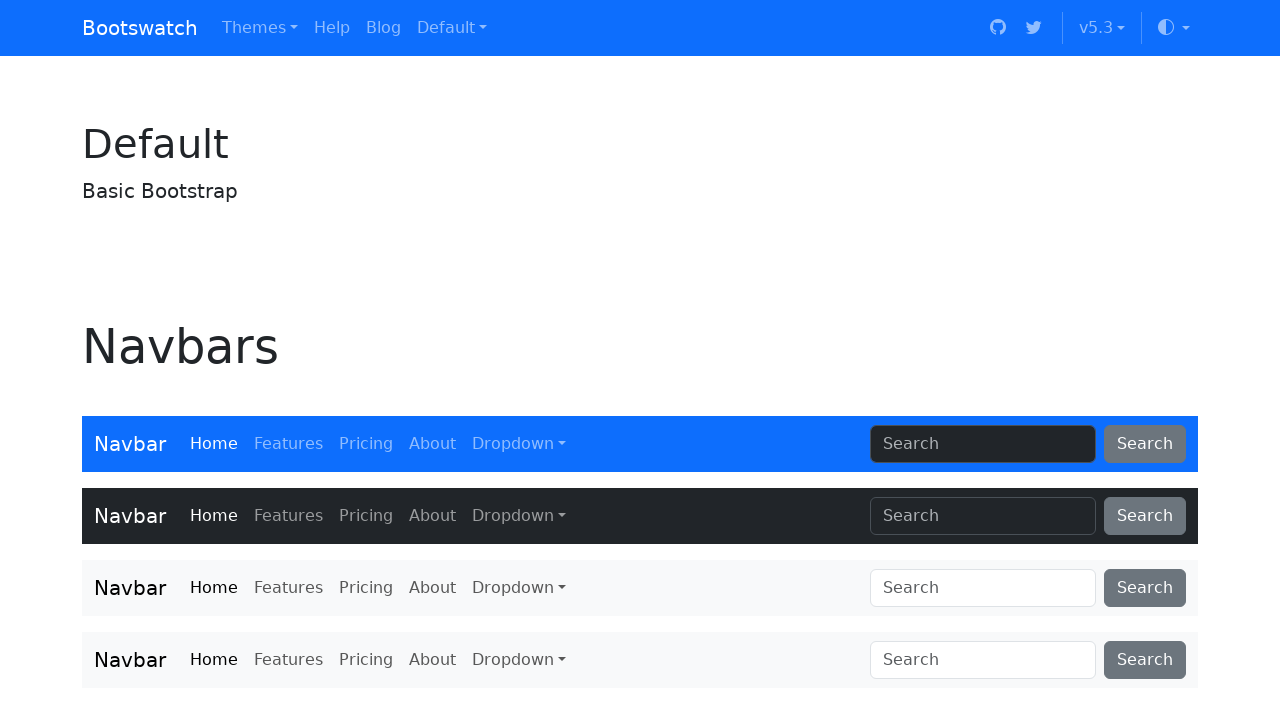

Found 93 buttons on the page
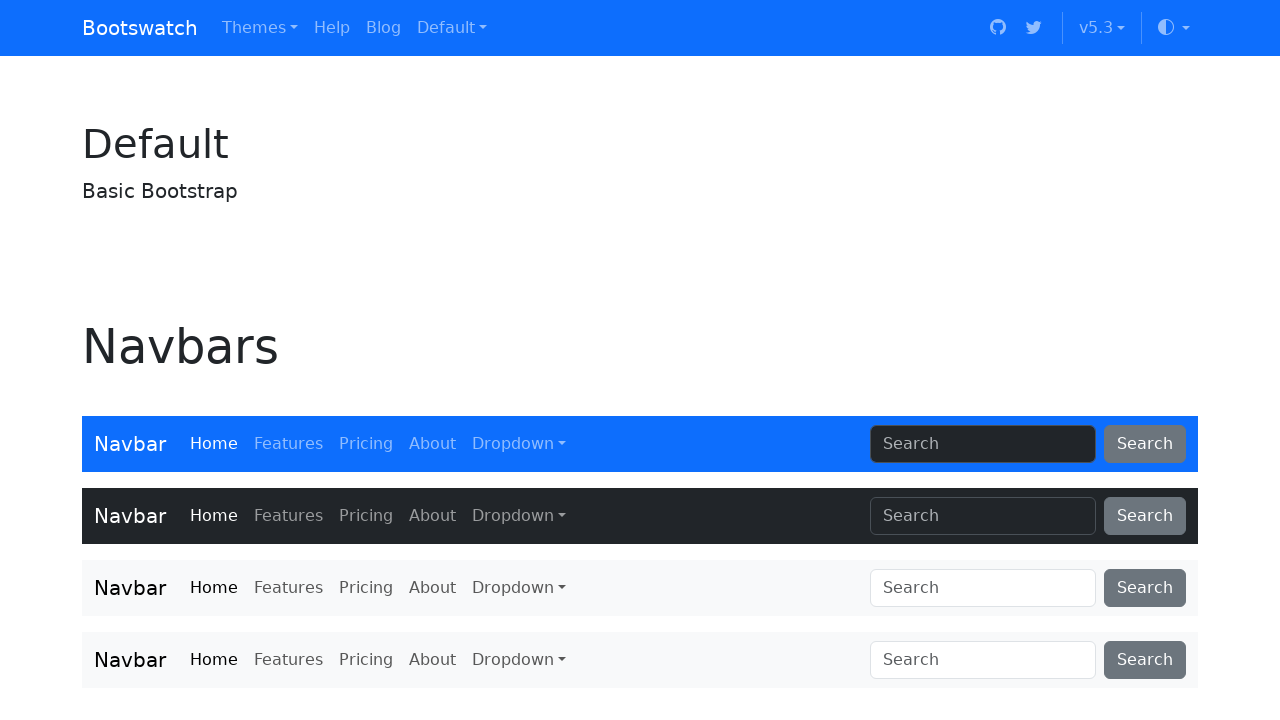

Scrolled button 1 of 93 into view
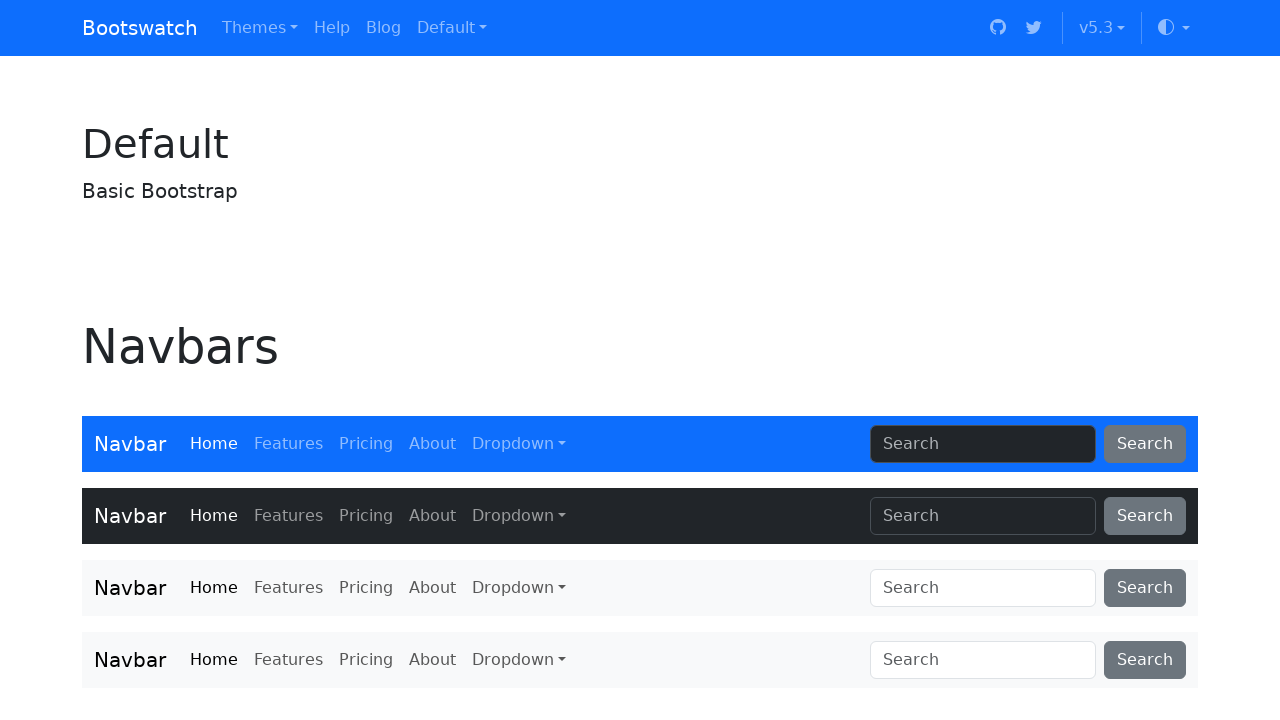

Scrolled button 2 of 93 into view
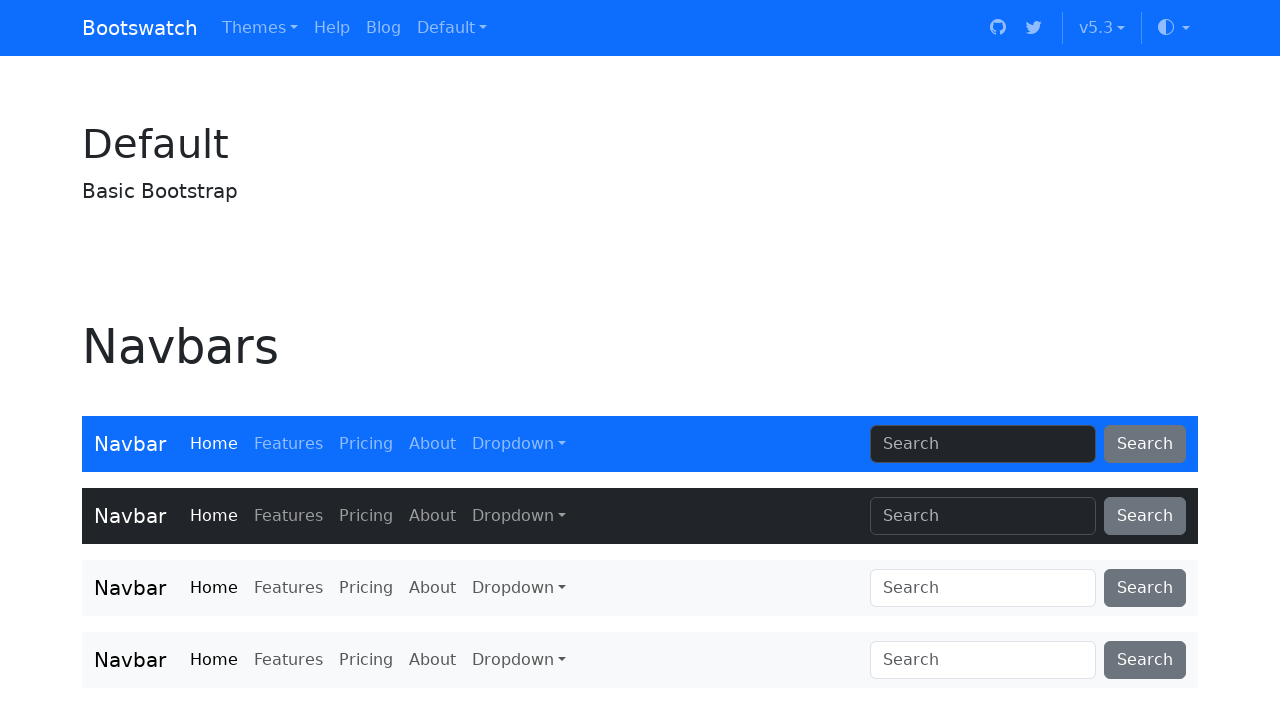

Scrolled button 3 of 93 into view
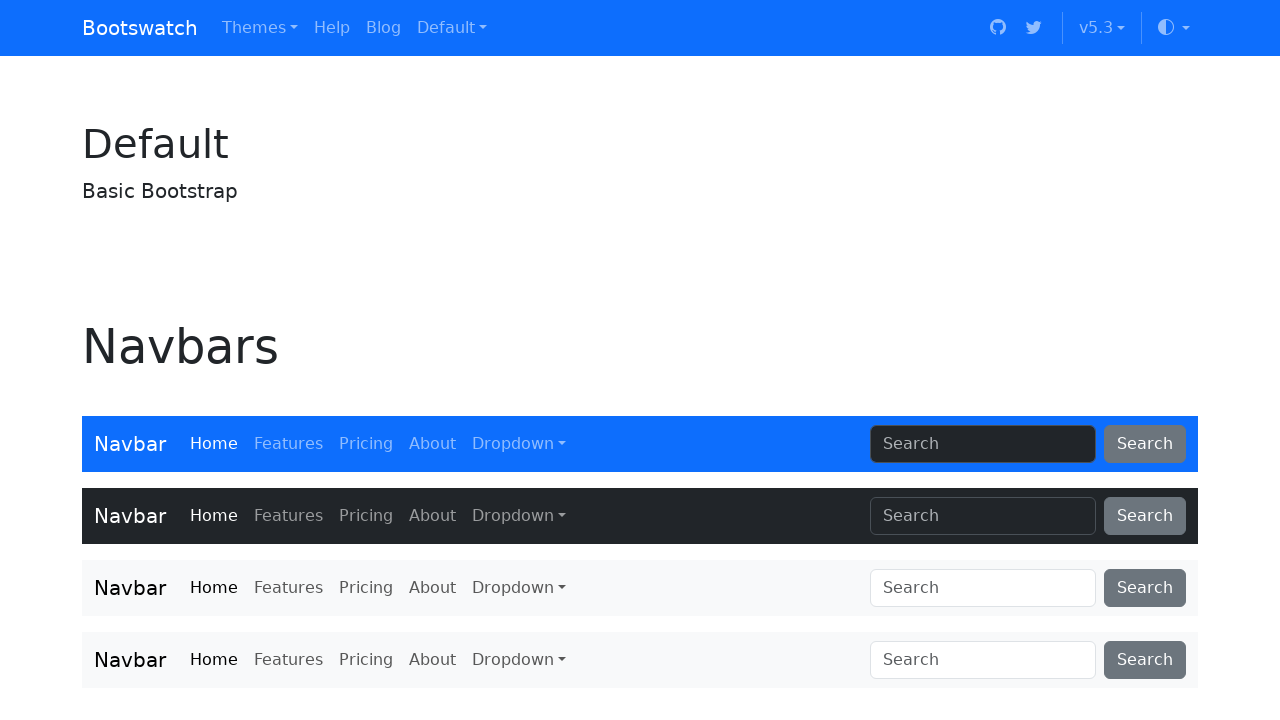

Scrolled button 4 of 93 into view
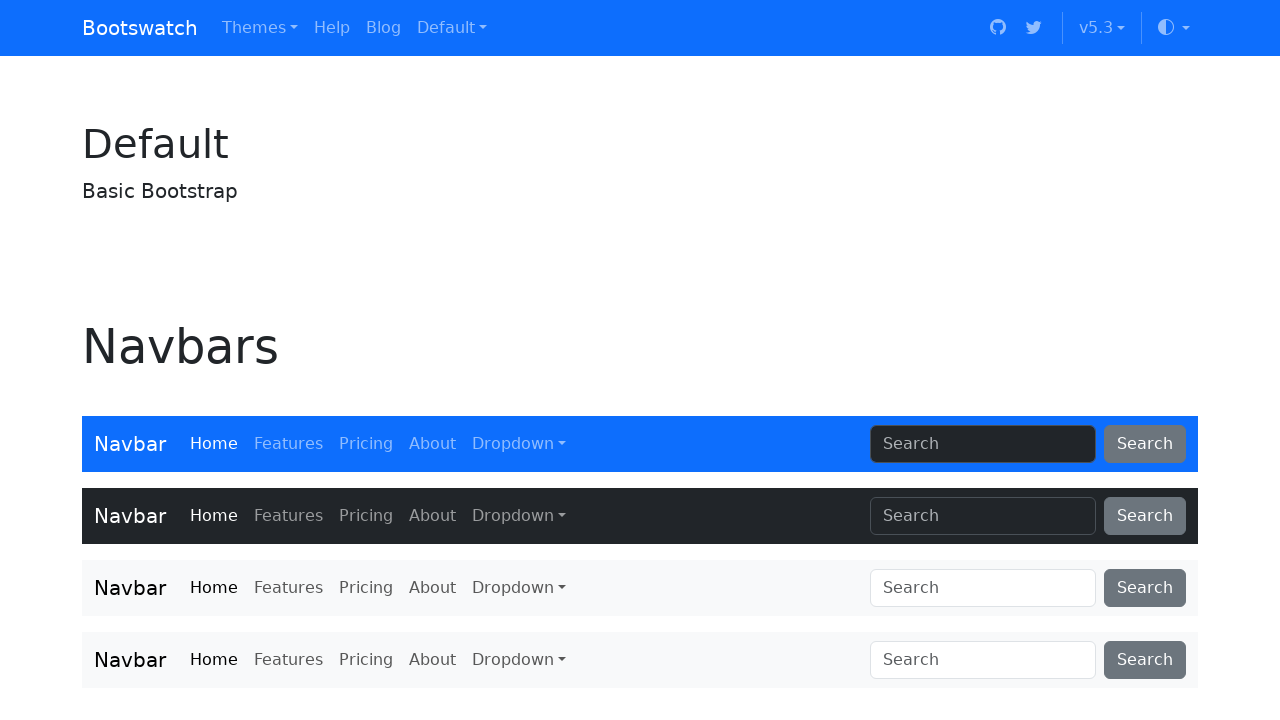

Scrolled button 5 of 93 into view
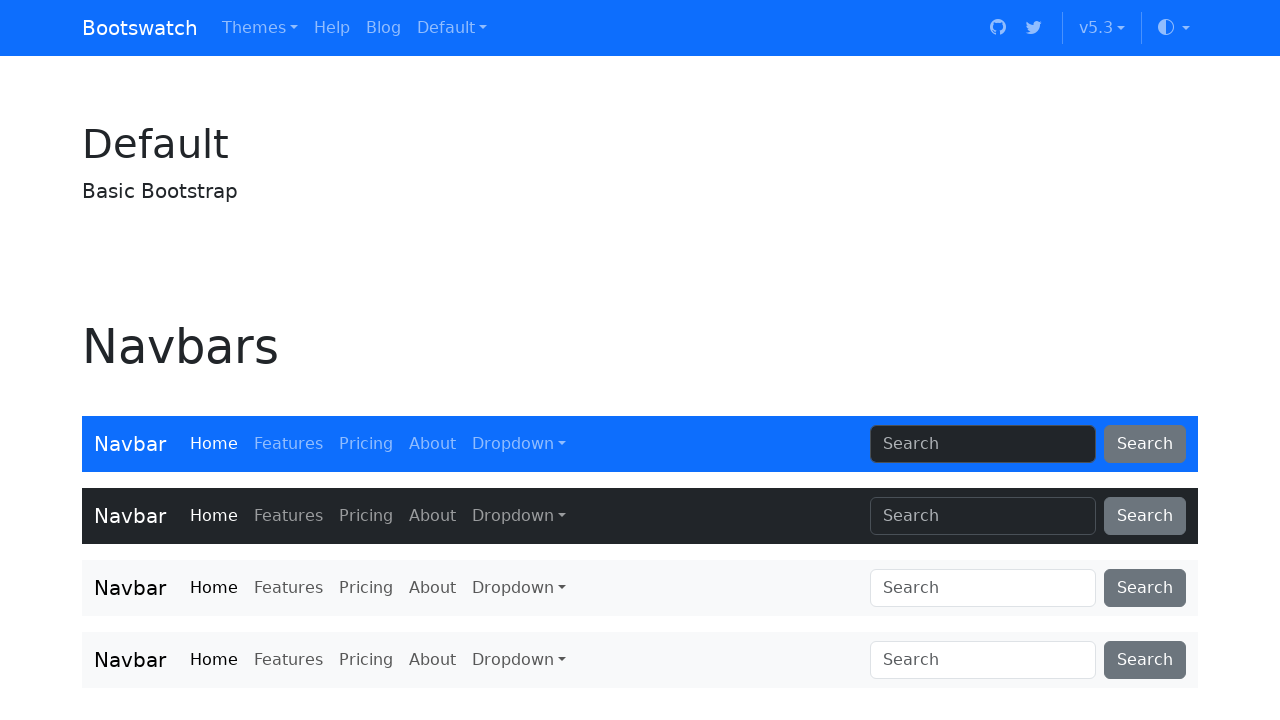

Scrolled button 6 of 93 into view
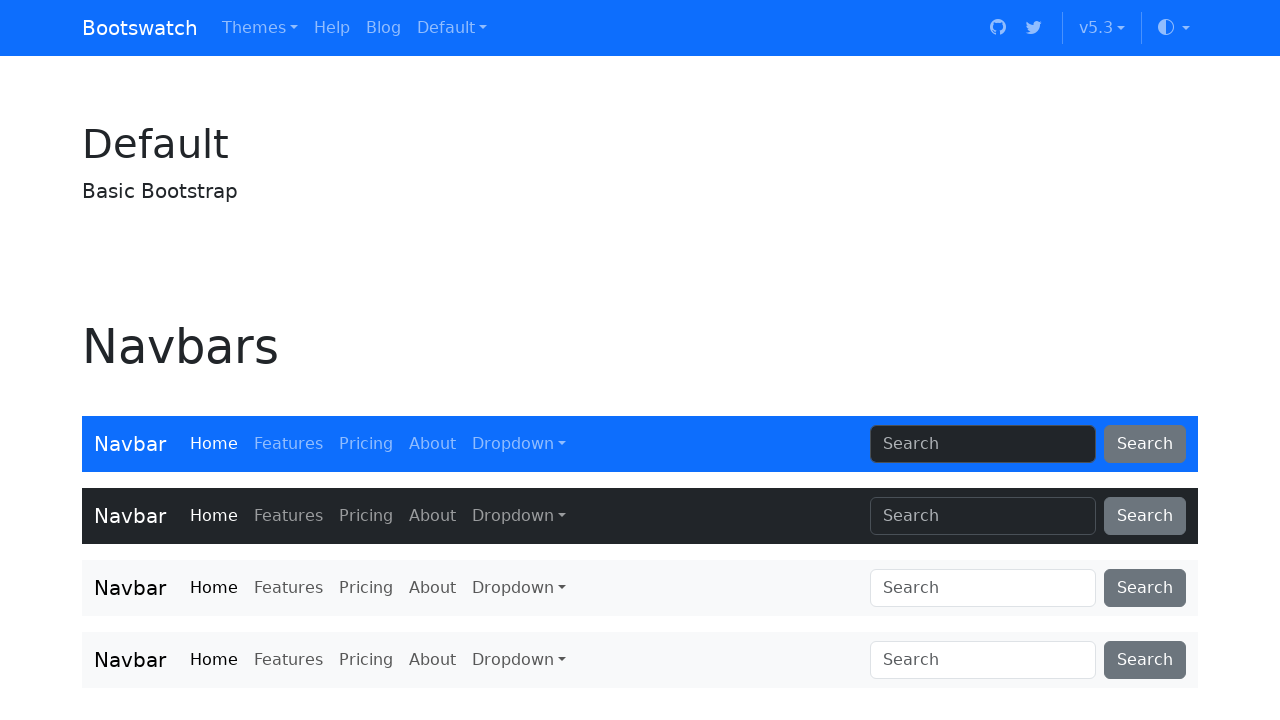

Scrolled button 7 of 93 into view
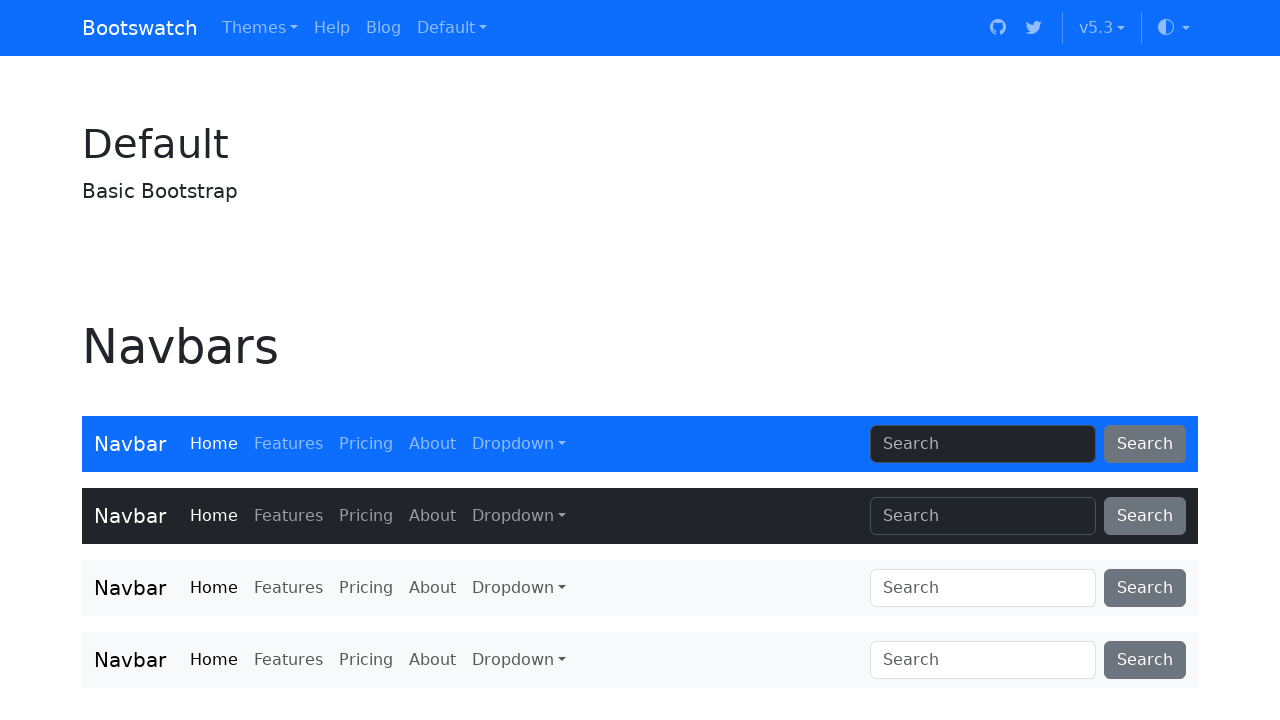

Scrolled button 8 of 93 into view
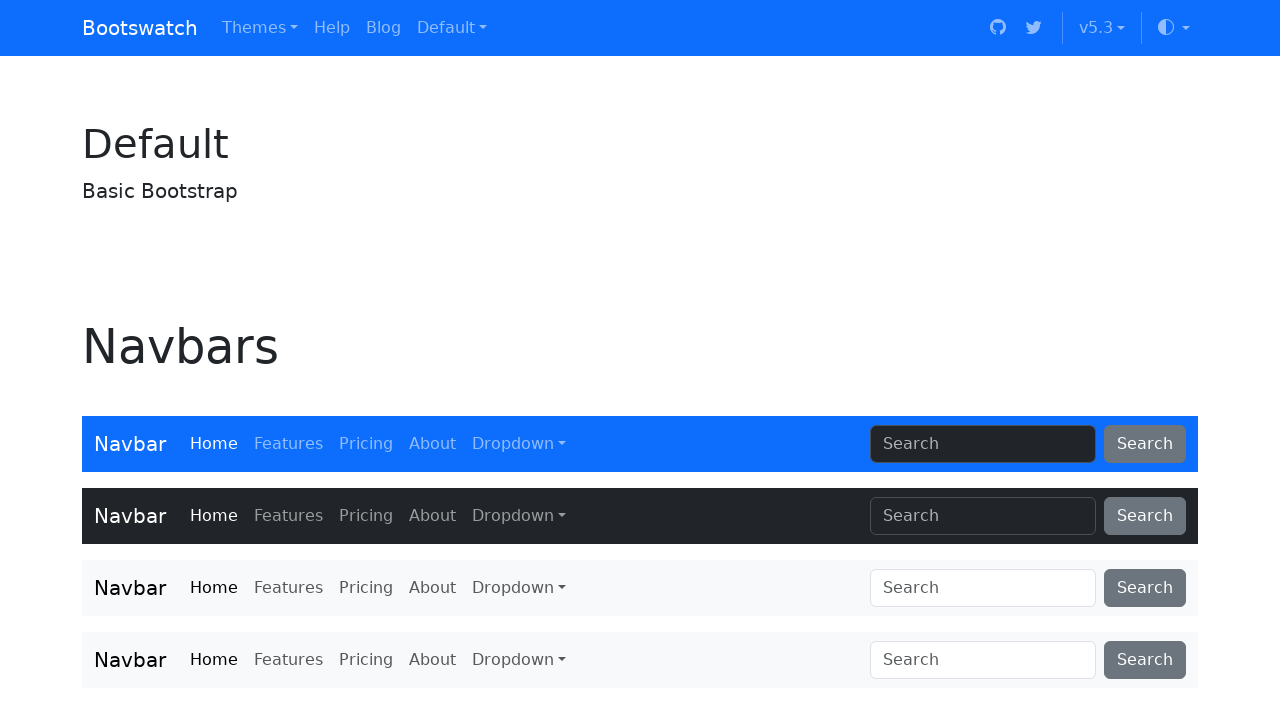

Scrolled button 9 of 93 into view
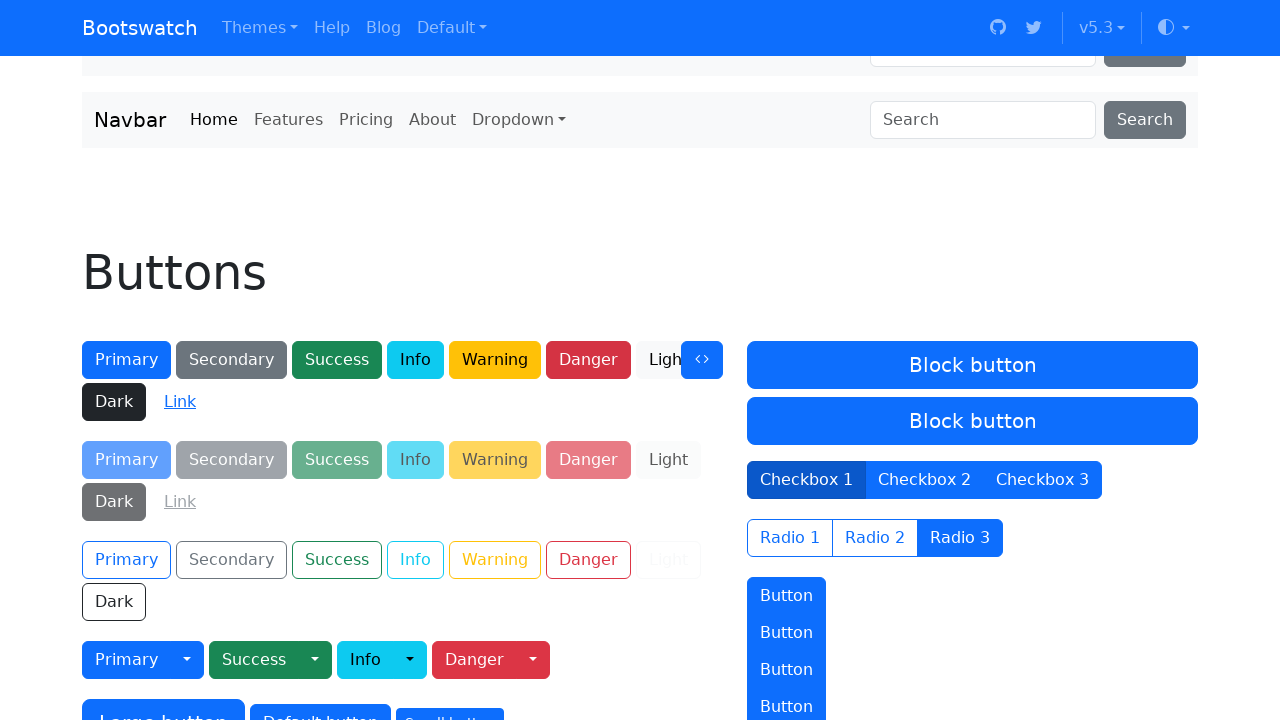

Scrolled button 10 of 93 into view
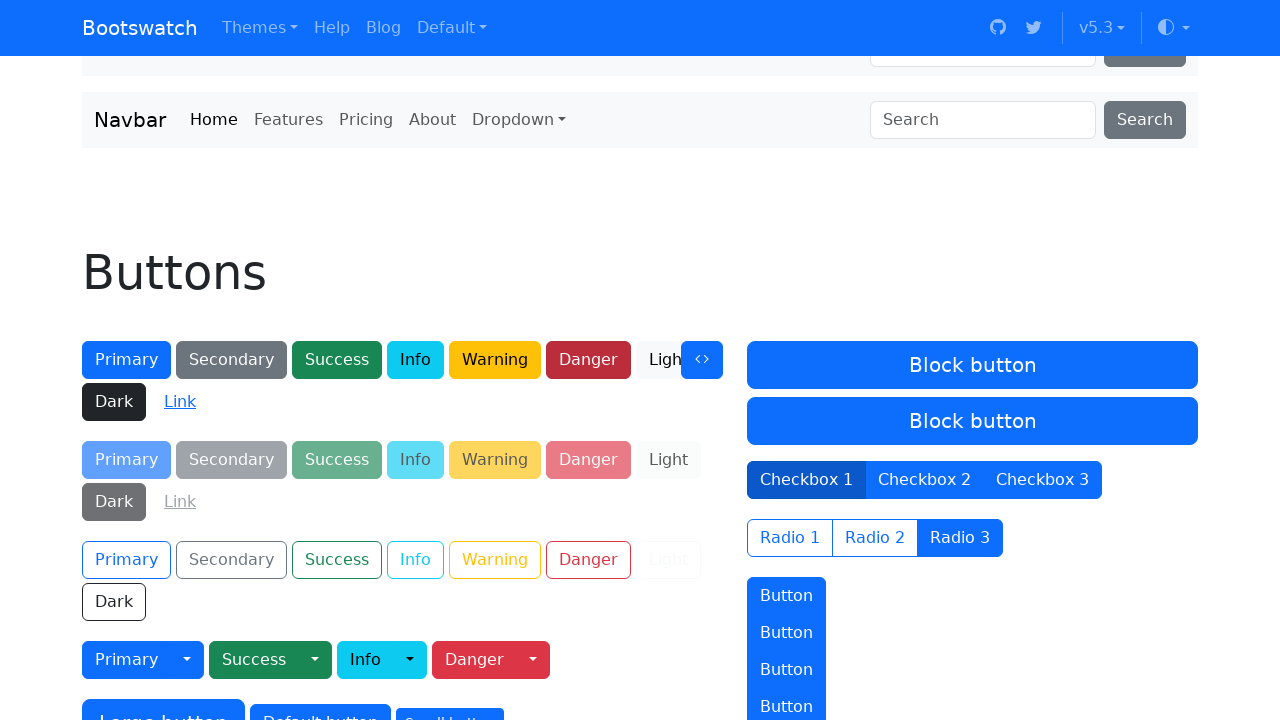

Scrolled button 11 of 93 into view
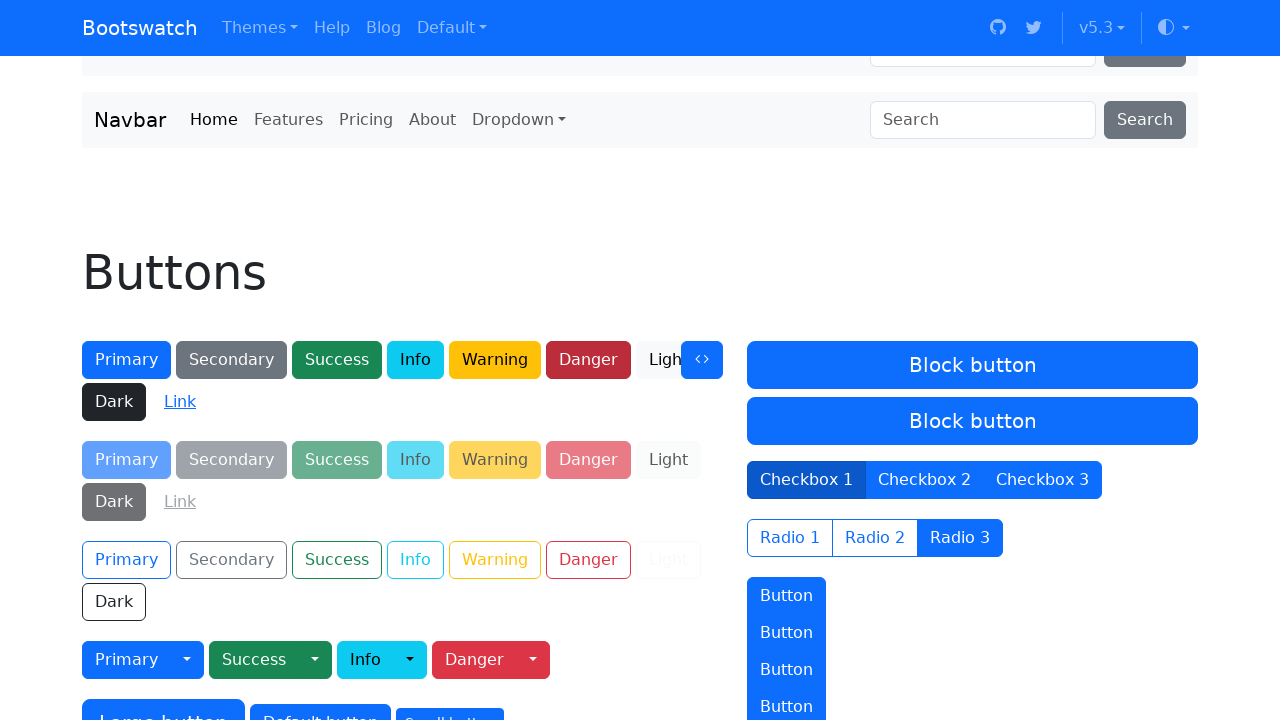

Scrolled button 12 of 93 into view
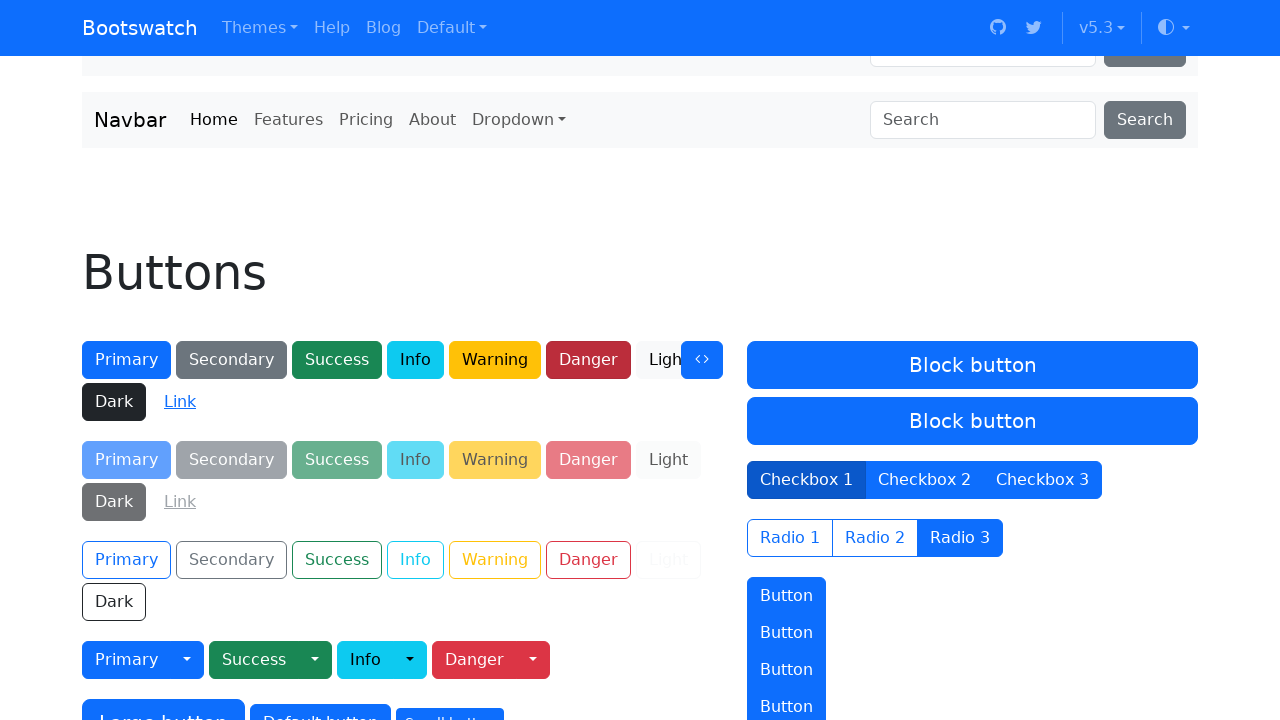

Scrolled button 13 of 93 into view
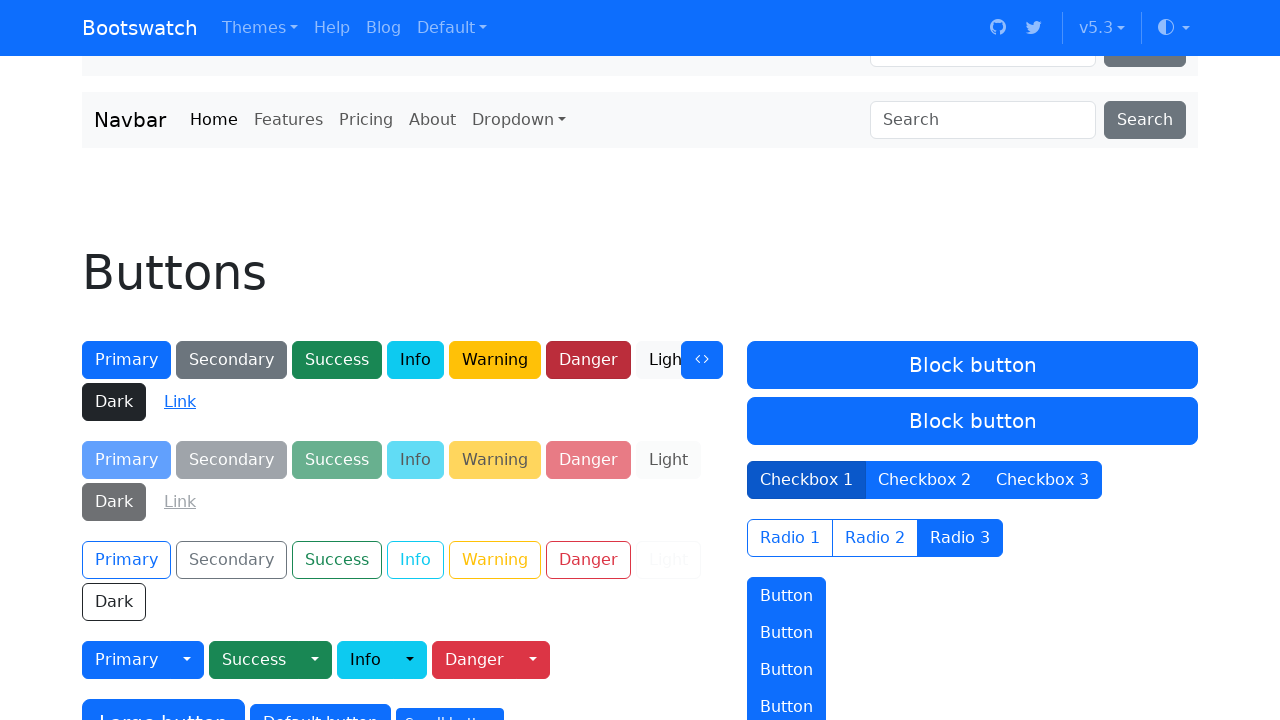

Scrolled button 14 of 93 into view
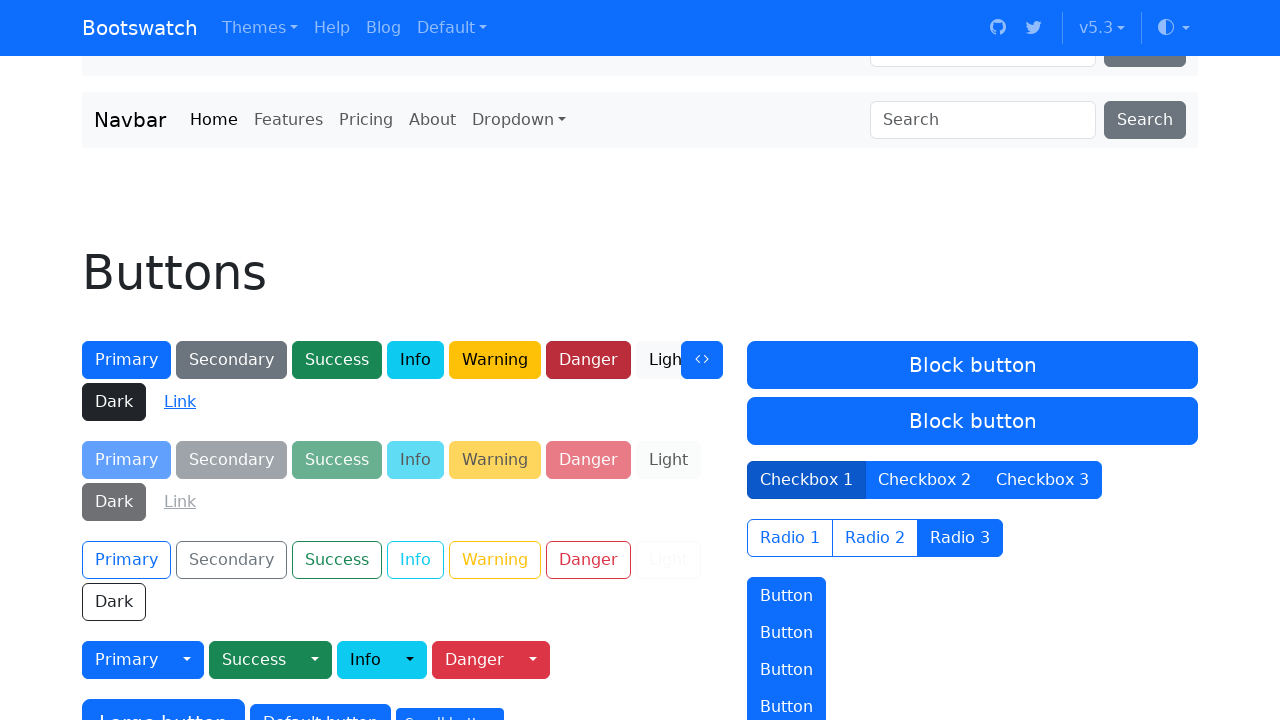

Scrolled button 15 of 93 into view
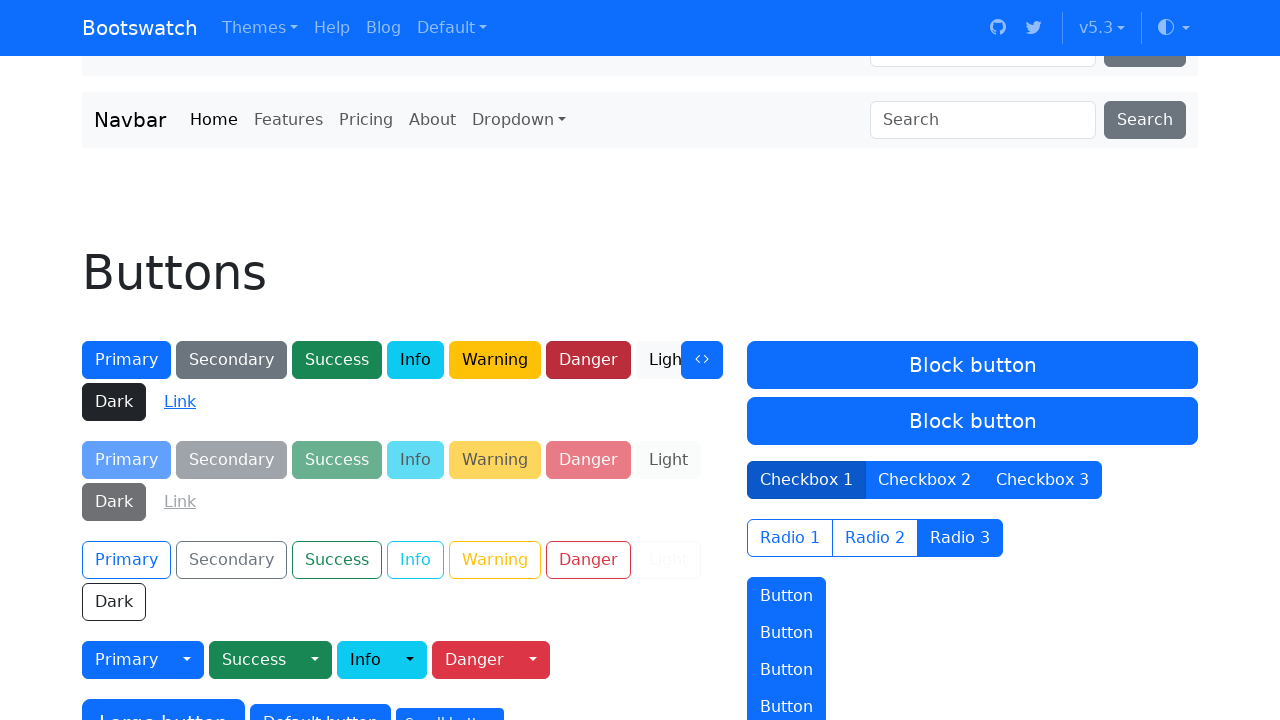

Scrolled button 16 of 93 into view
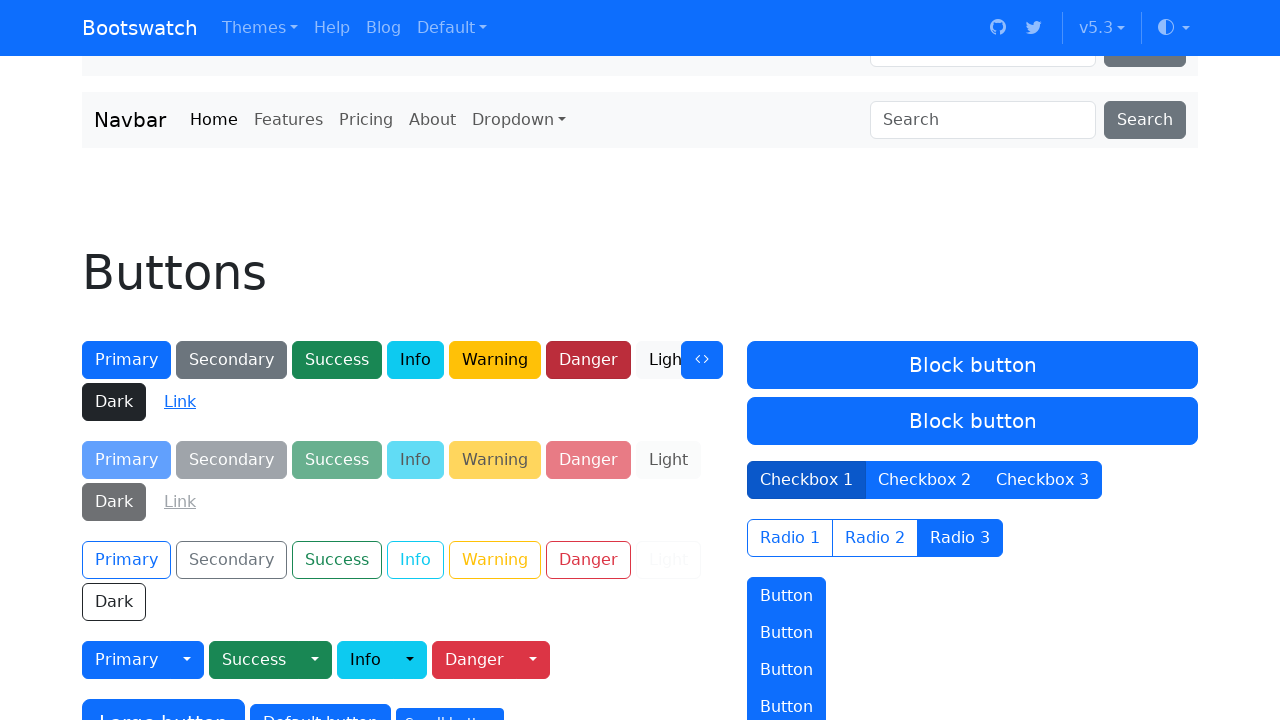

Scrolled button 17 of 93 into view
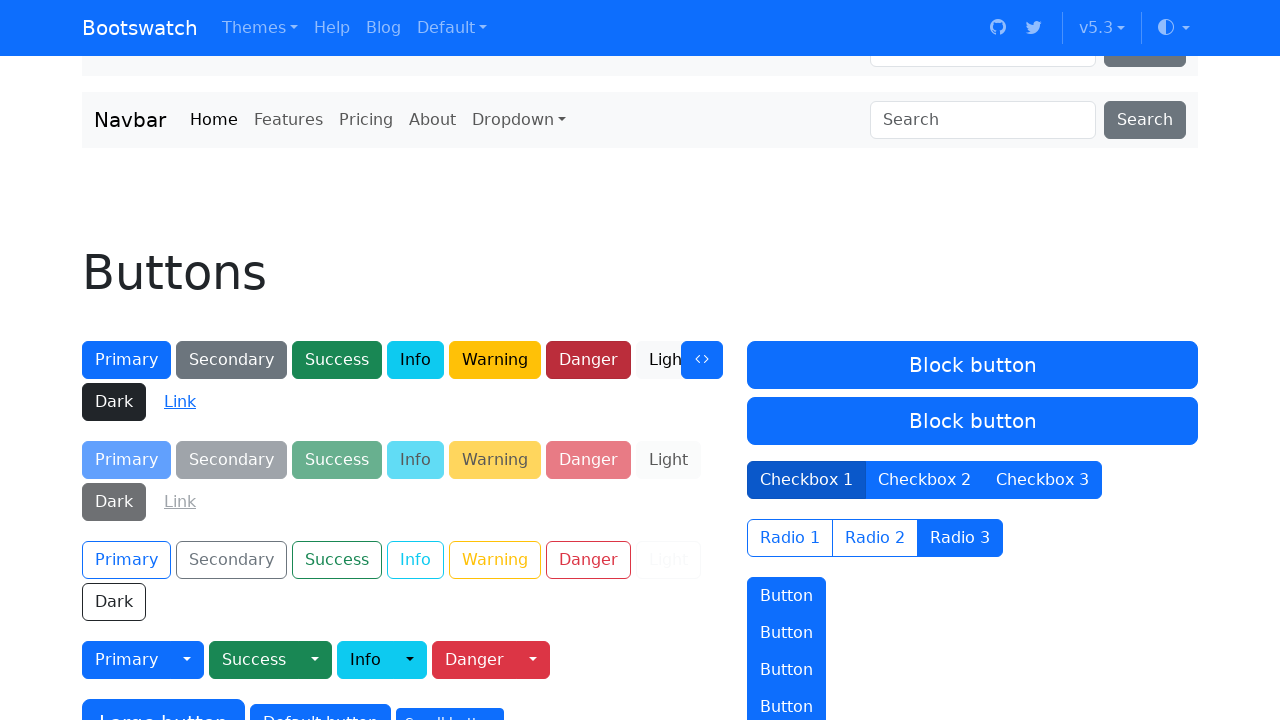

Scrolled button 18 of 93 into view
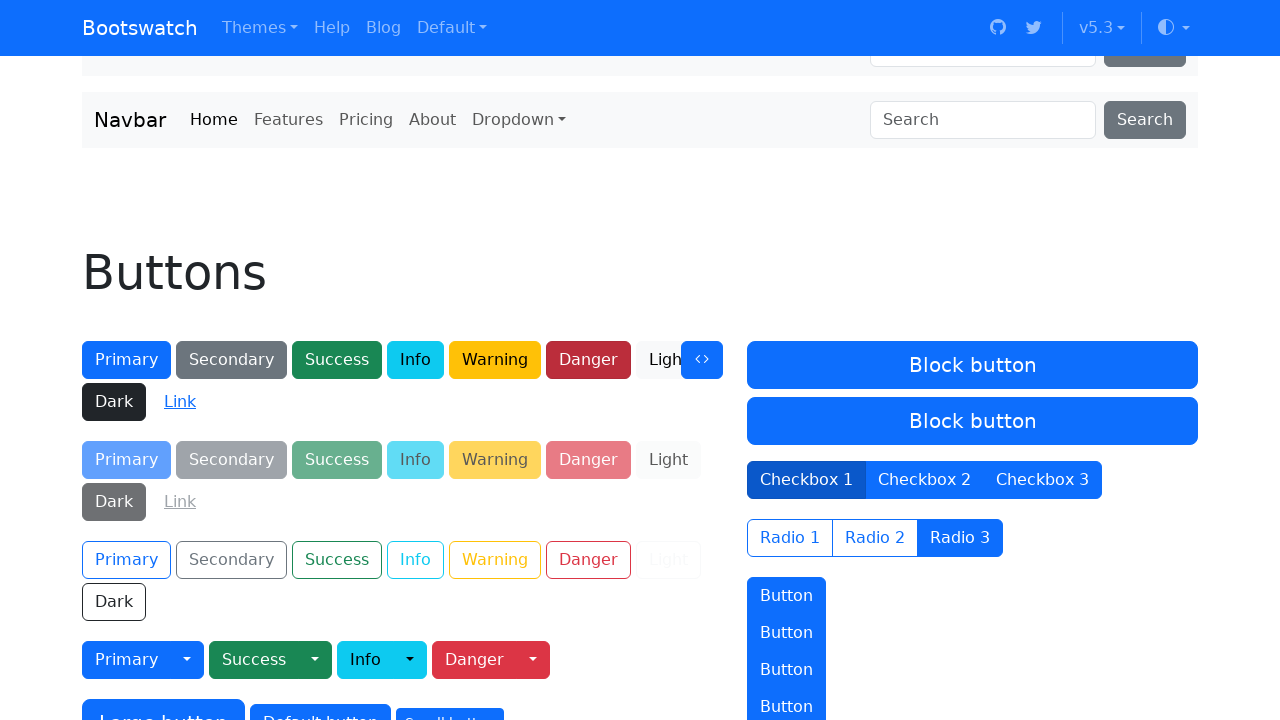

Scrolled button 19 of 93 into view
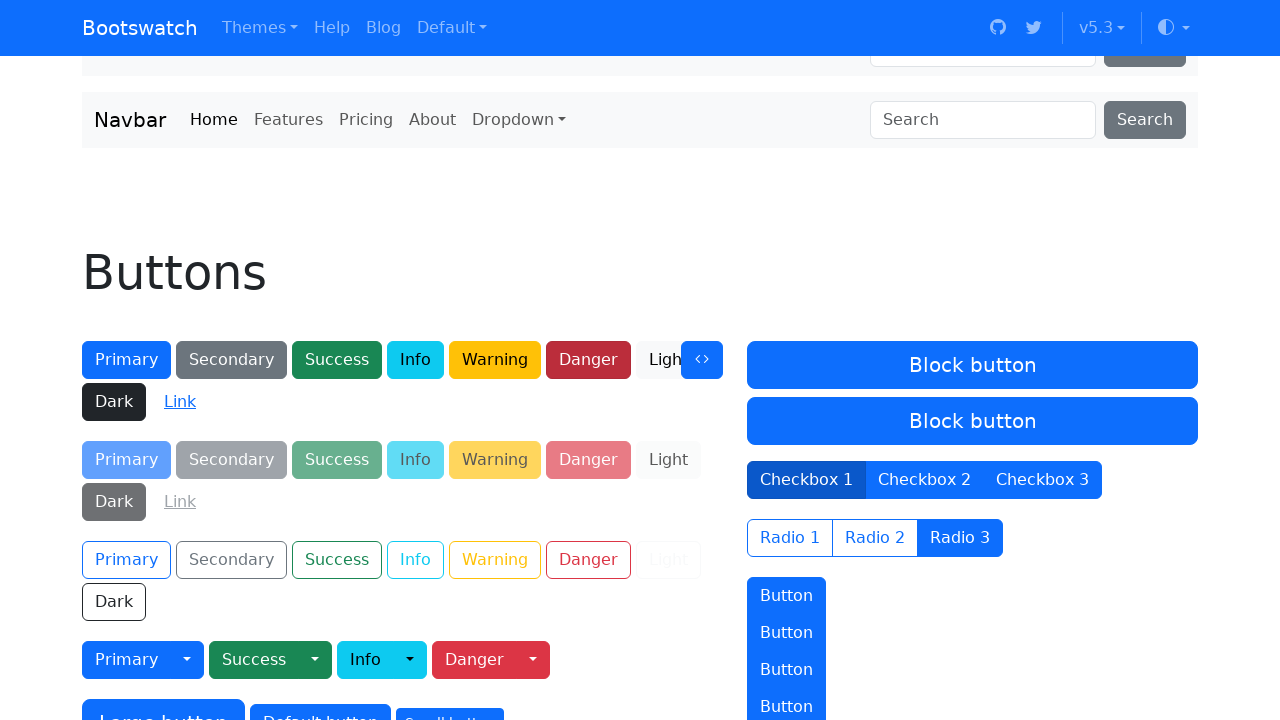

Scrolled button 20 of 93 into view
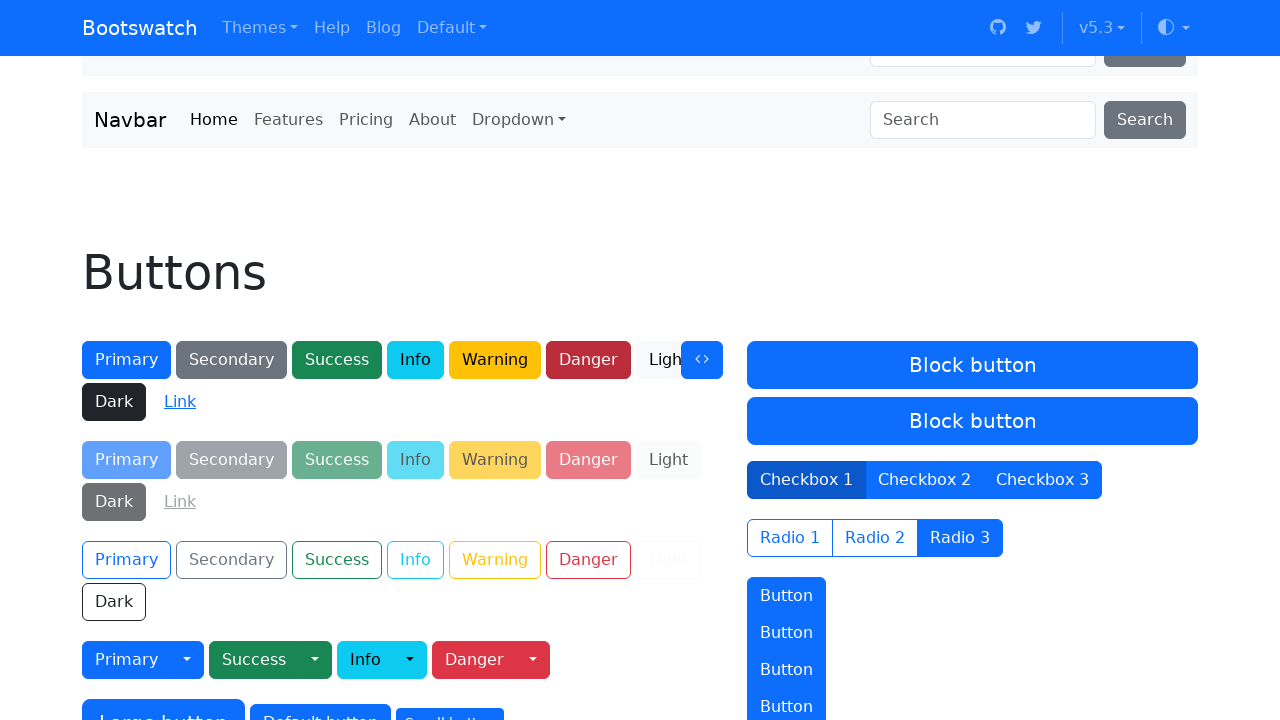

Scrolled button 21 of 93 into view
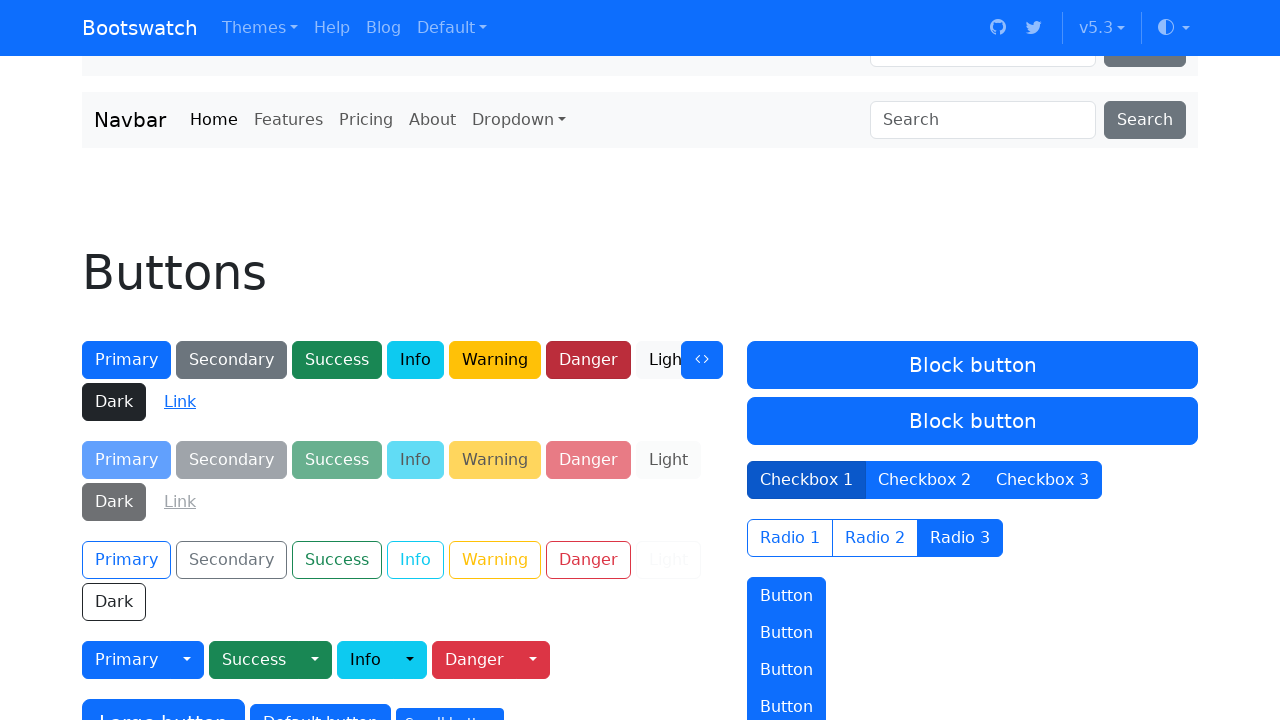

Scrolled button 22 of 93 into view
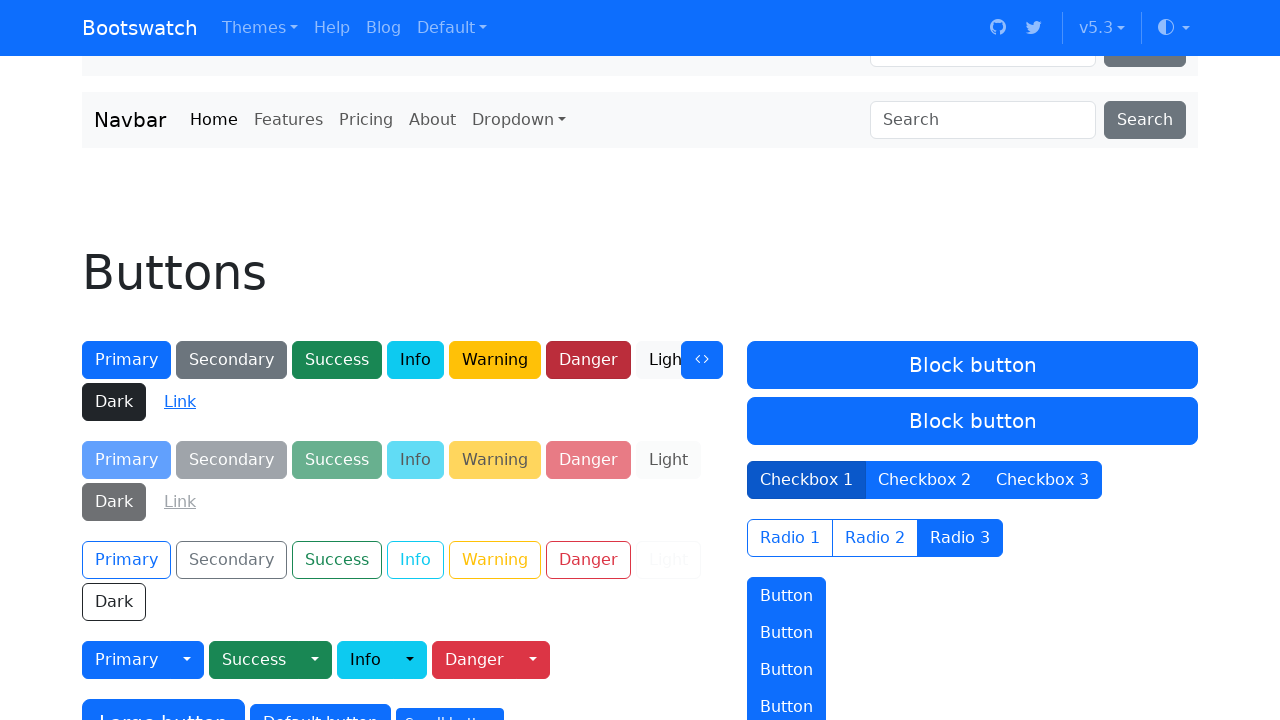

Scrolled button 23 of 93 into view
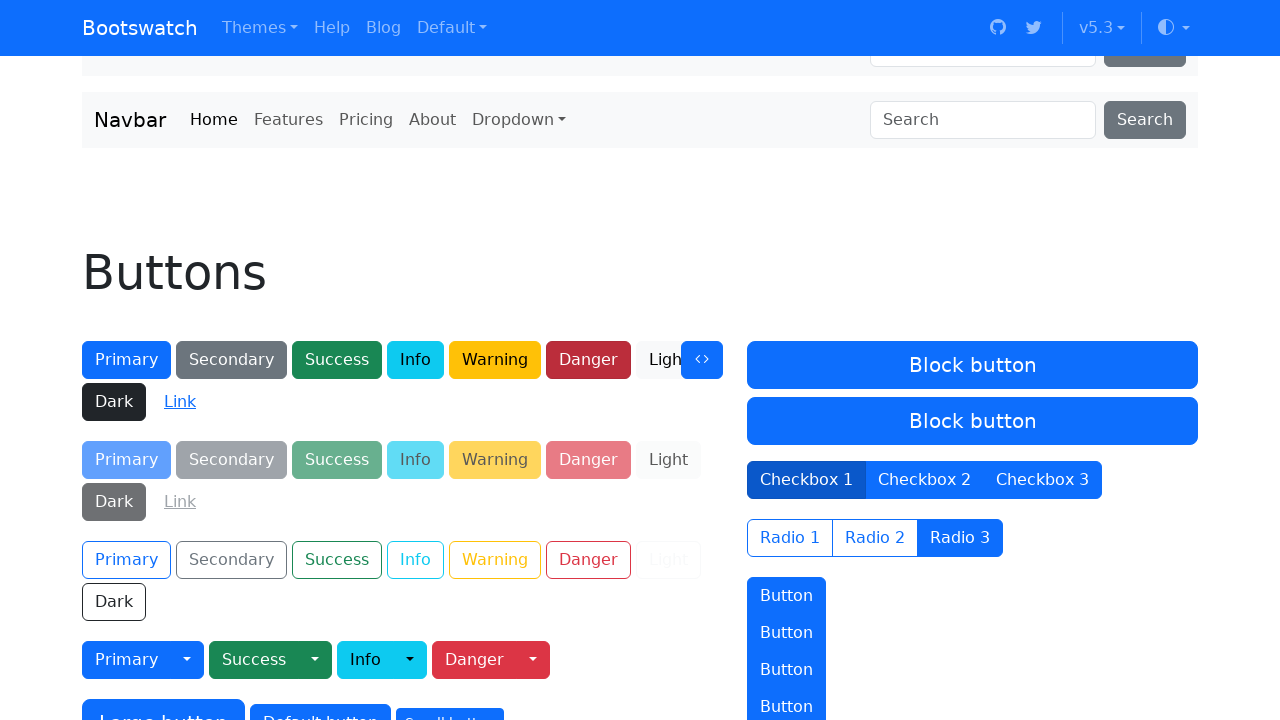

Scrolled button 24 of 93 into view
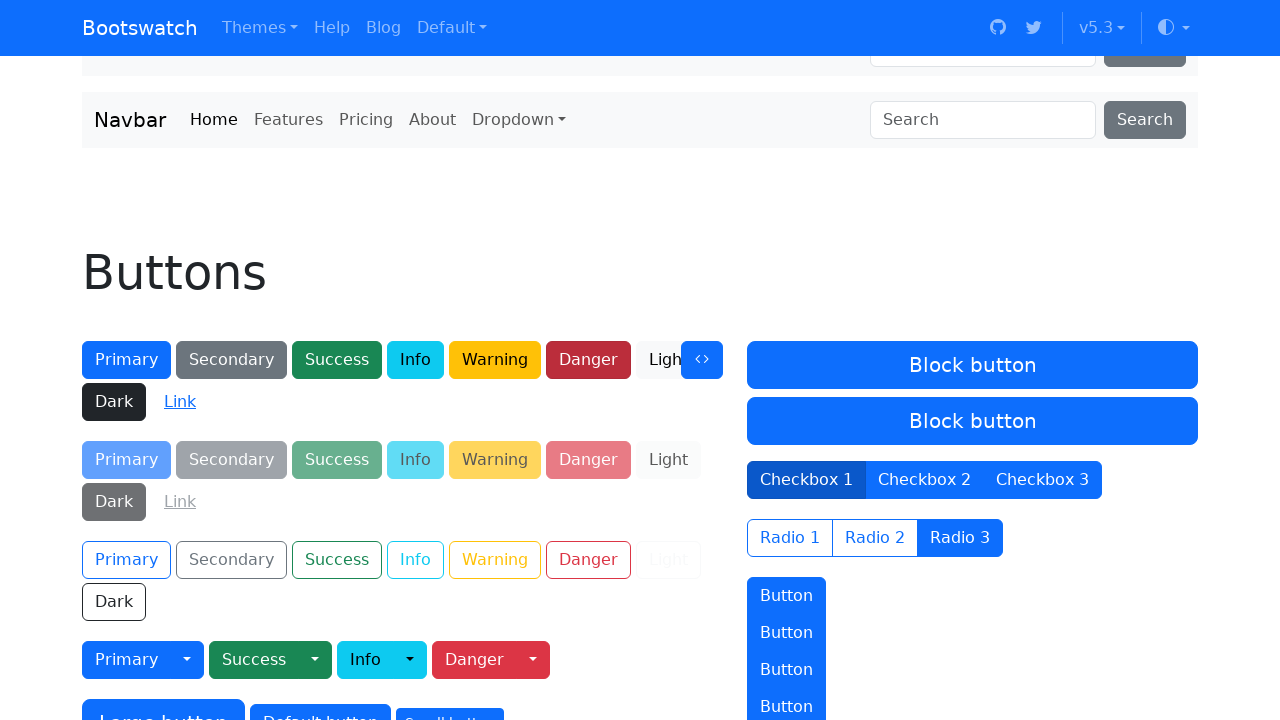

Scrolled button 25 of 93 into view
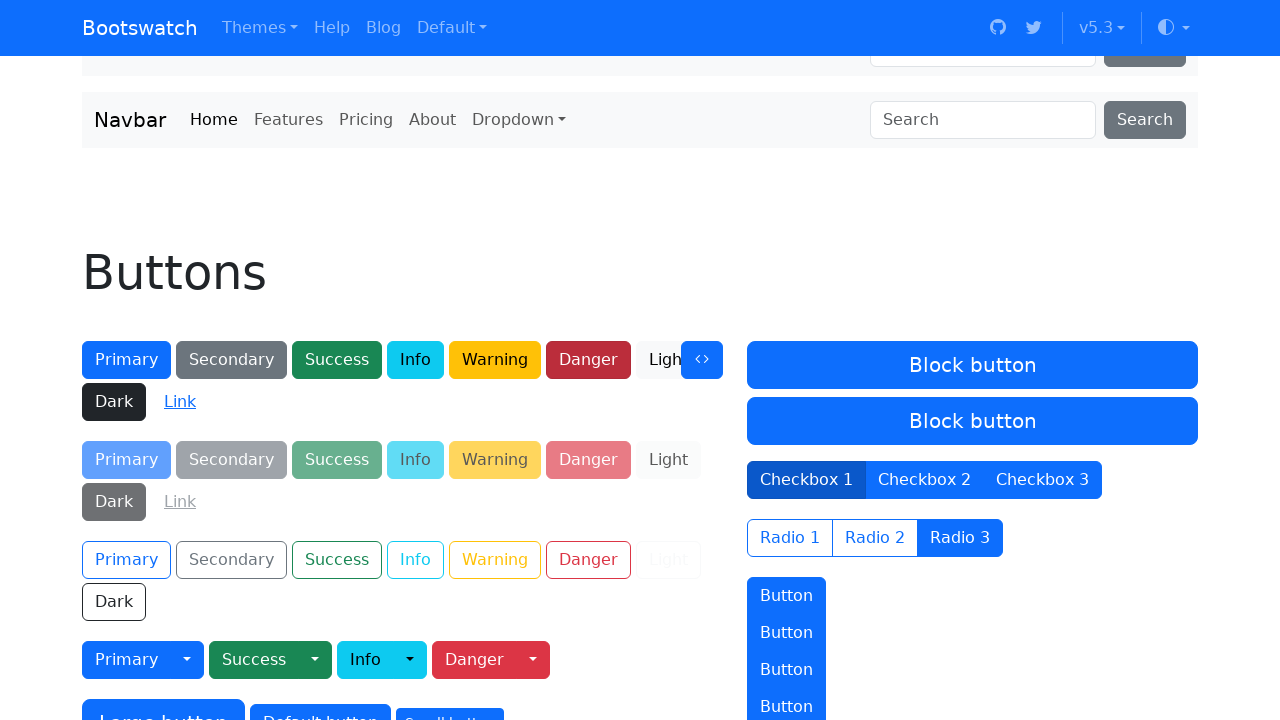

Scrolled button 26 of 93 into view
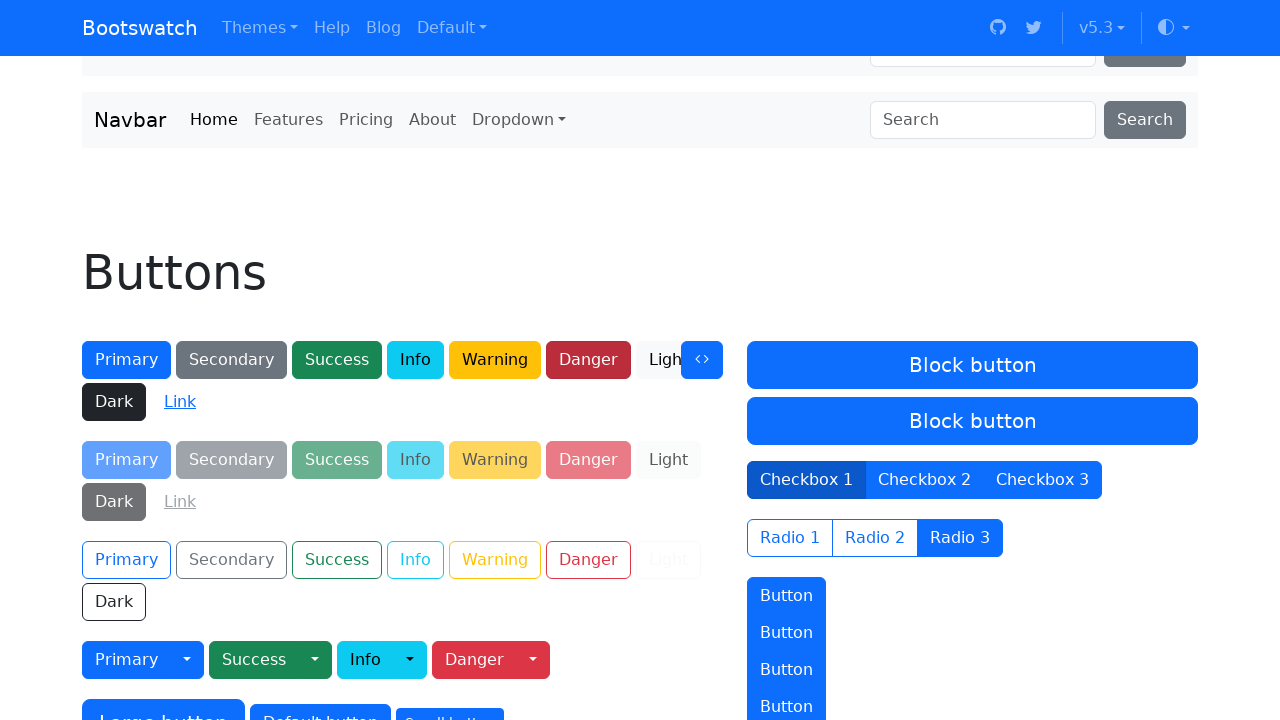

Scrolled button 27 of 93 into view
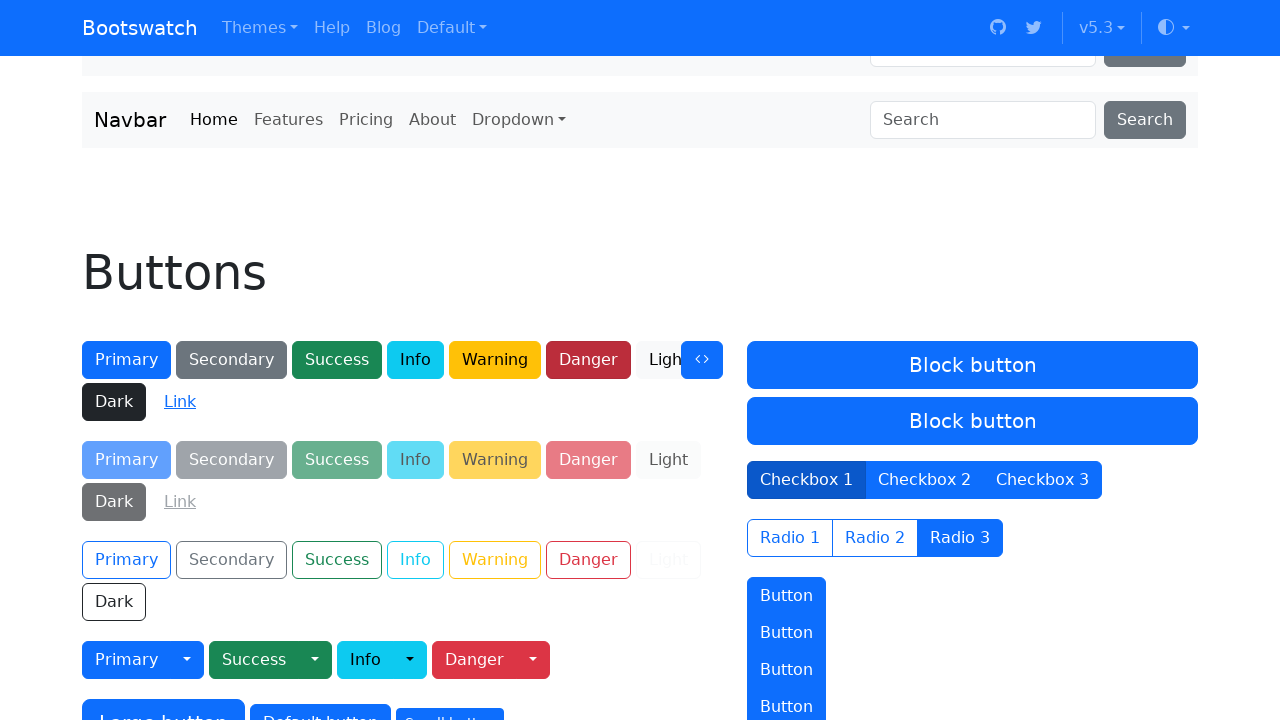

Scrolled button 28 of 93 into view
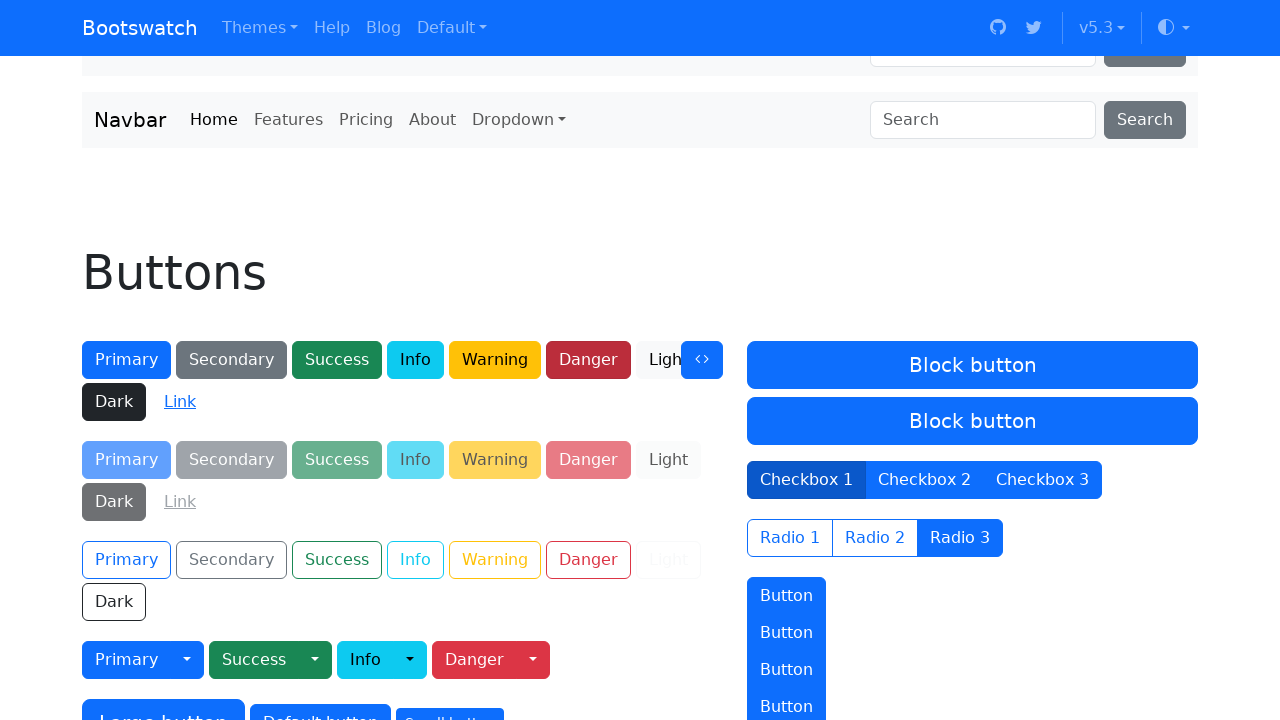

Scrolled button 29 of 93 into view
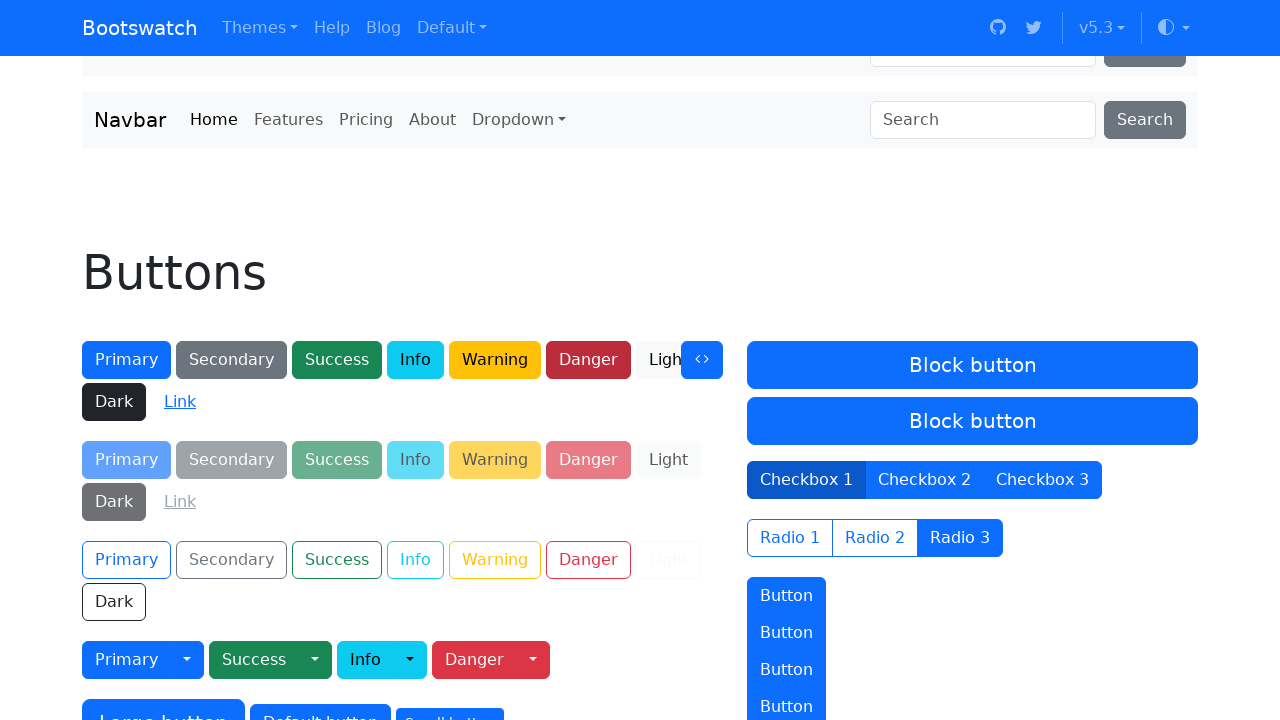

Scrolled button 30 of 93 into view
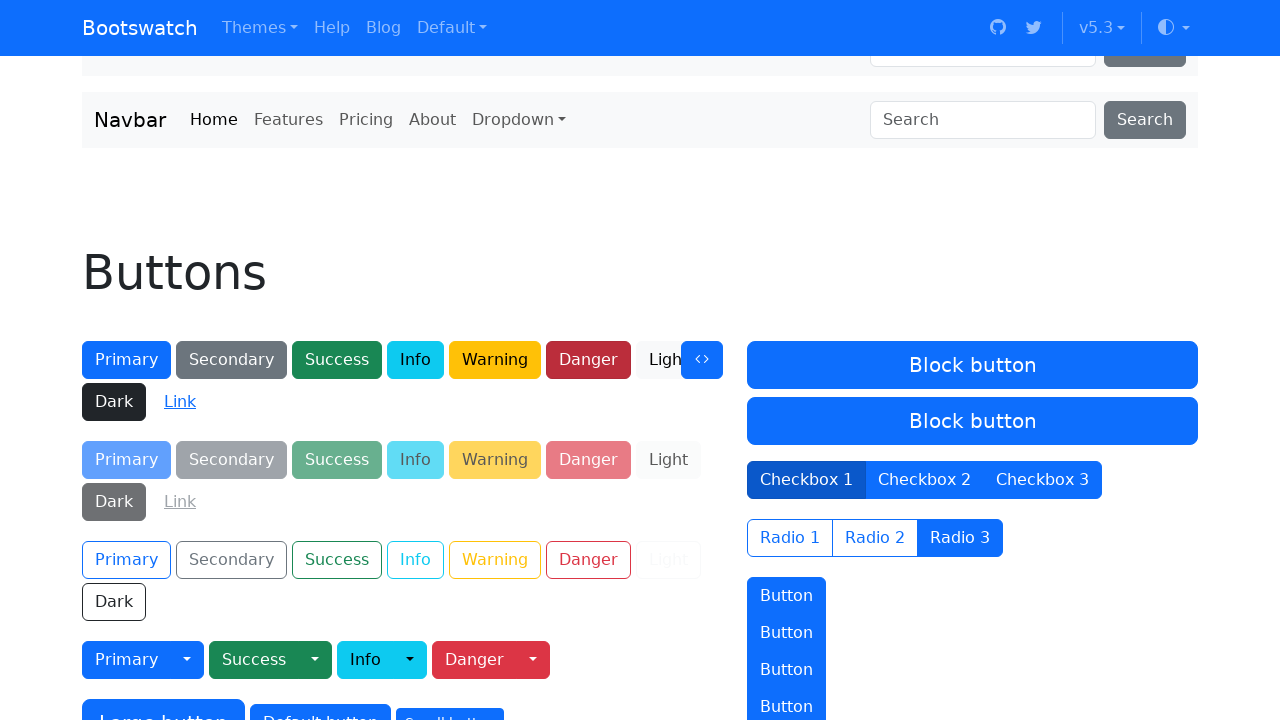

Scrolled button 31 of 93 into view
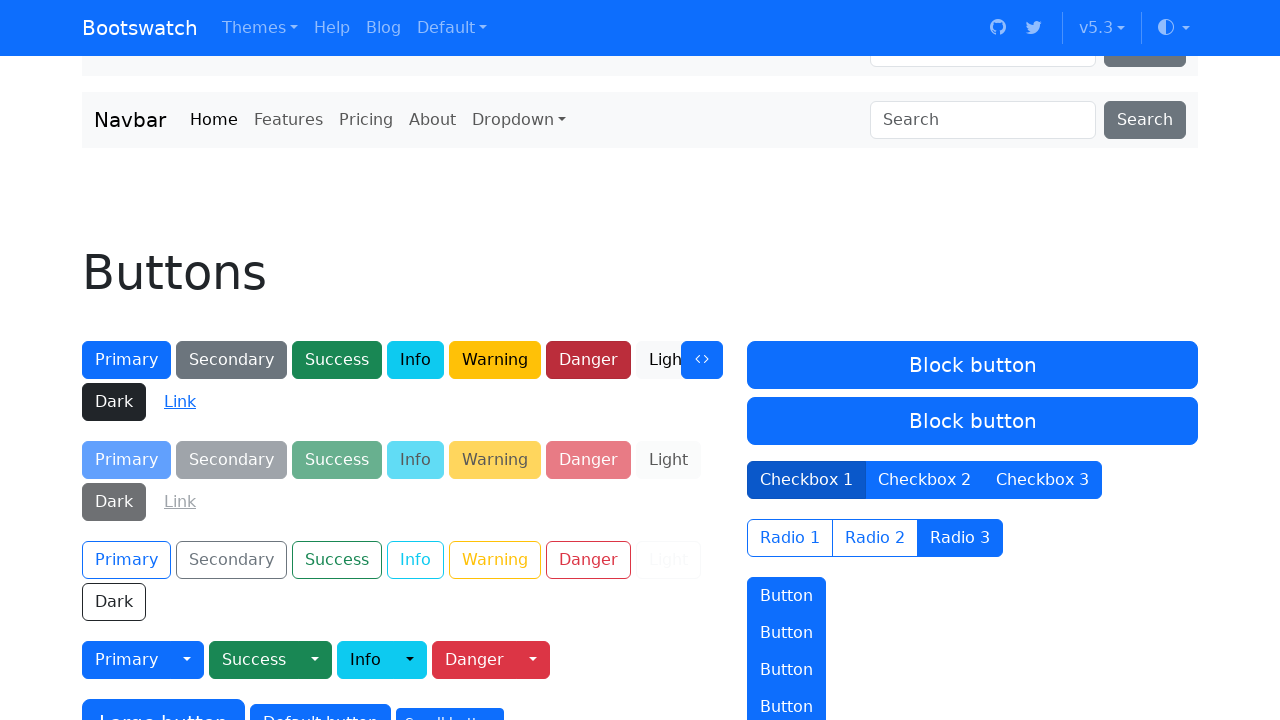

Scrolled button 32 of 93 into view
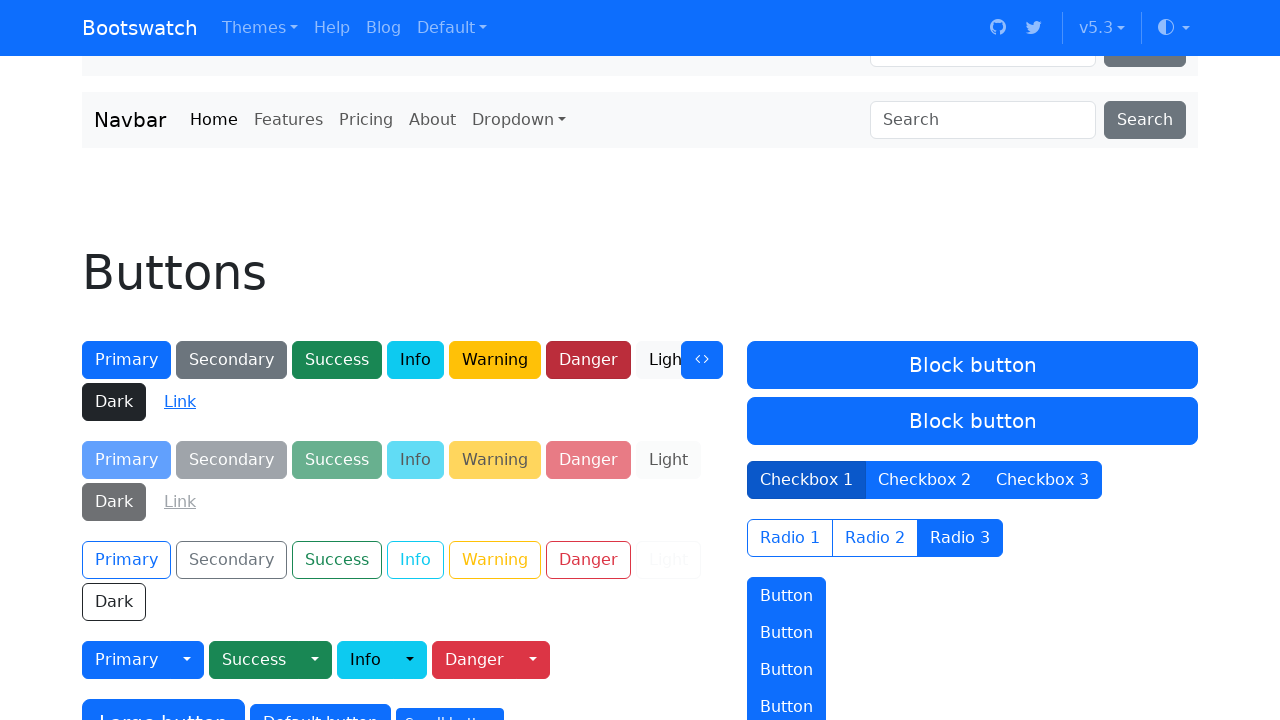

Scrolled button 33 of 93 into view
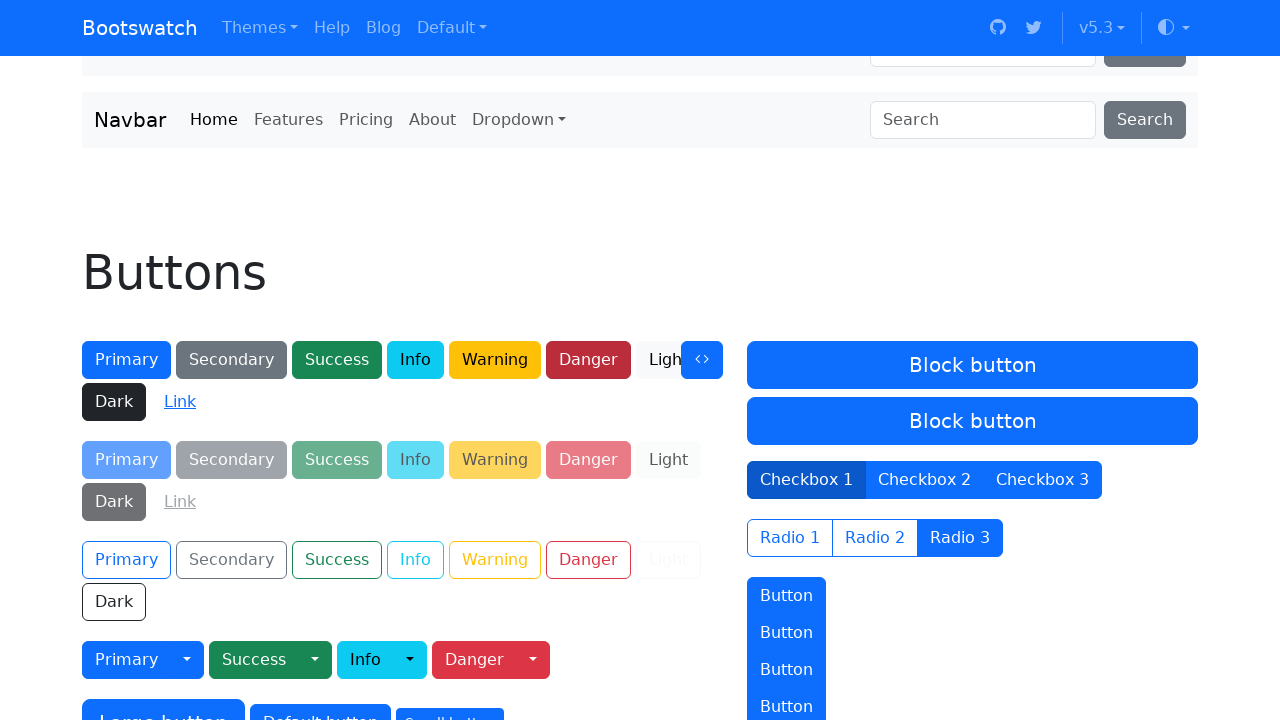

Scrolled button 34 of 93 into view
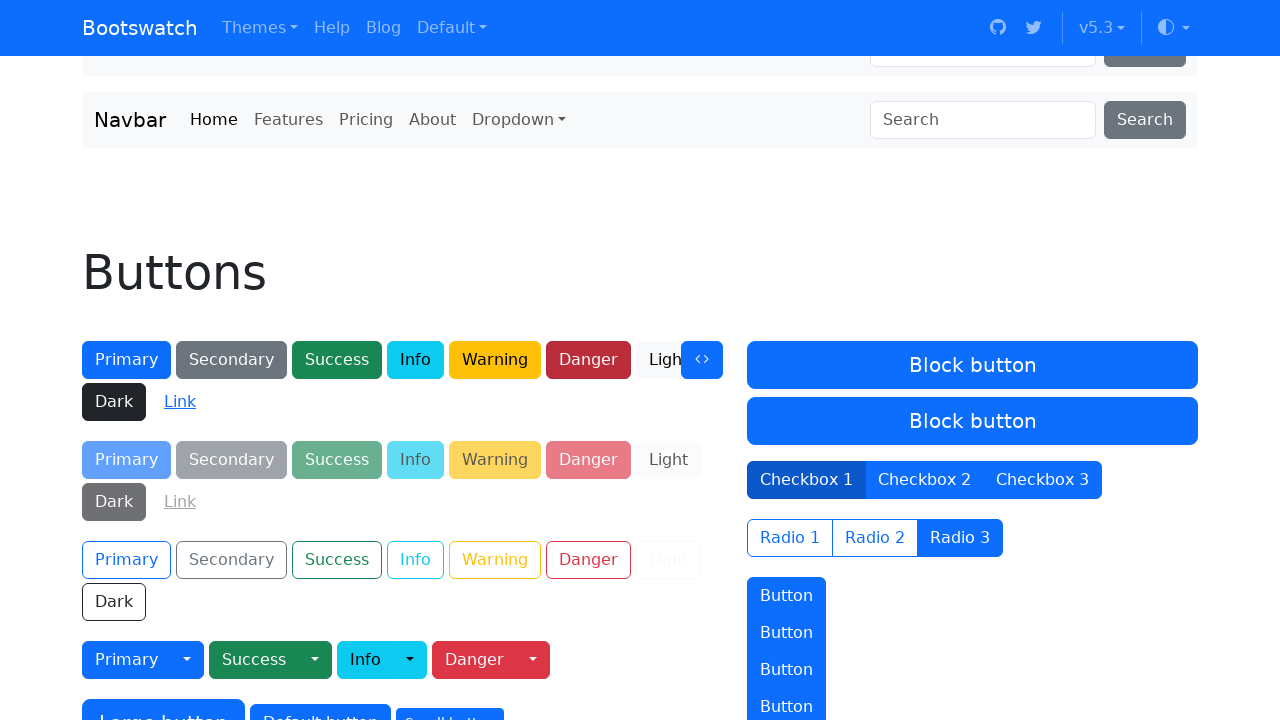

Scrolled button 35 of 93 into view
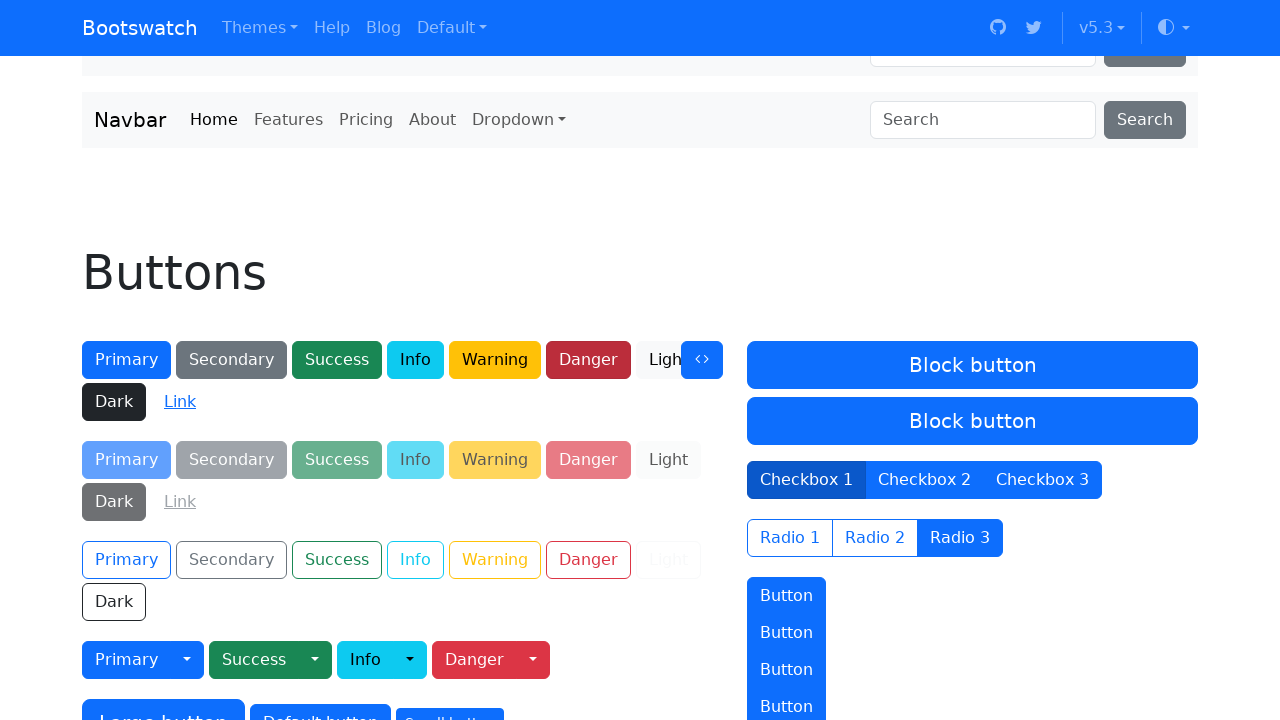

Scrolled button 36 of 93 into view
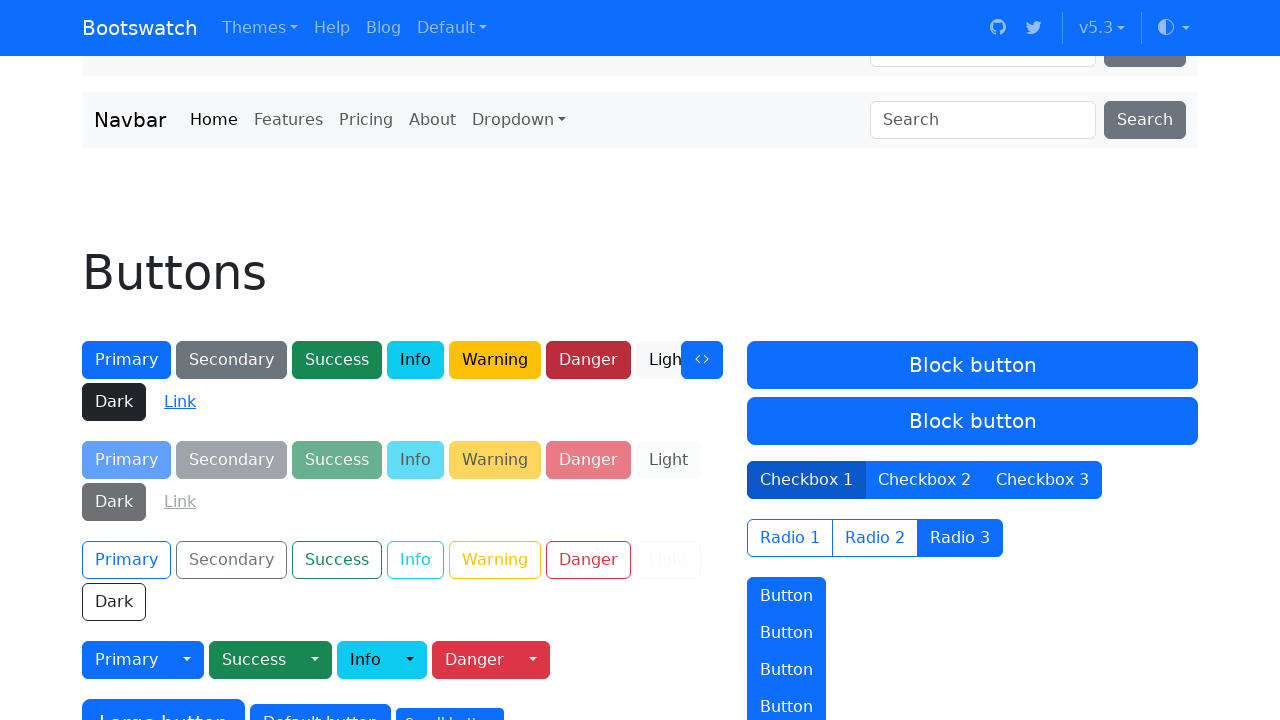

Scrolled button 37 of 93 into view
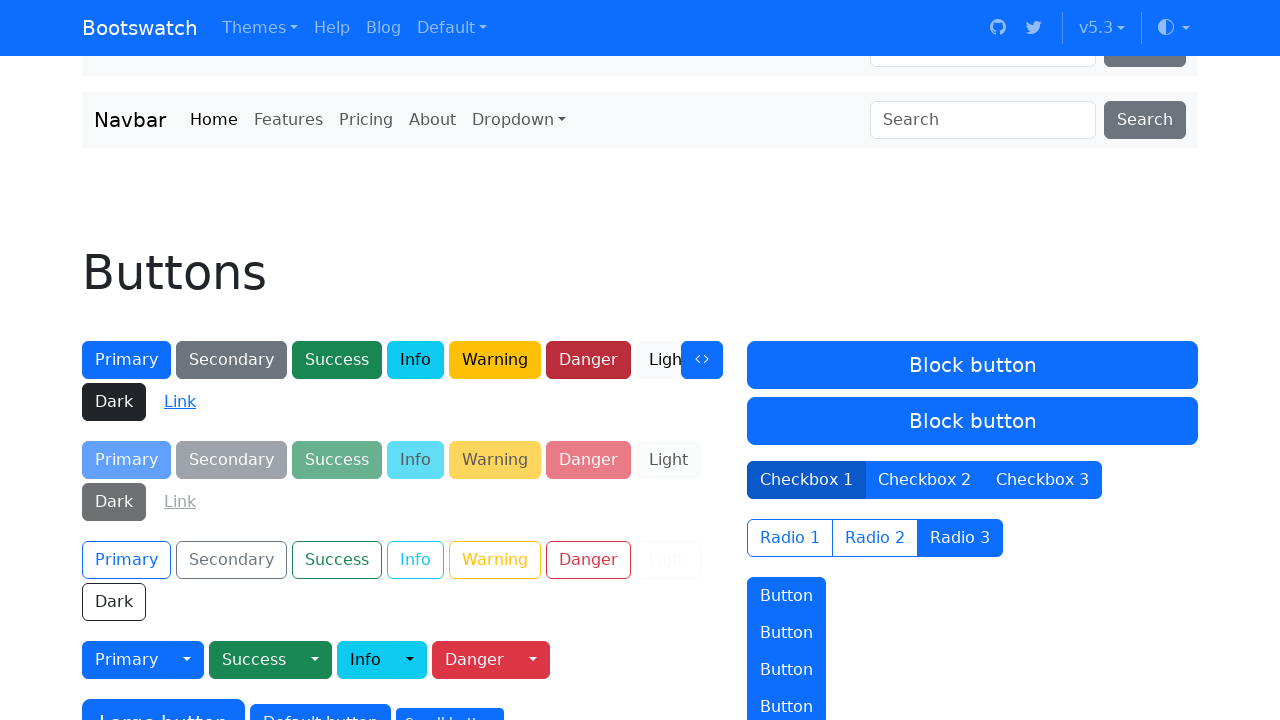

Scrolled button 38 of 93 into view
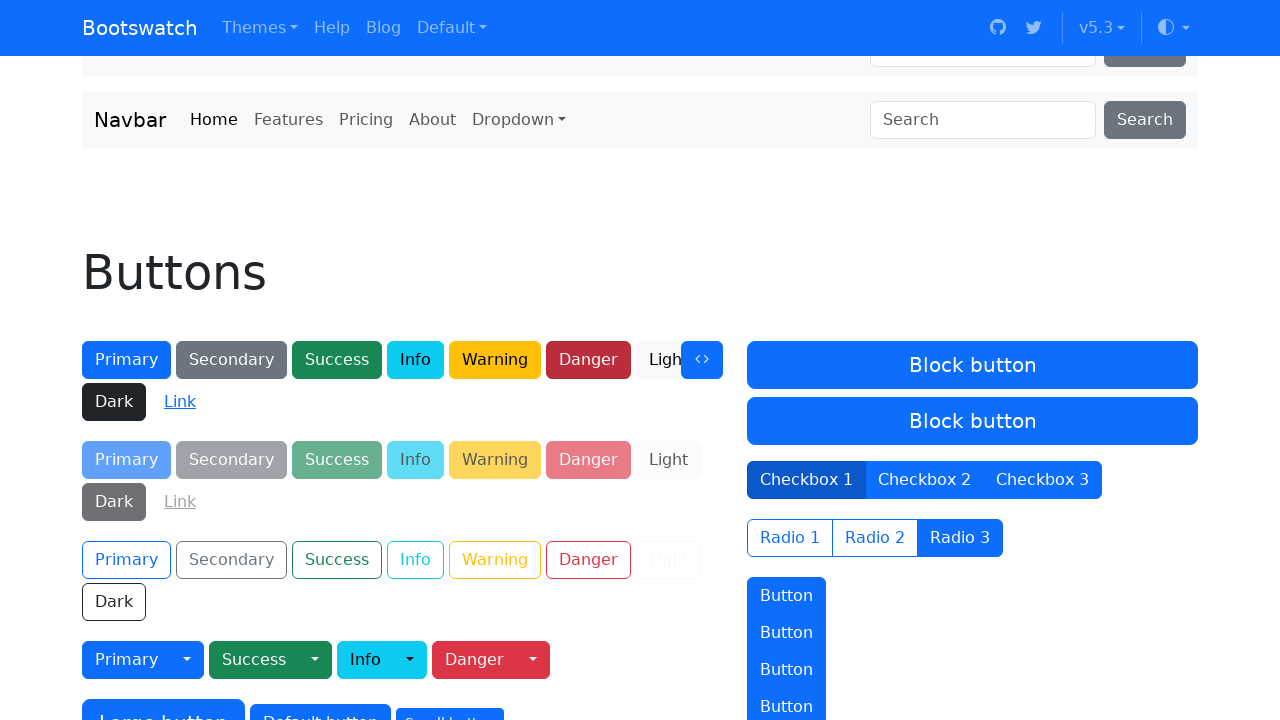

Scrolled button 39 of 93 into view
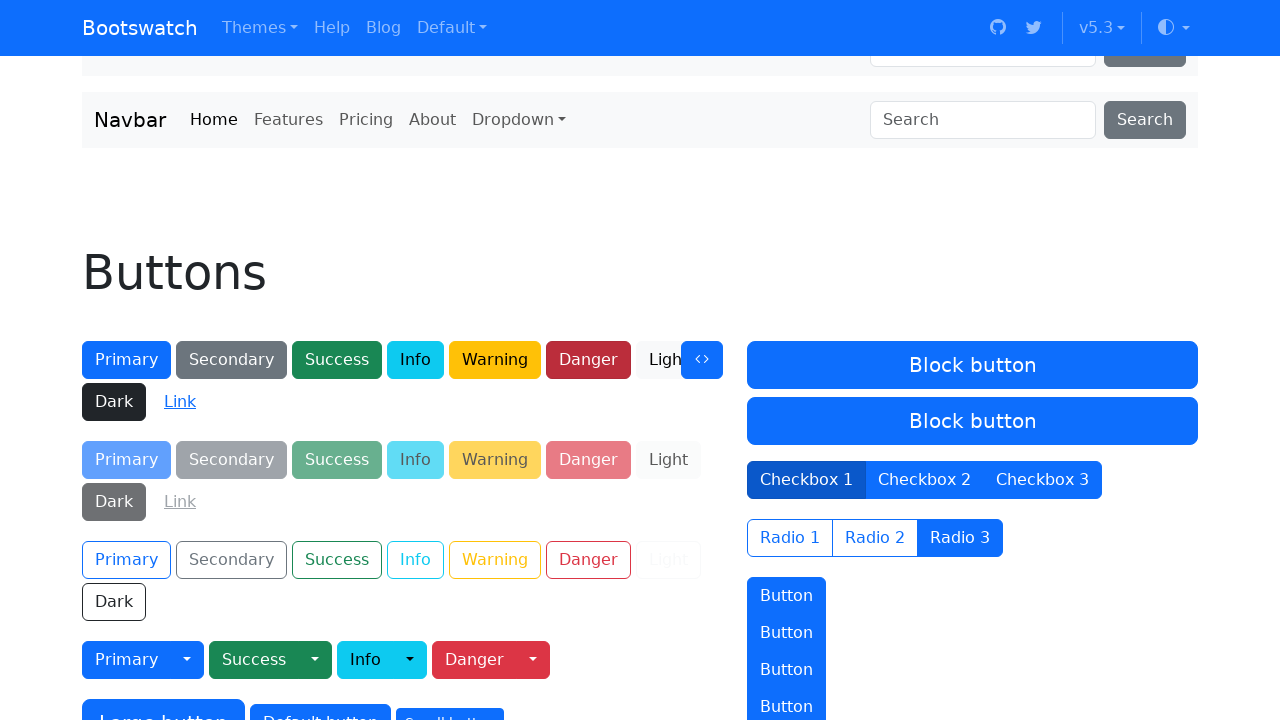

Scrolled button 40 of 93 into view
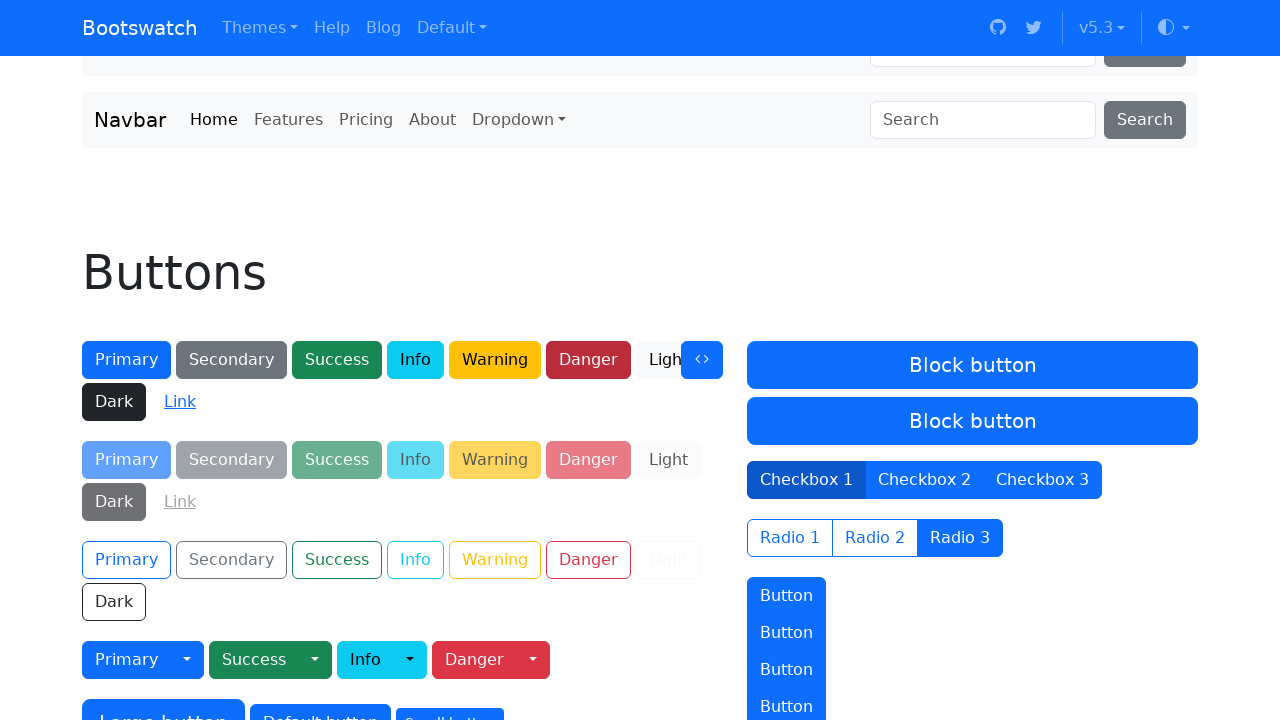

Scrolled button 41 of 93 into view
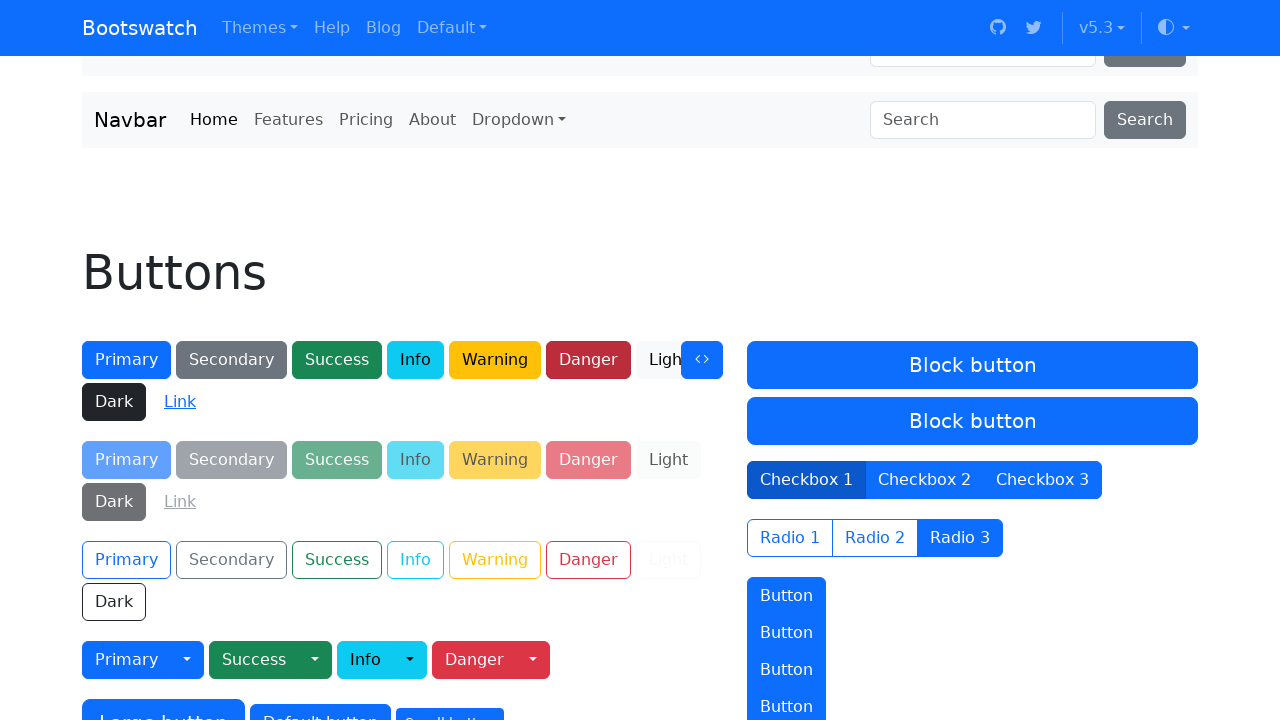

Scrolled button 42 of 93 into view
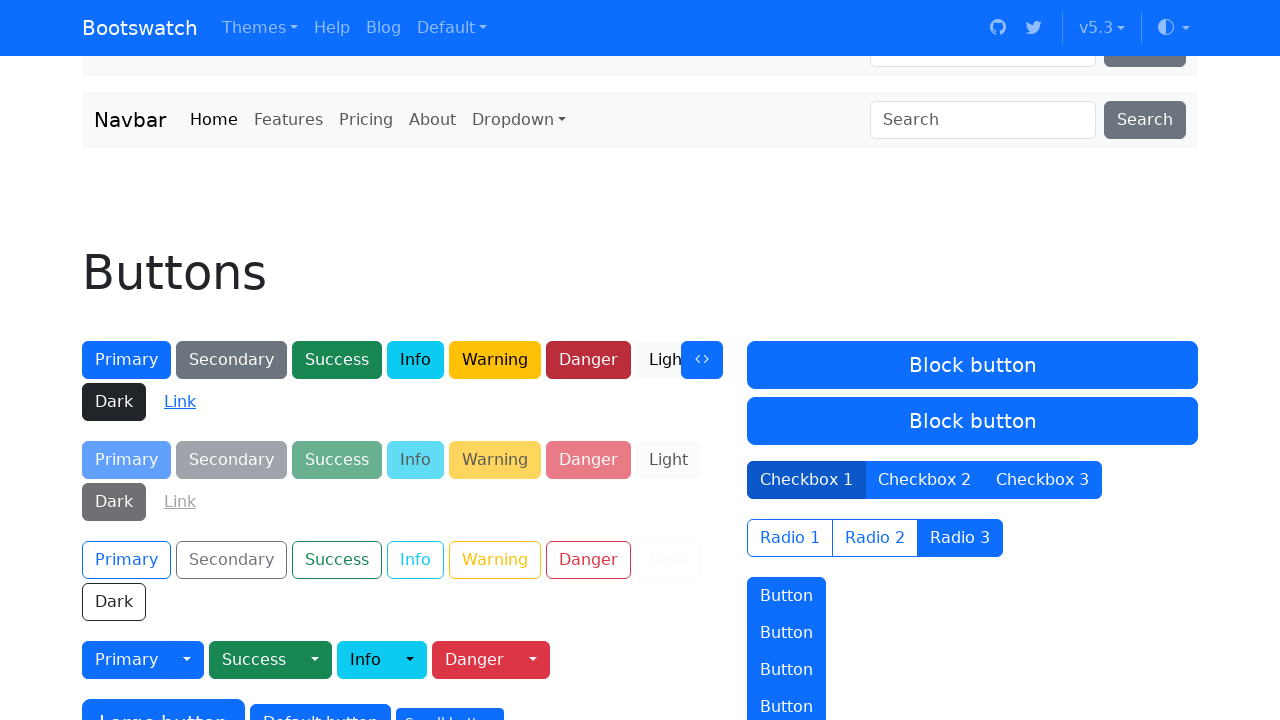

Scrolled button 43 of 93 into view
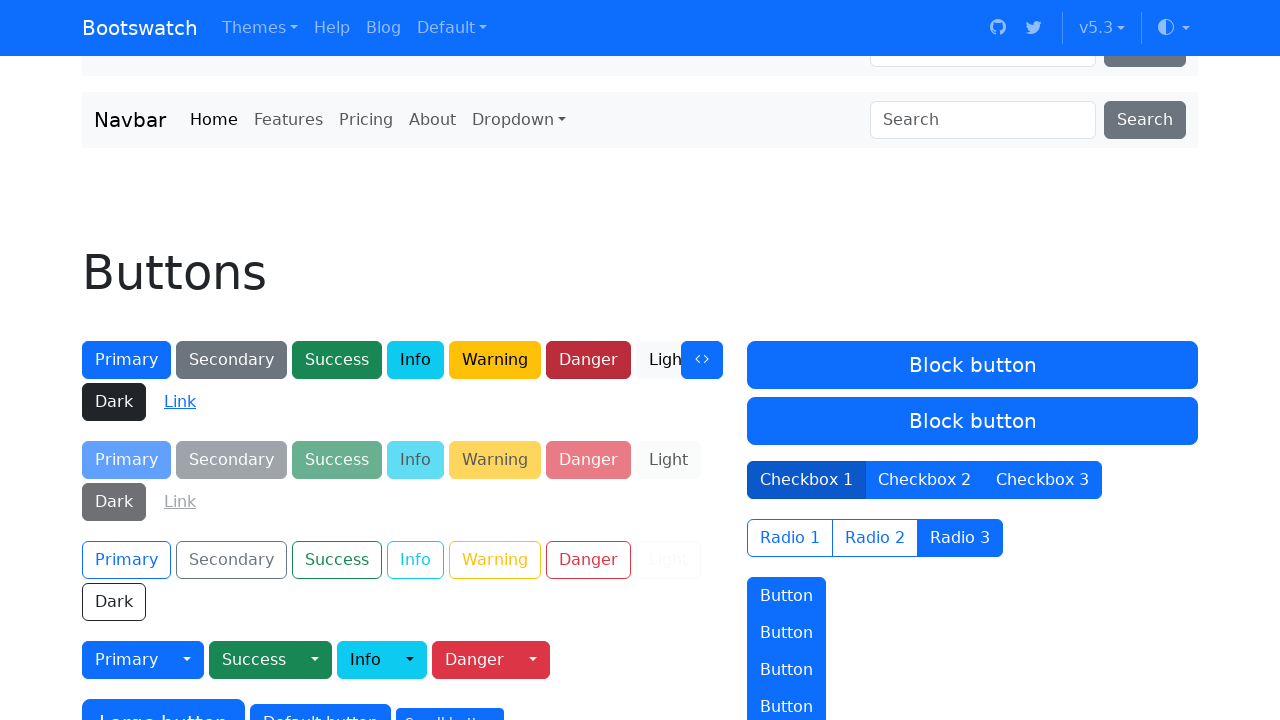

Scrolled button 44 of 93 into view
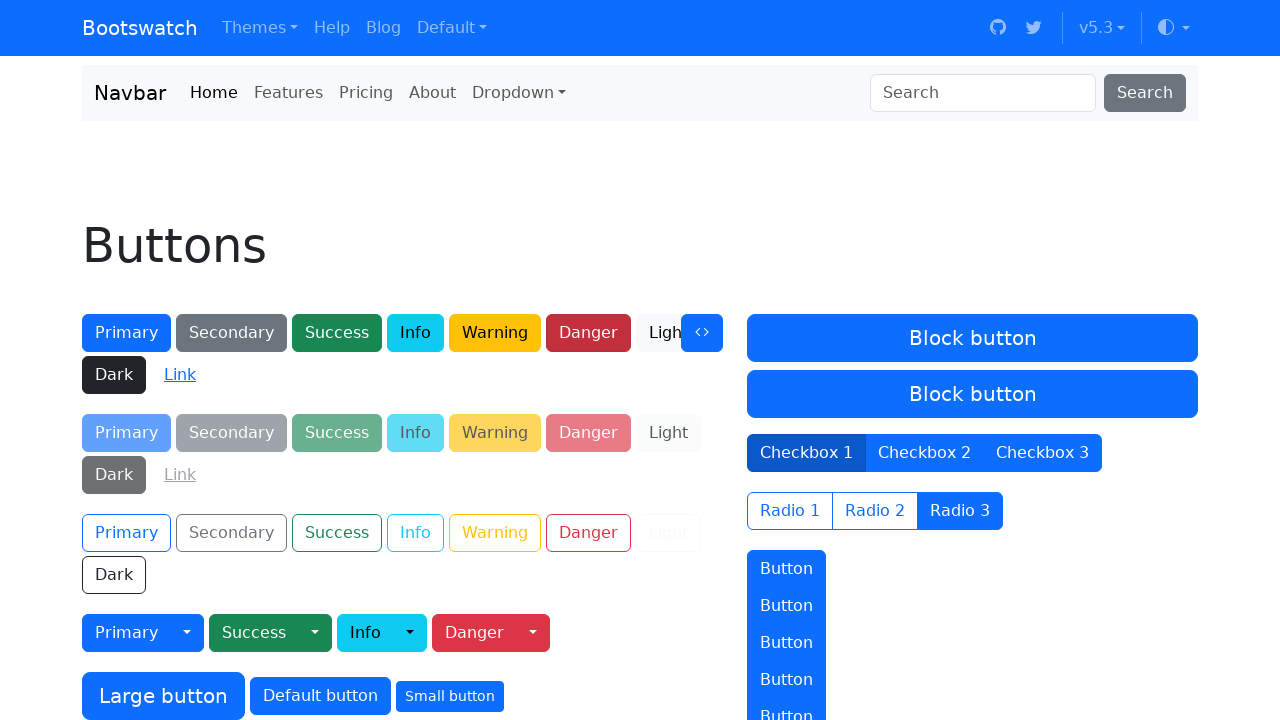

Scrolled button 45 of 93 into view
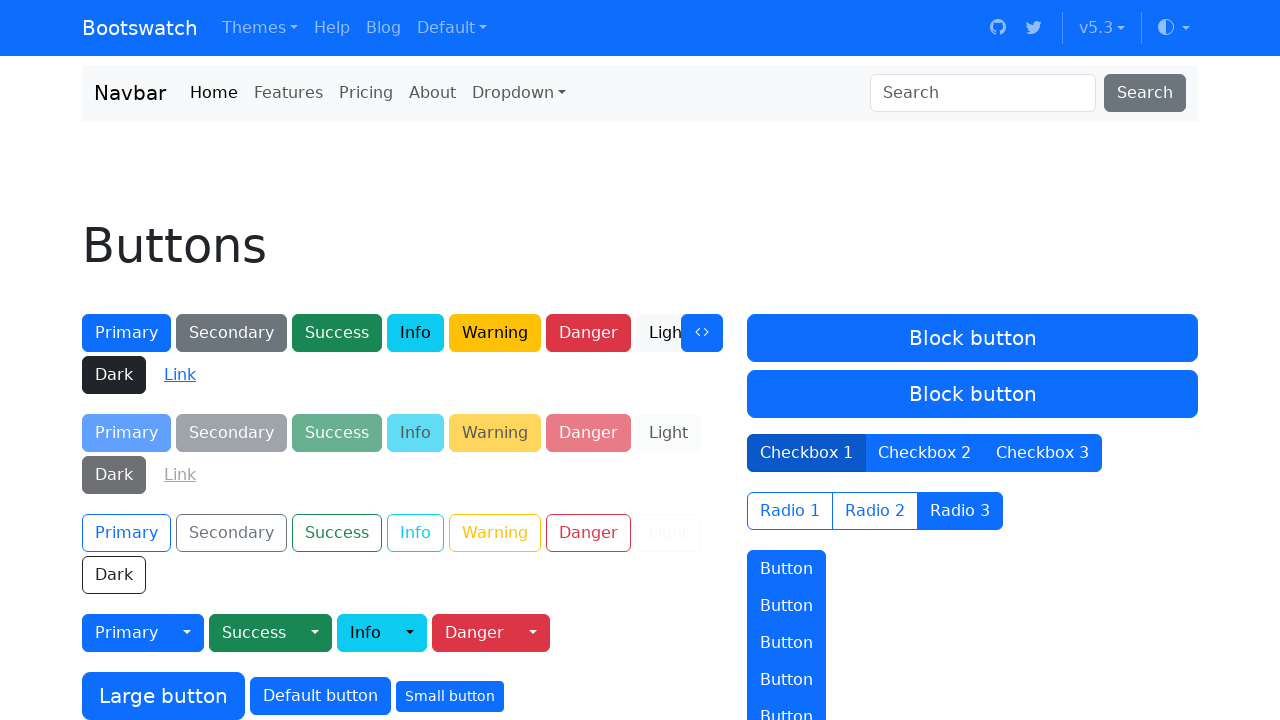

Scrolled button 46 of 93 into view
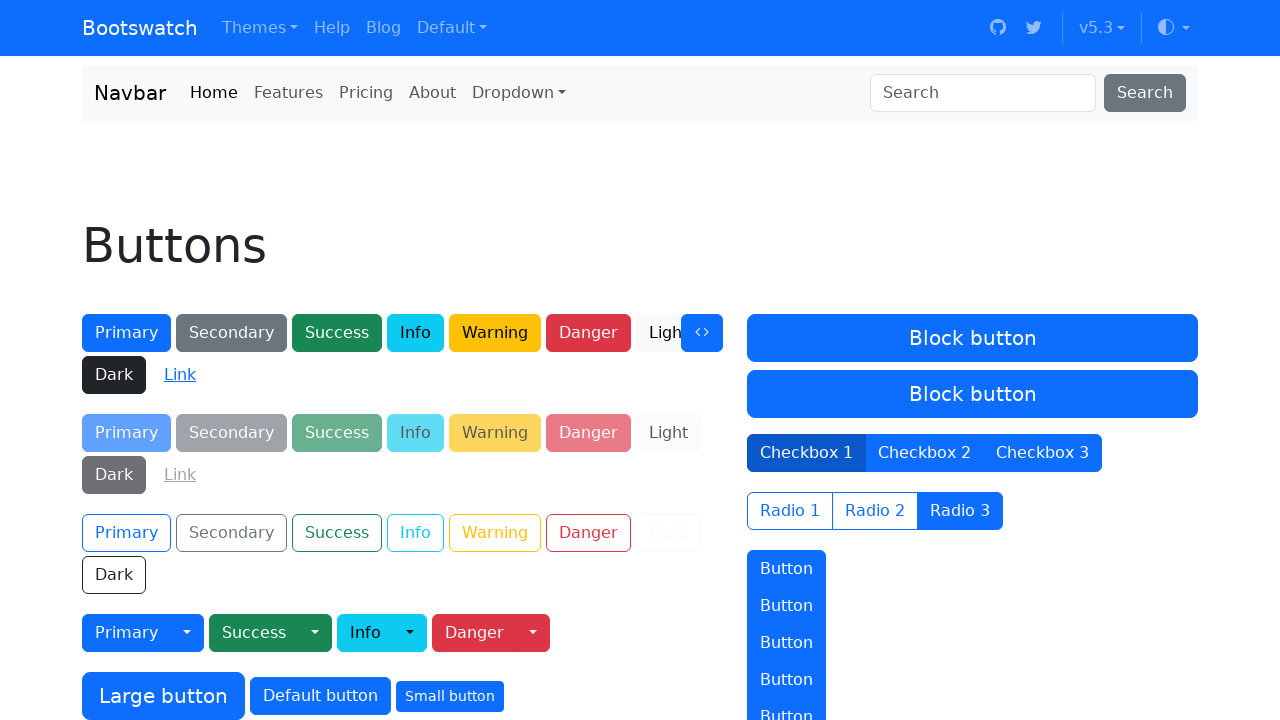

Scrolled button 47 of 93 into view
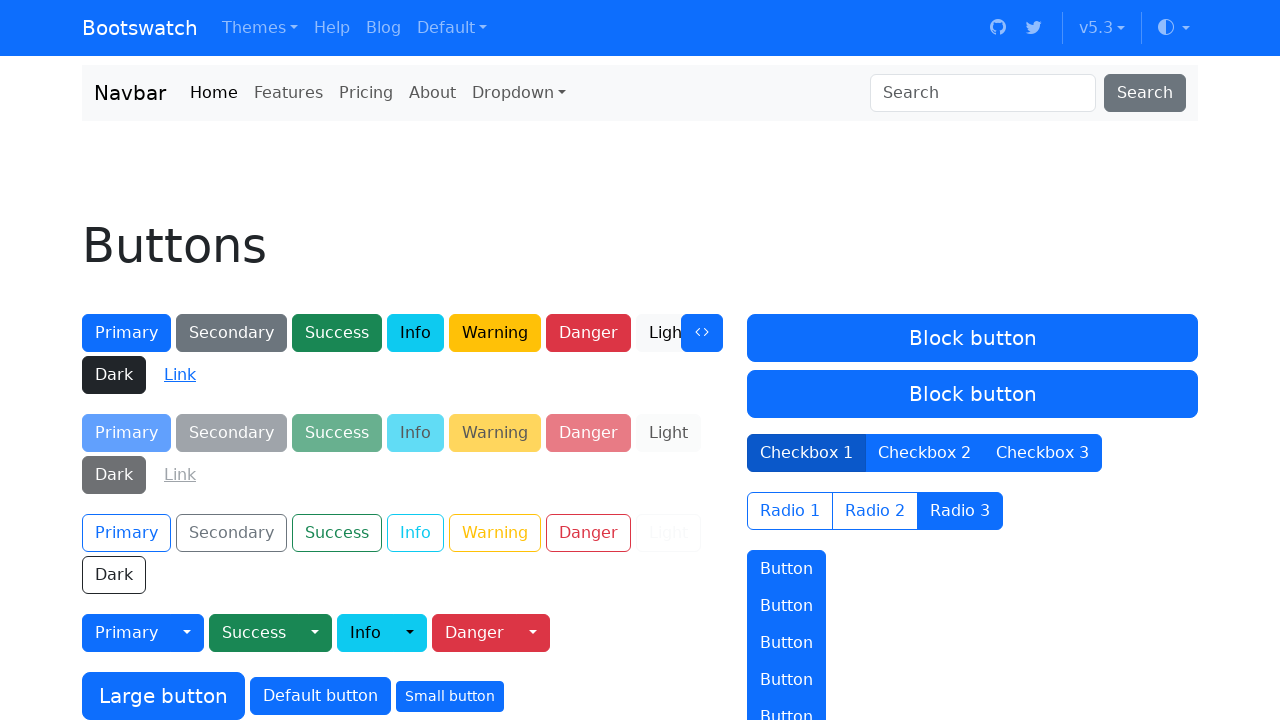

Scrolled button 48 of 93 into view
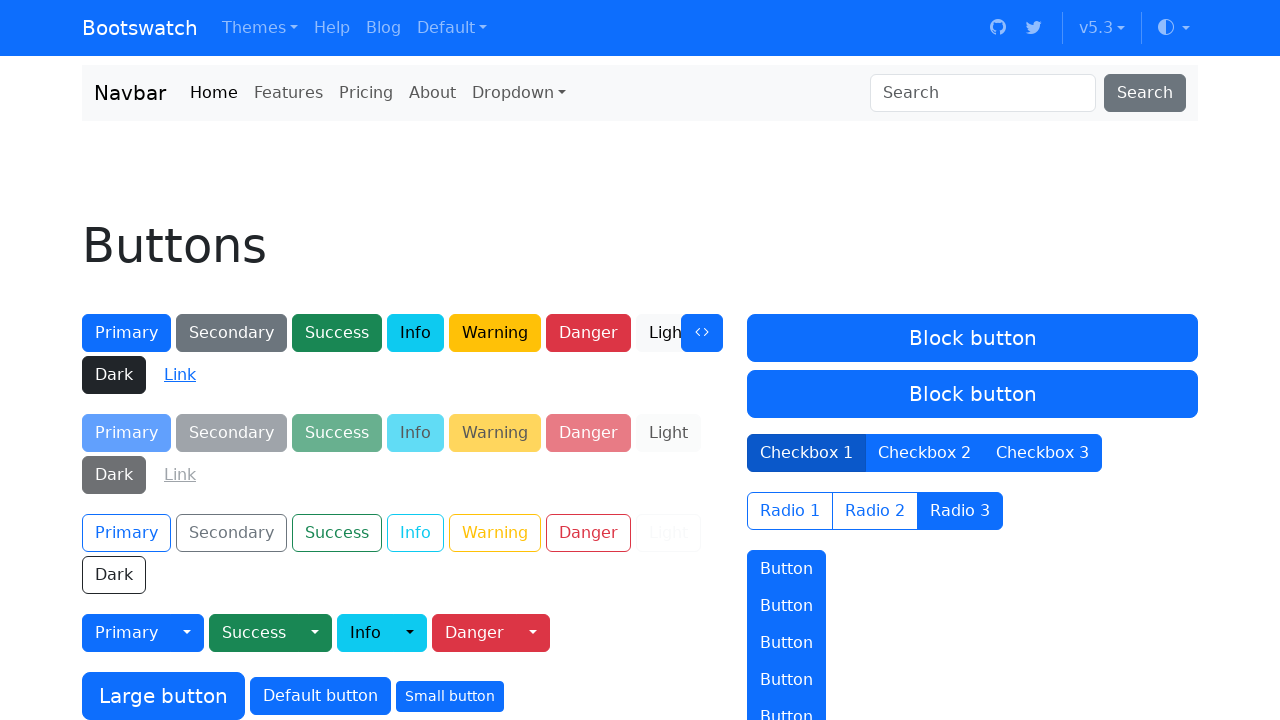

Scrolled button 49 of 93 into view
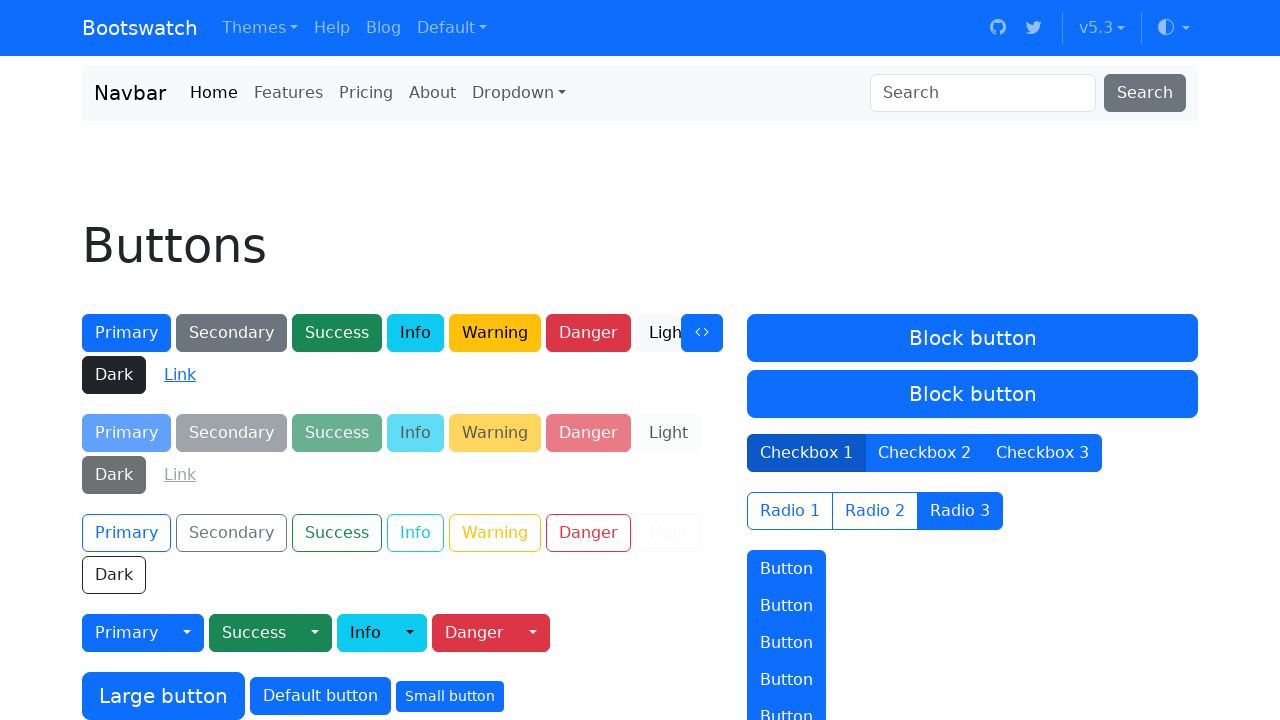

Scrolled button 50 of 93 into view
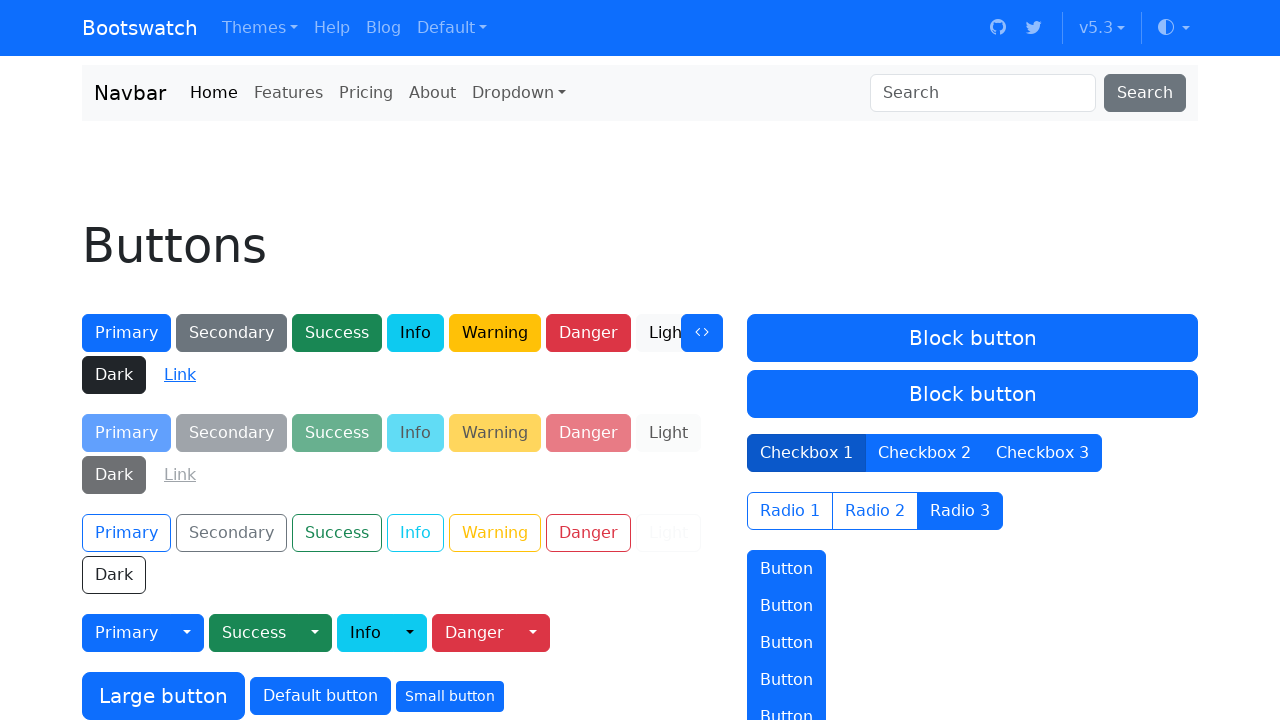

Scrolled button 51 of 93 into view
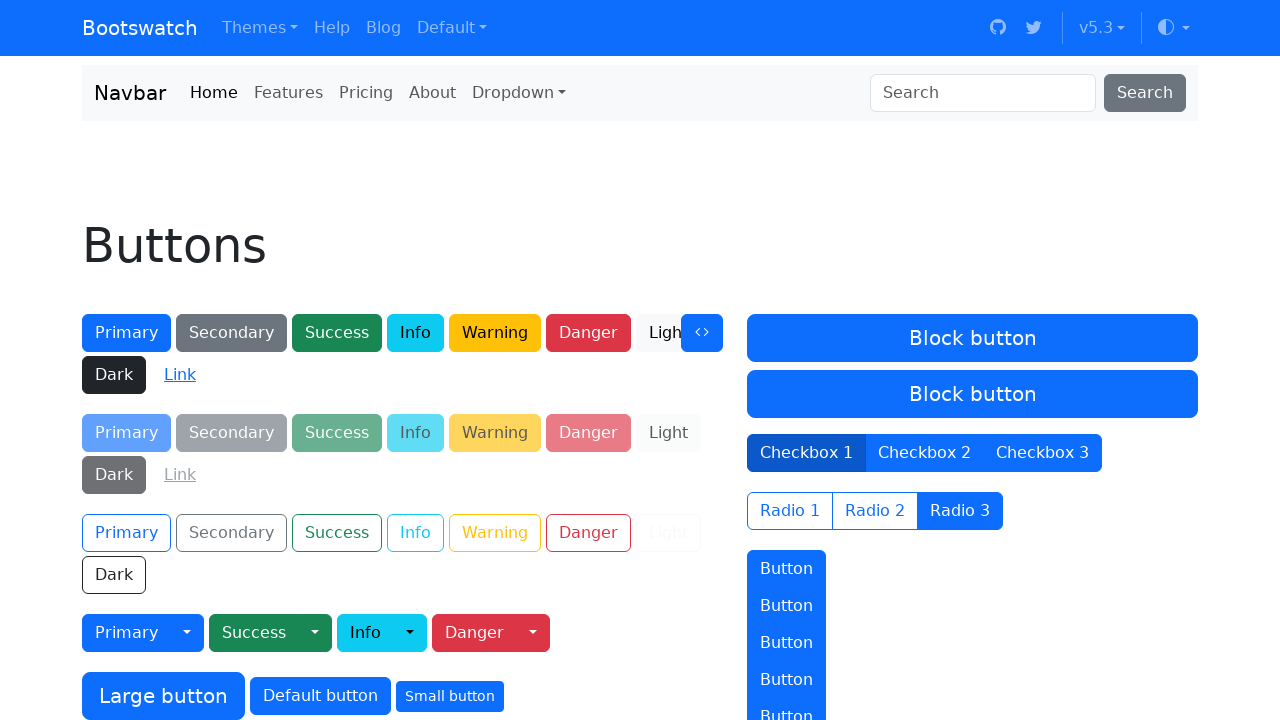

Scrolled button 52 of 93 into view
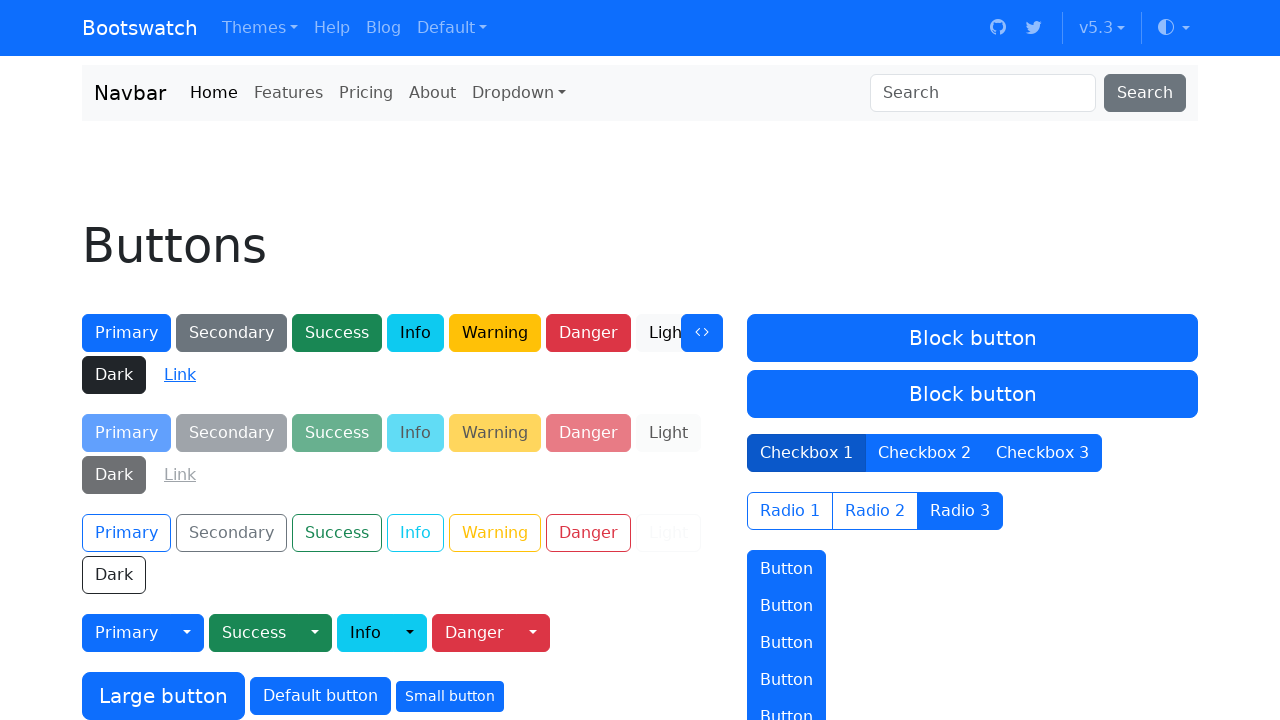

Scrolled button 53 of 93 into view
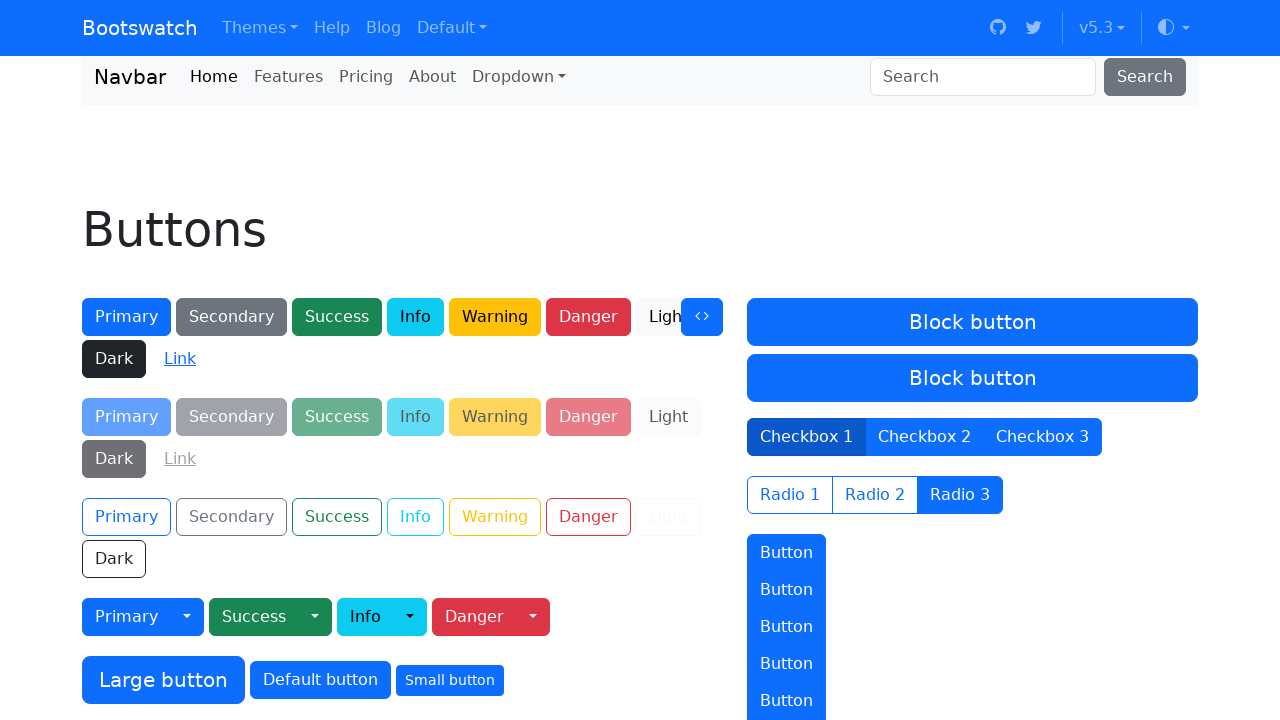

Scrolled button 54 of 93 into view
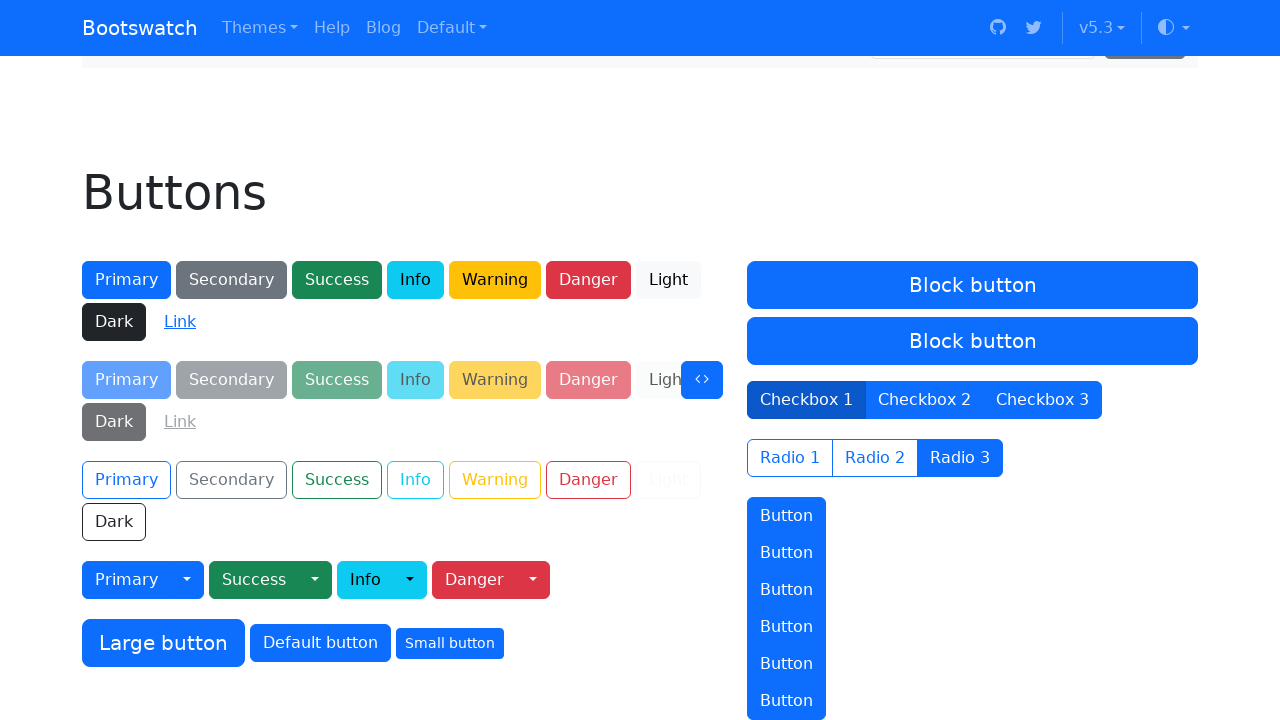

Scrolled button 55 of 93 into view
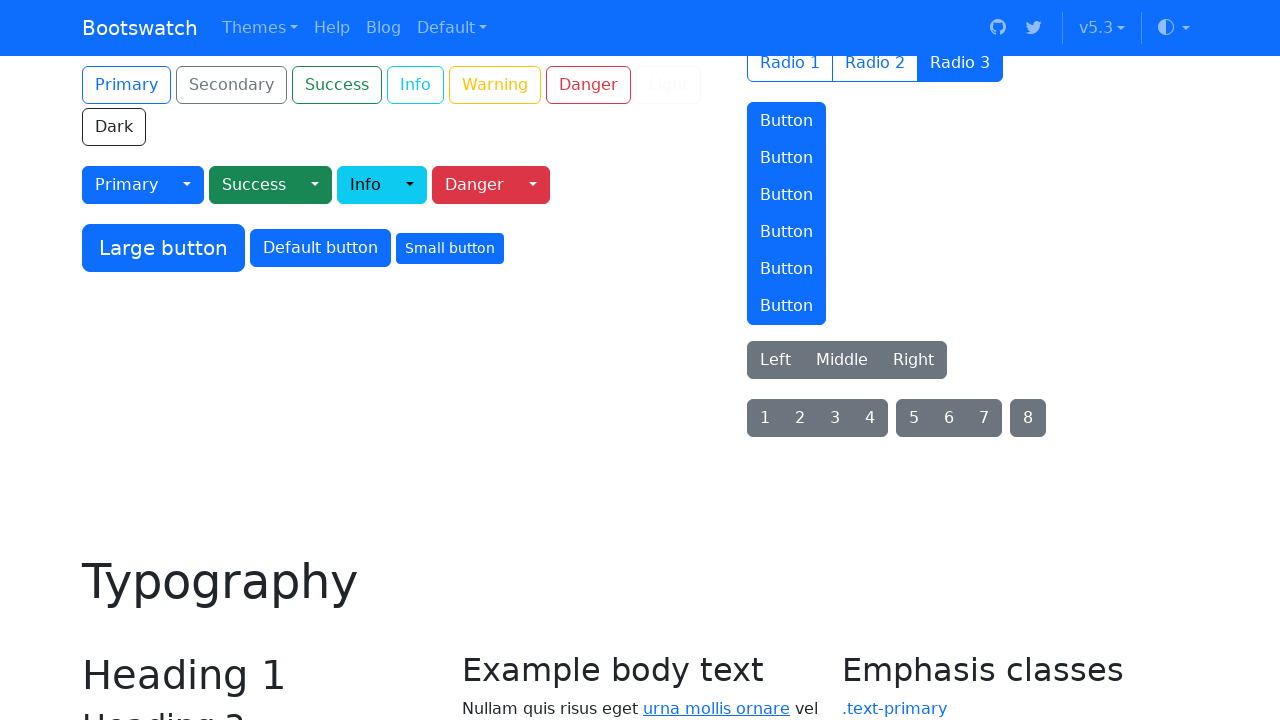

Scrolled button 56 of 93 into view
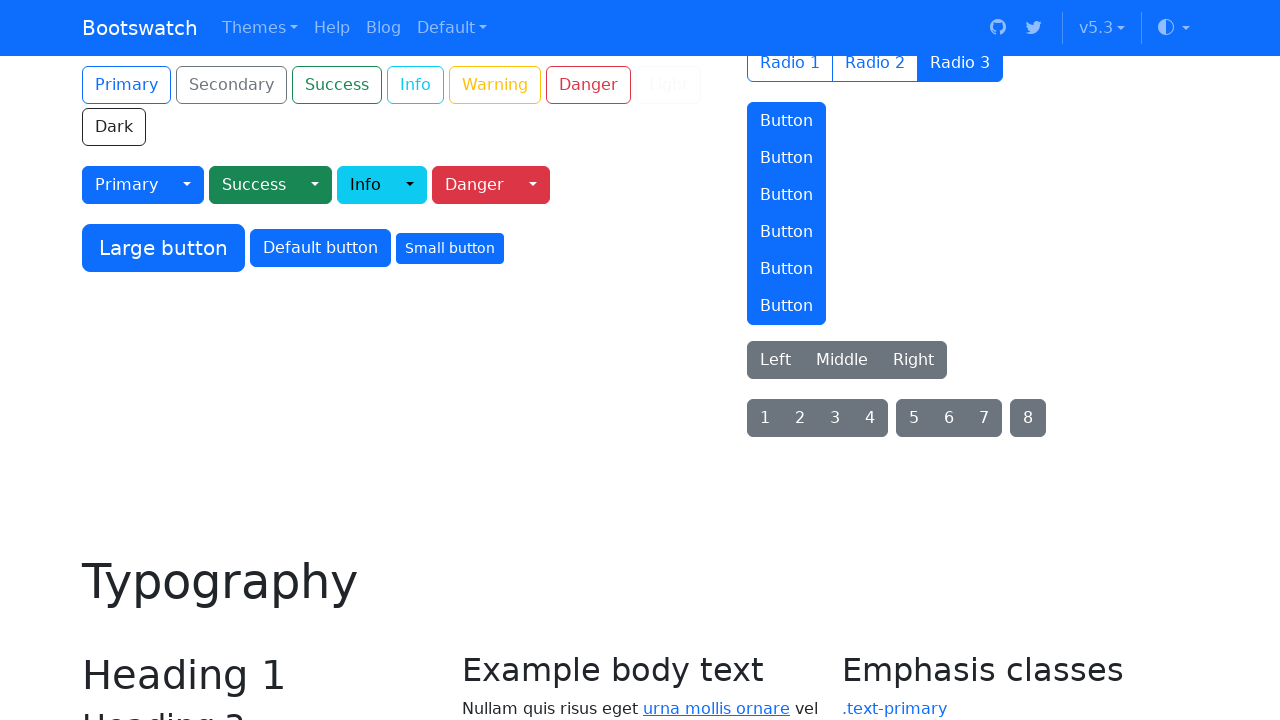

Scrolled button 57 of 93 into view
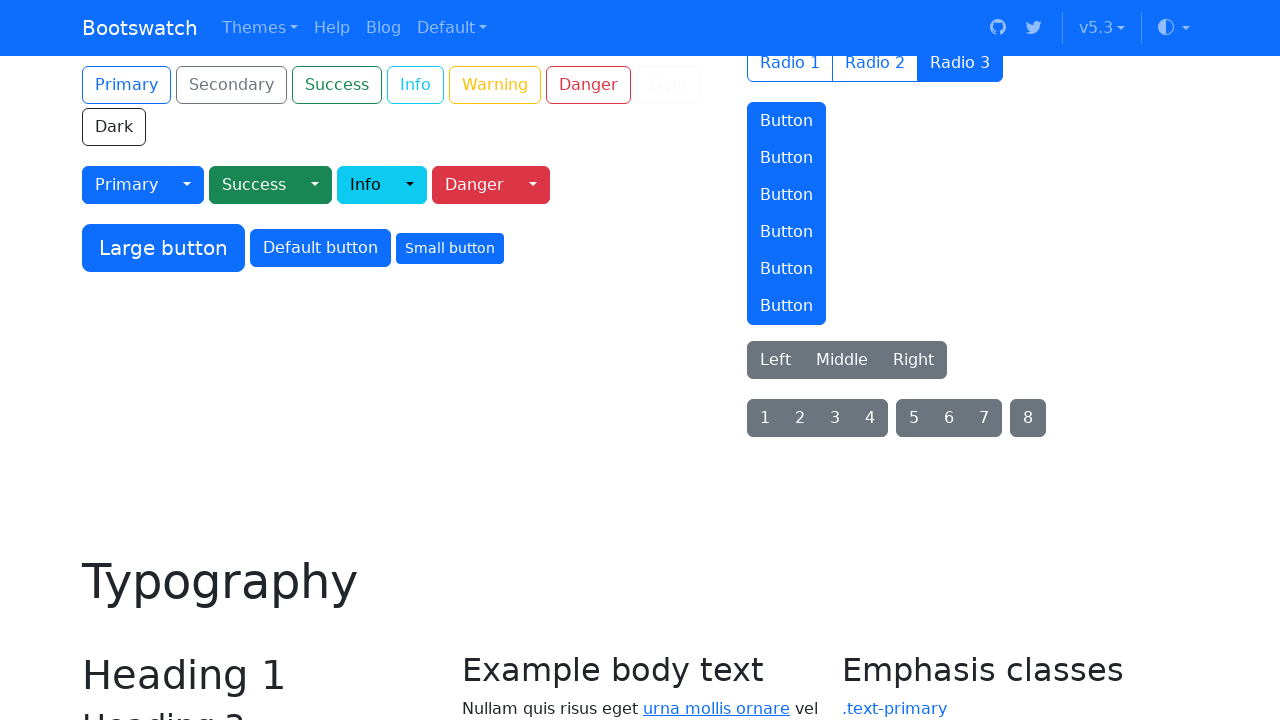

Scrolled button 58 of 93 into view
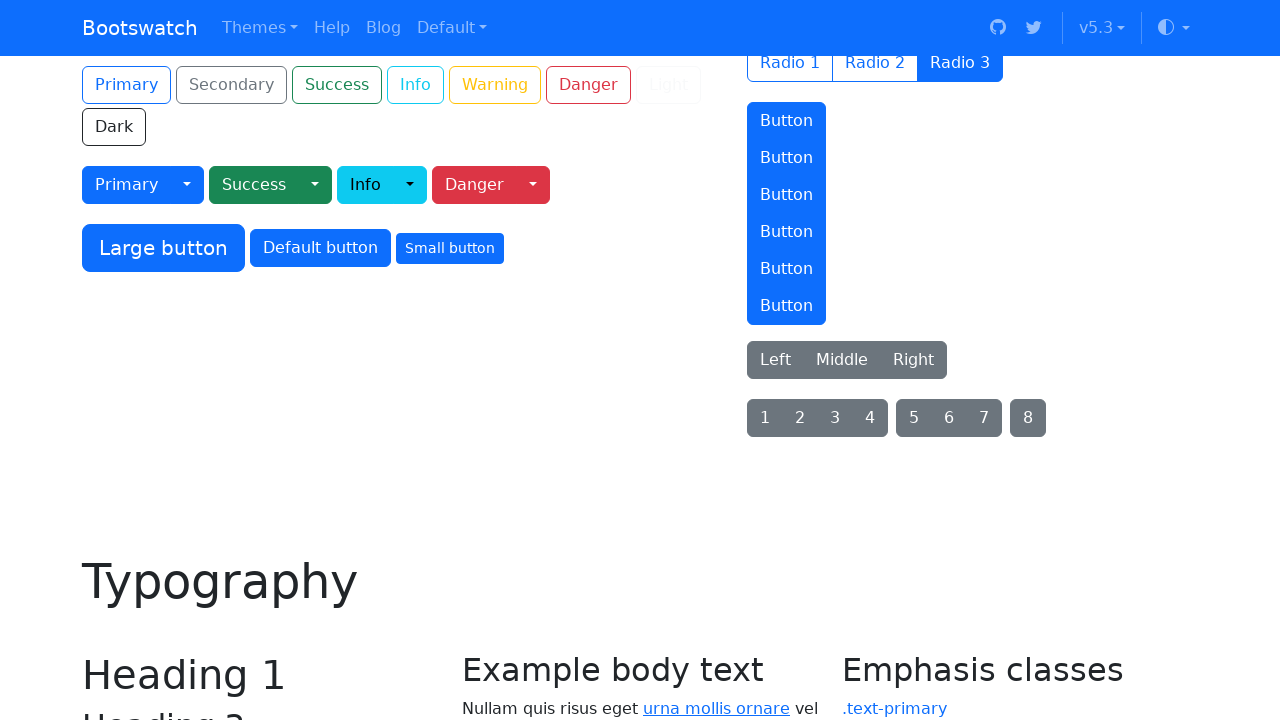

Scrolled button 59 of 93 into view
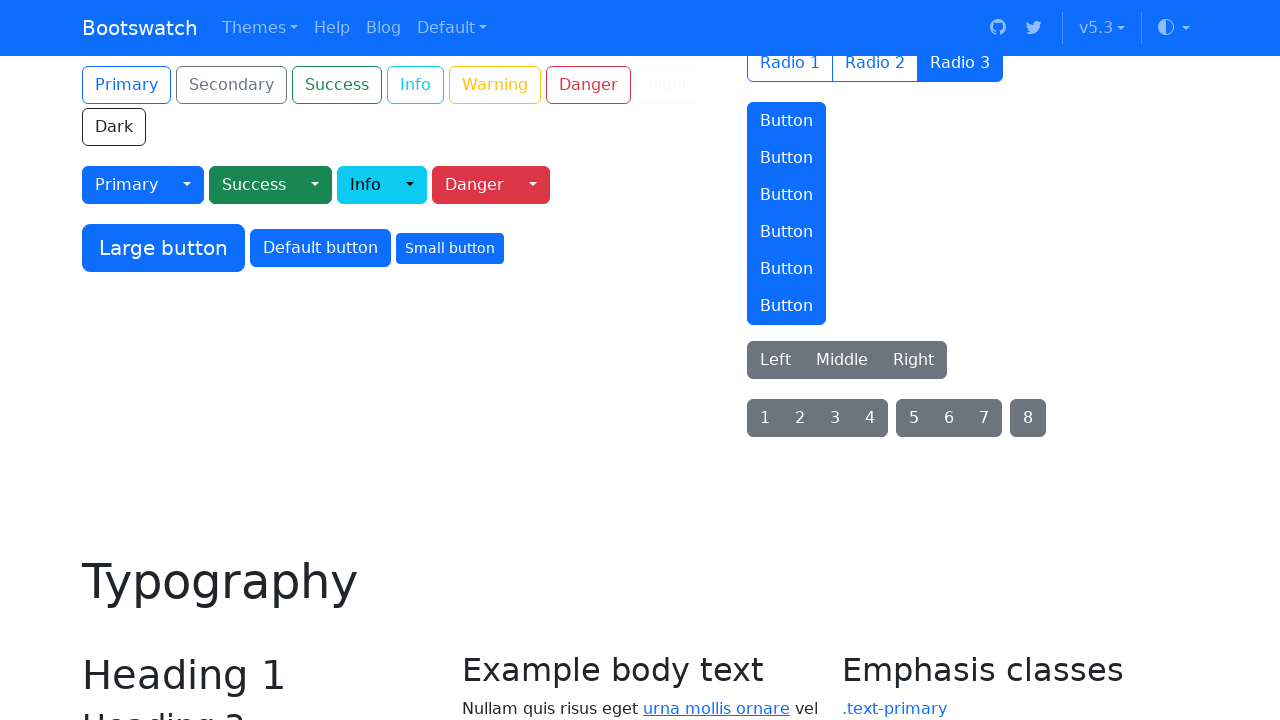

Scrolled button 60 of 93 into view
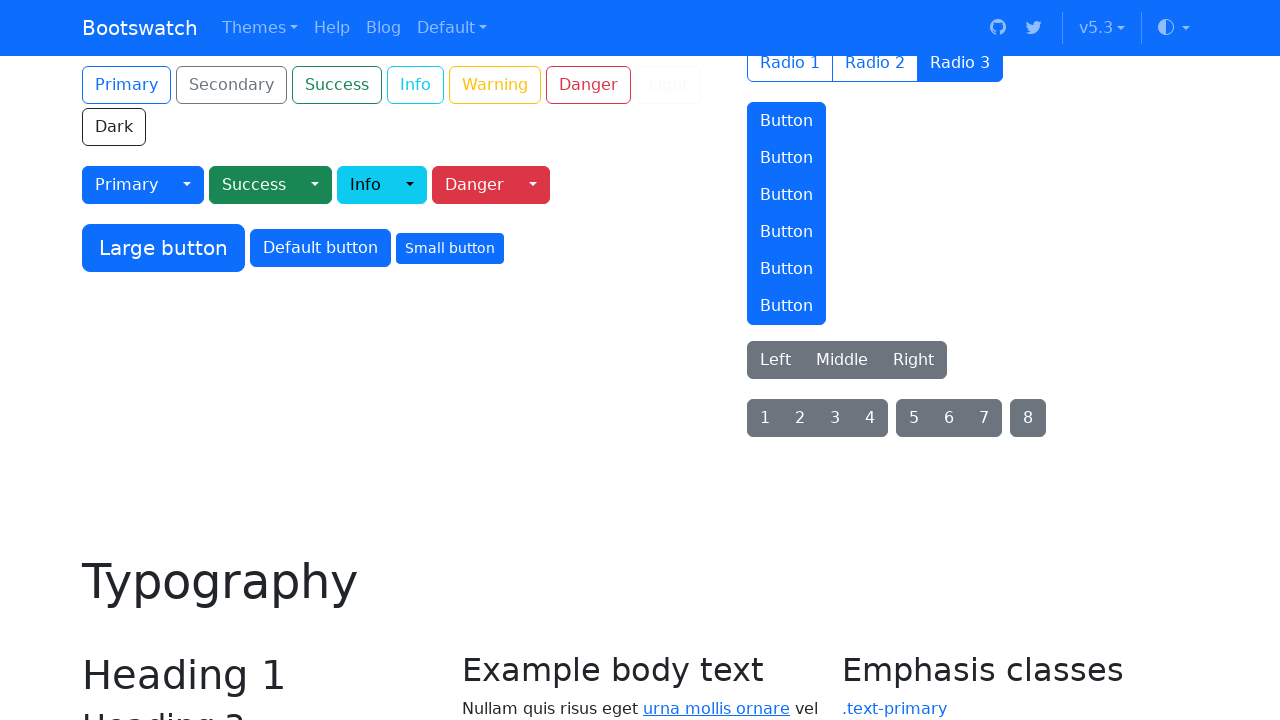

Scrolled button 61 of 93 into view
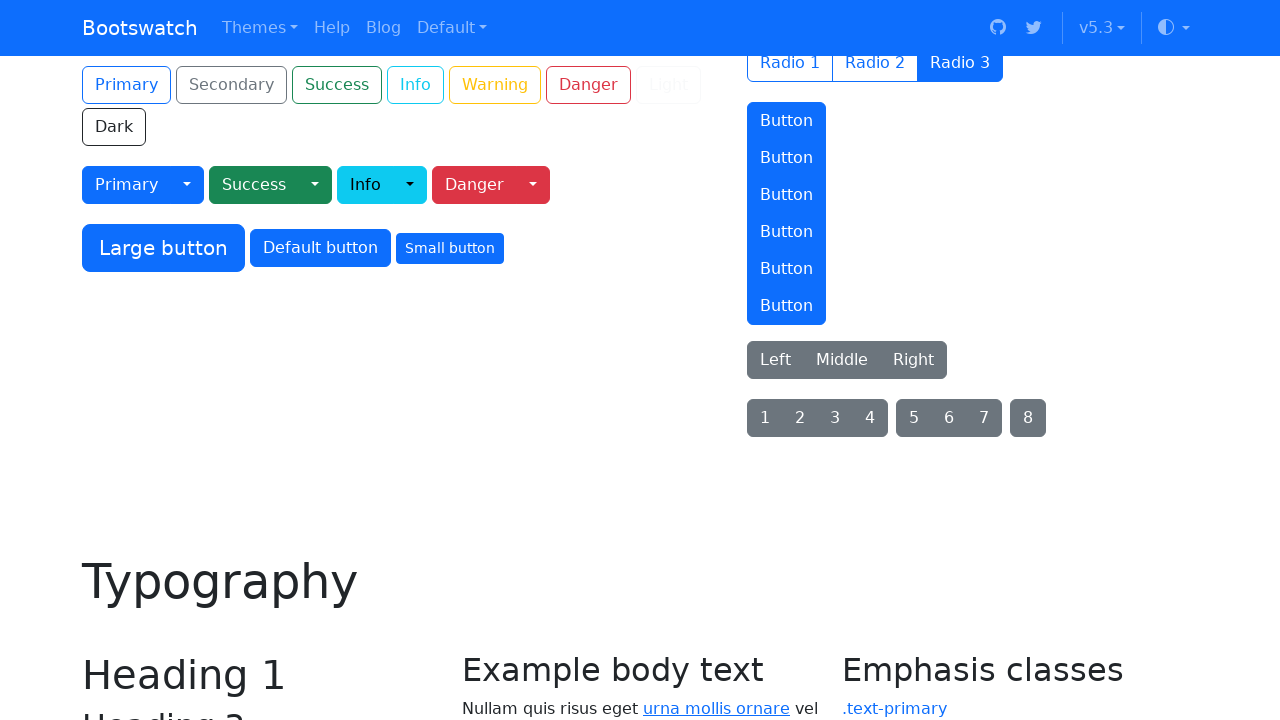

Scrolled button 62 of 93 into view
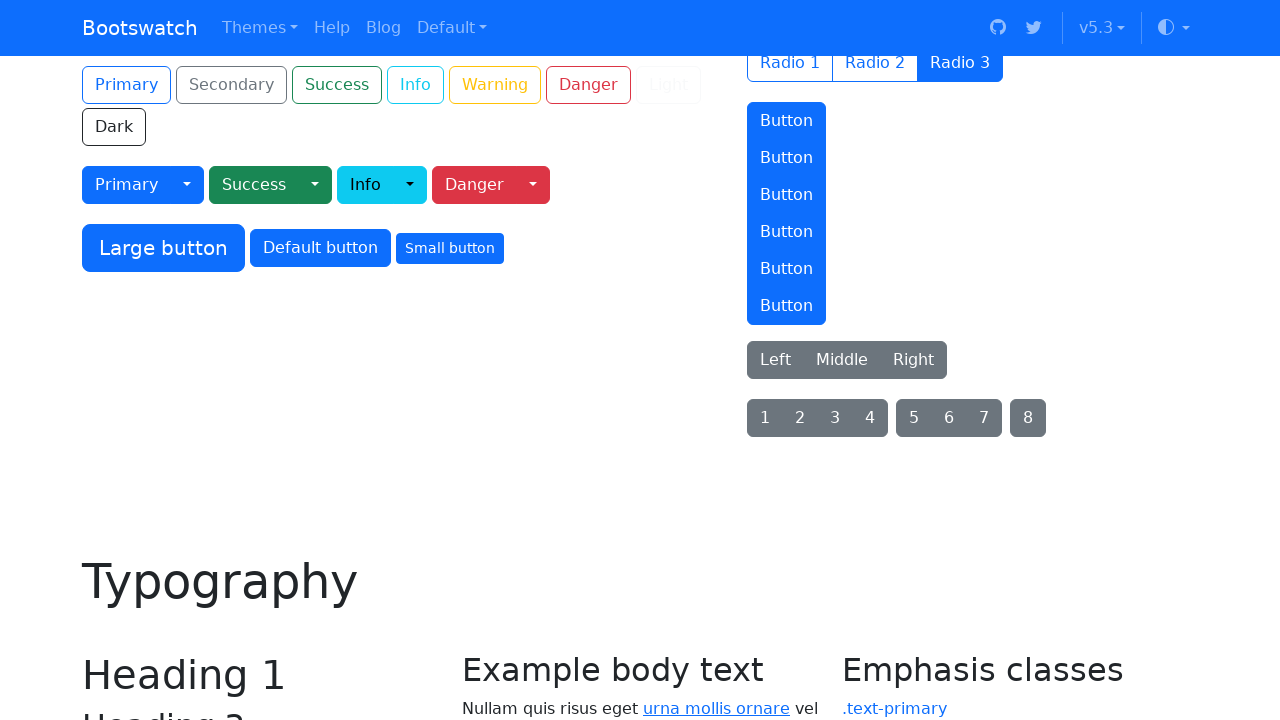

Scrolled button 63 of 93 into view
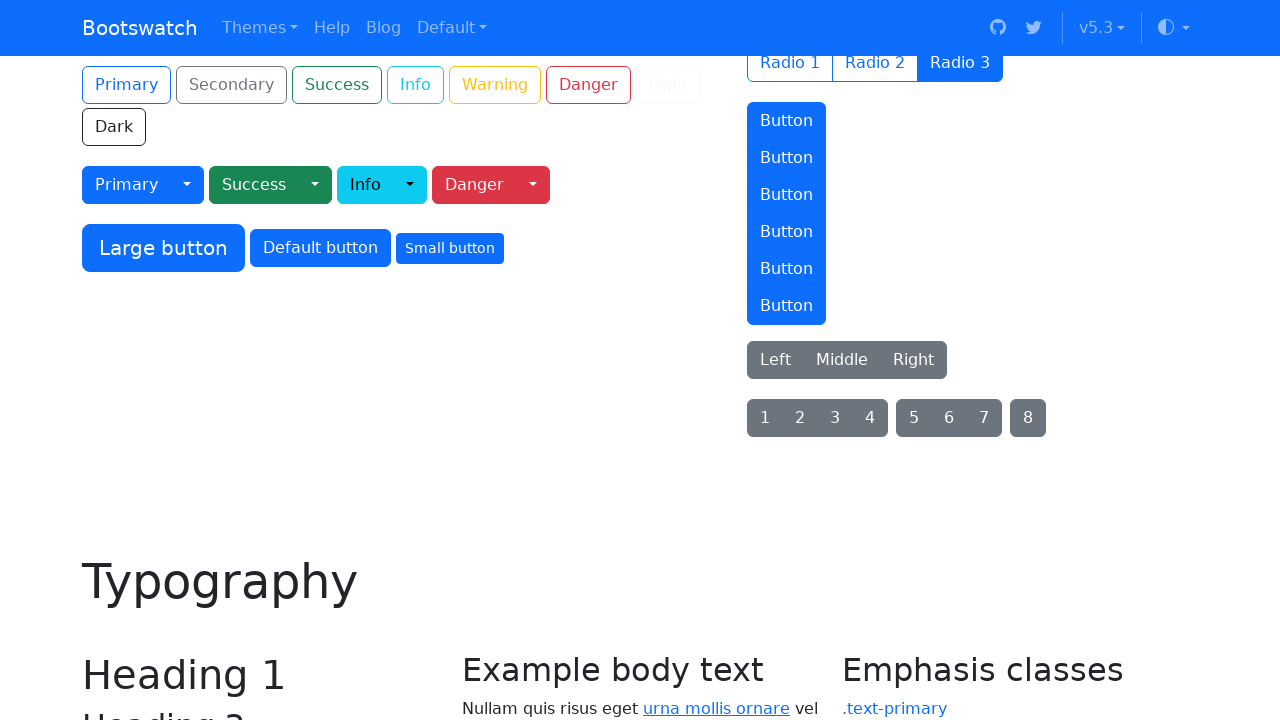

Scrolled button 64 of 93 into view
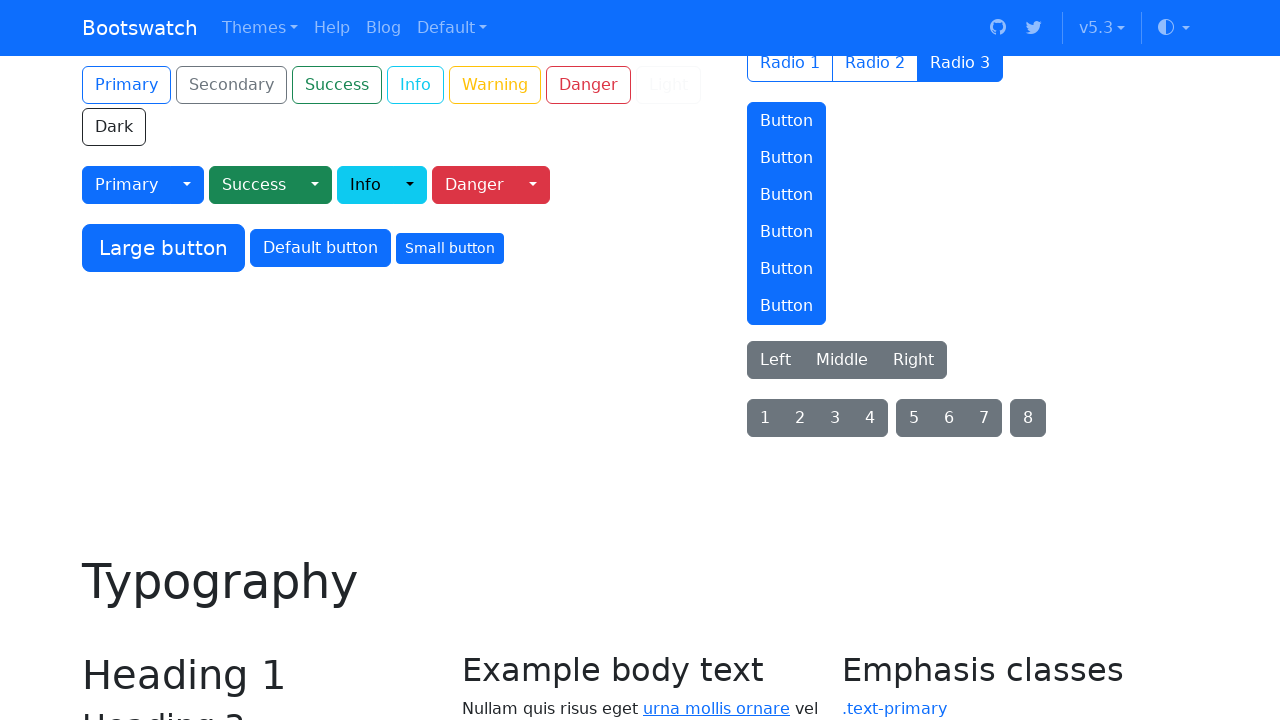

Scrolled button 65 of 93 into view
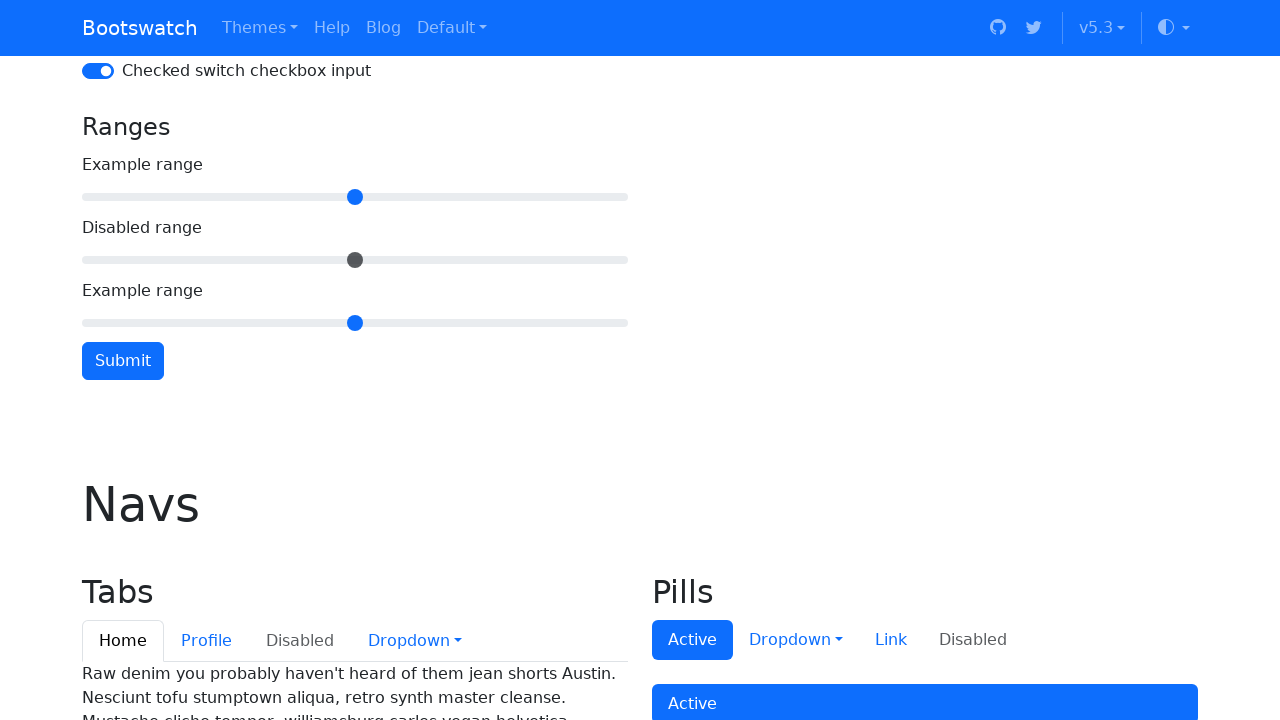

Scrolled button 66 of 93 into view
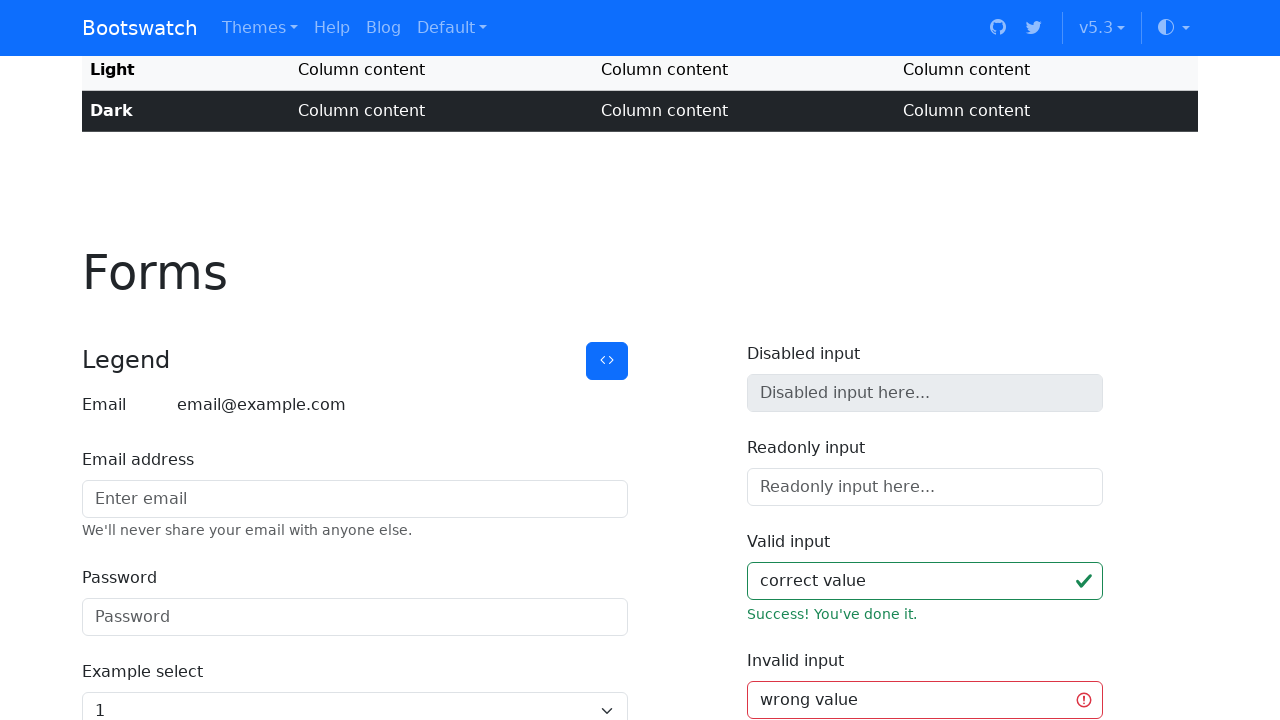

Scrolled button 67 of 93 into view
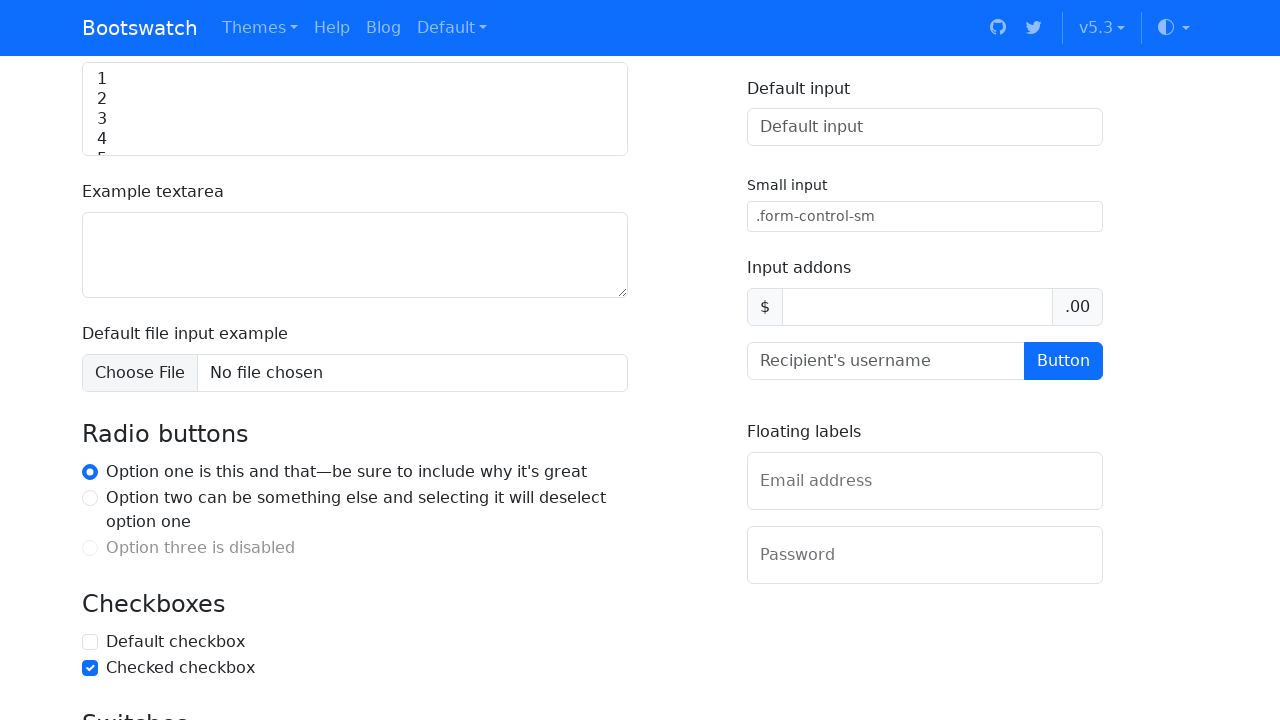

Scrolled button 68 of 93 into view
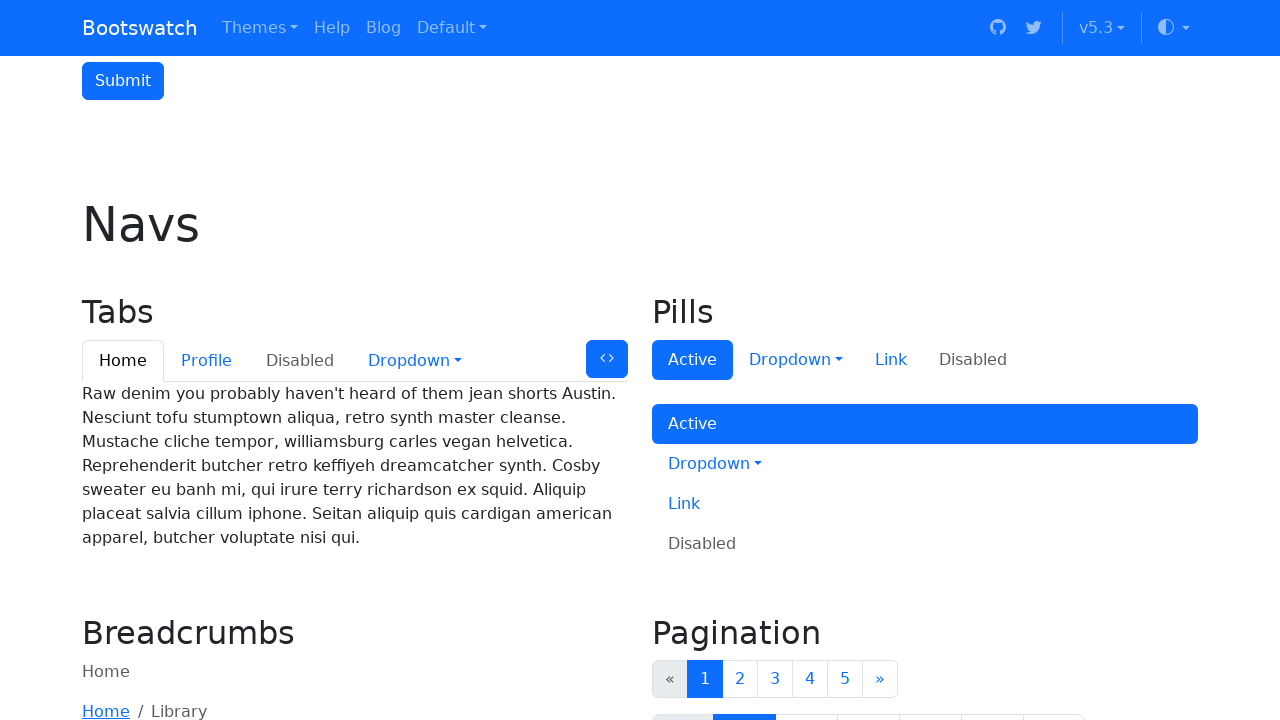

Scrolled button 69 of 93 into view
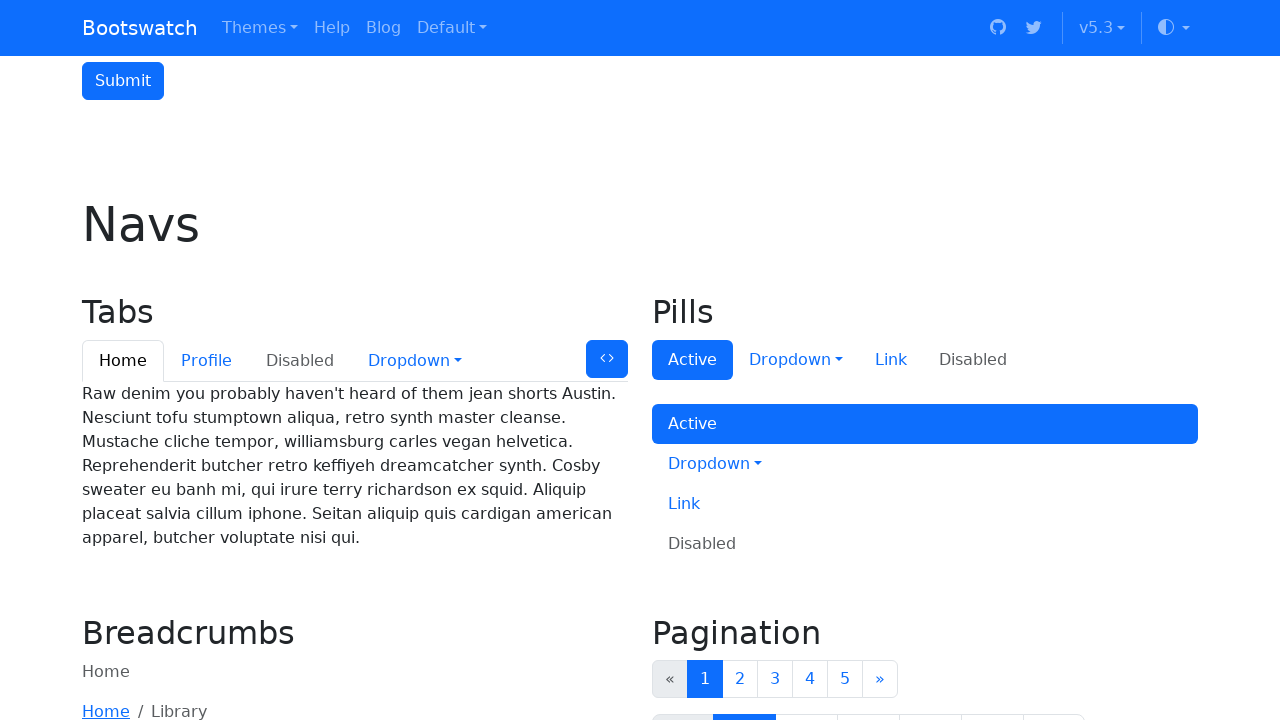

Scrolled button 70 of 93 into view
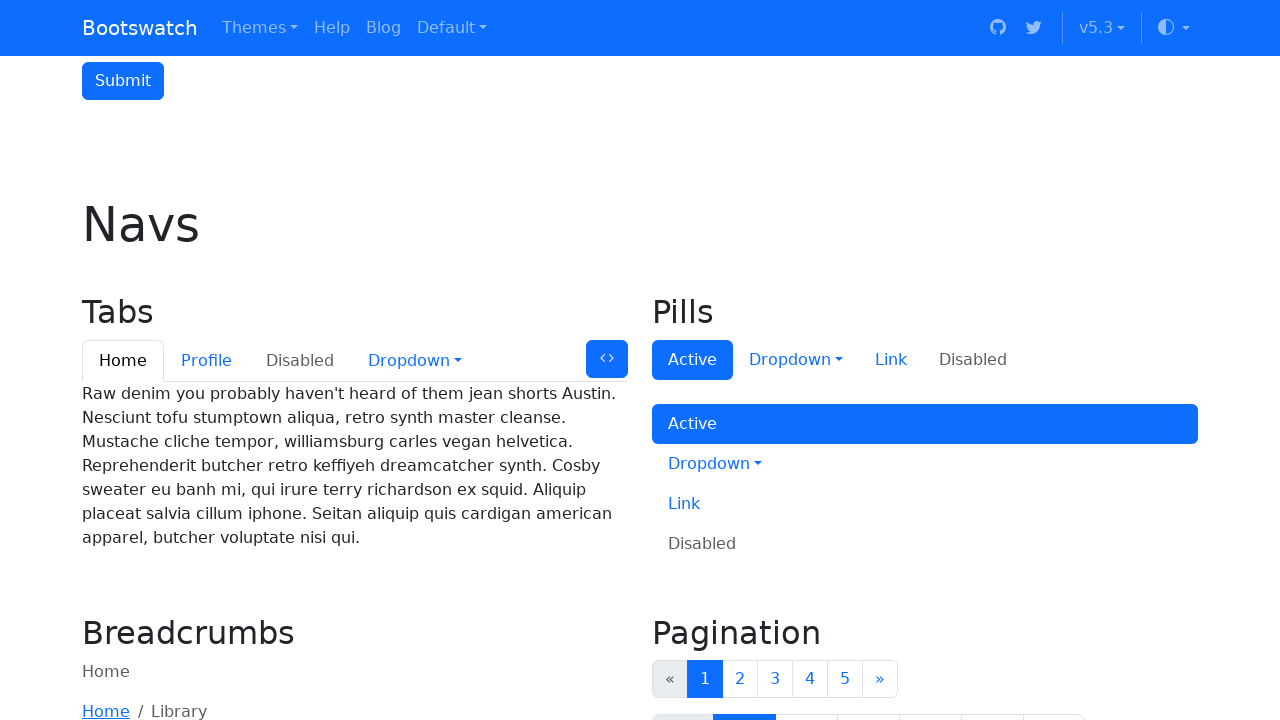

Scrolled button 71 of 93 into view
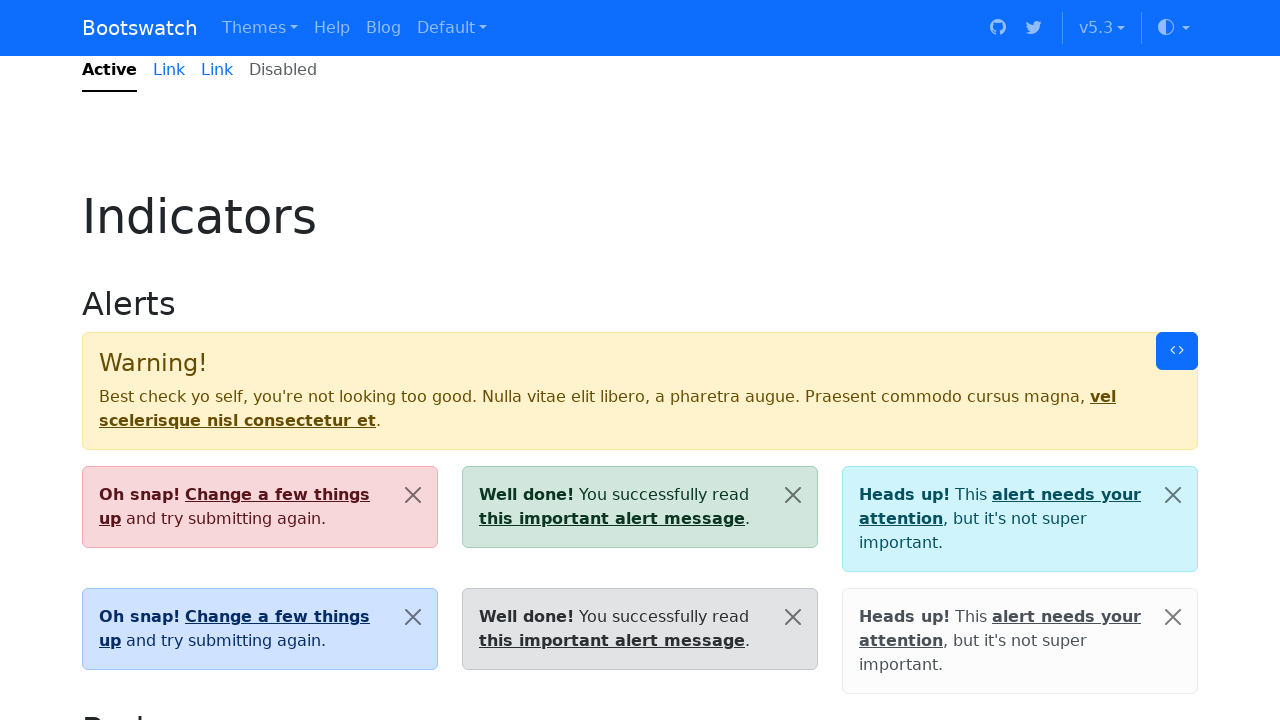

Scrolled button 72 of 93 into view
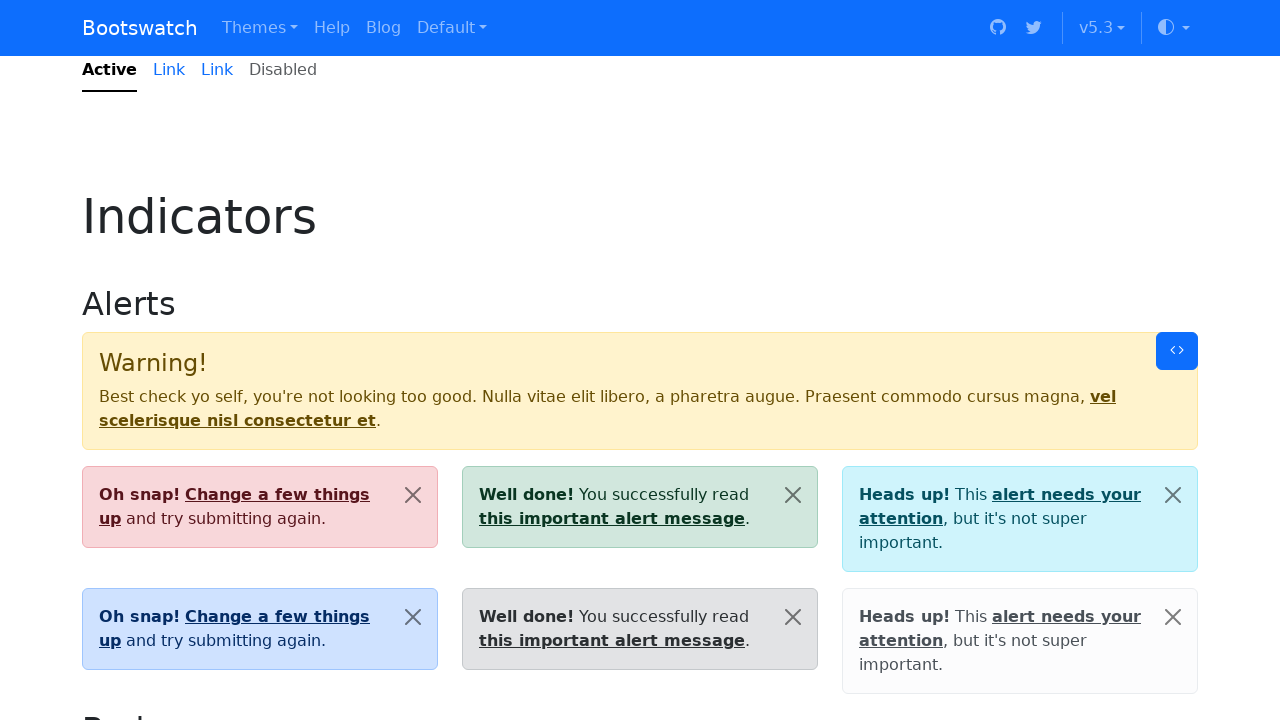

Scrolled button 73 of 93 into view
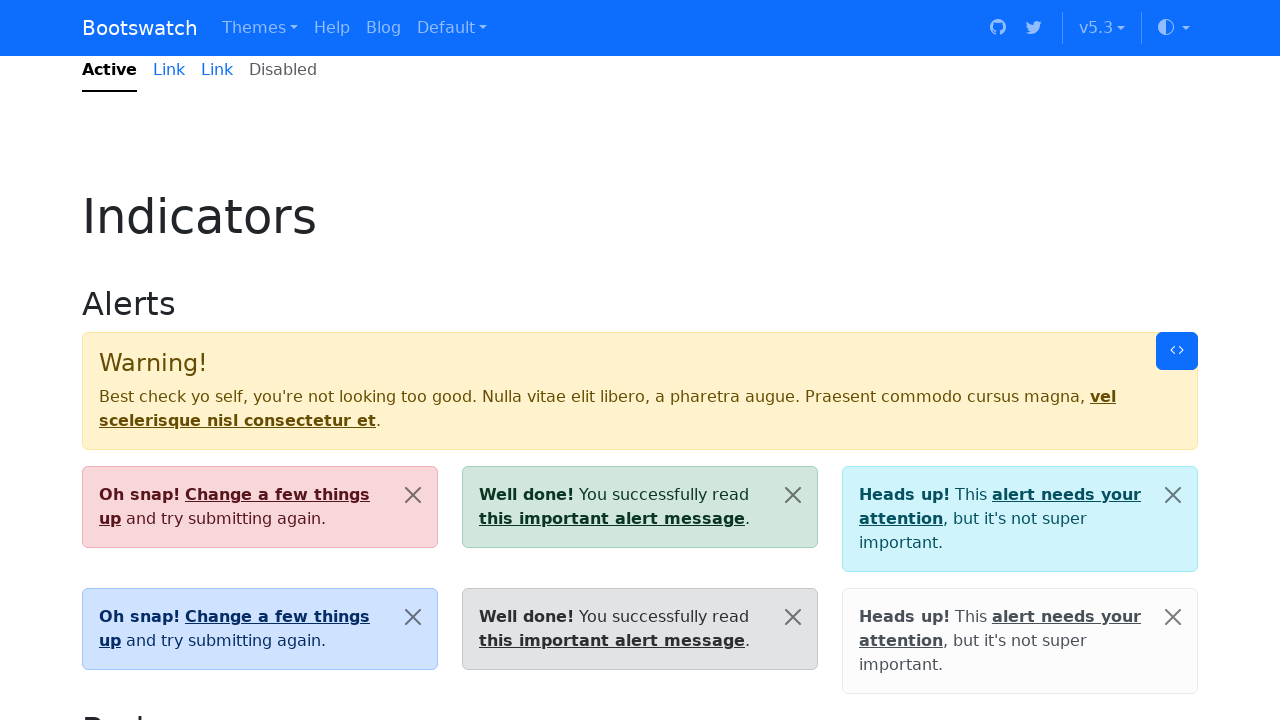

Scrolled button 74 of 93 into view
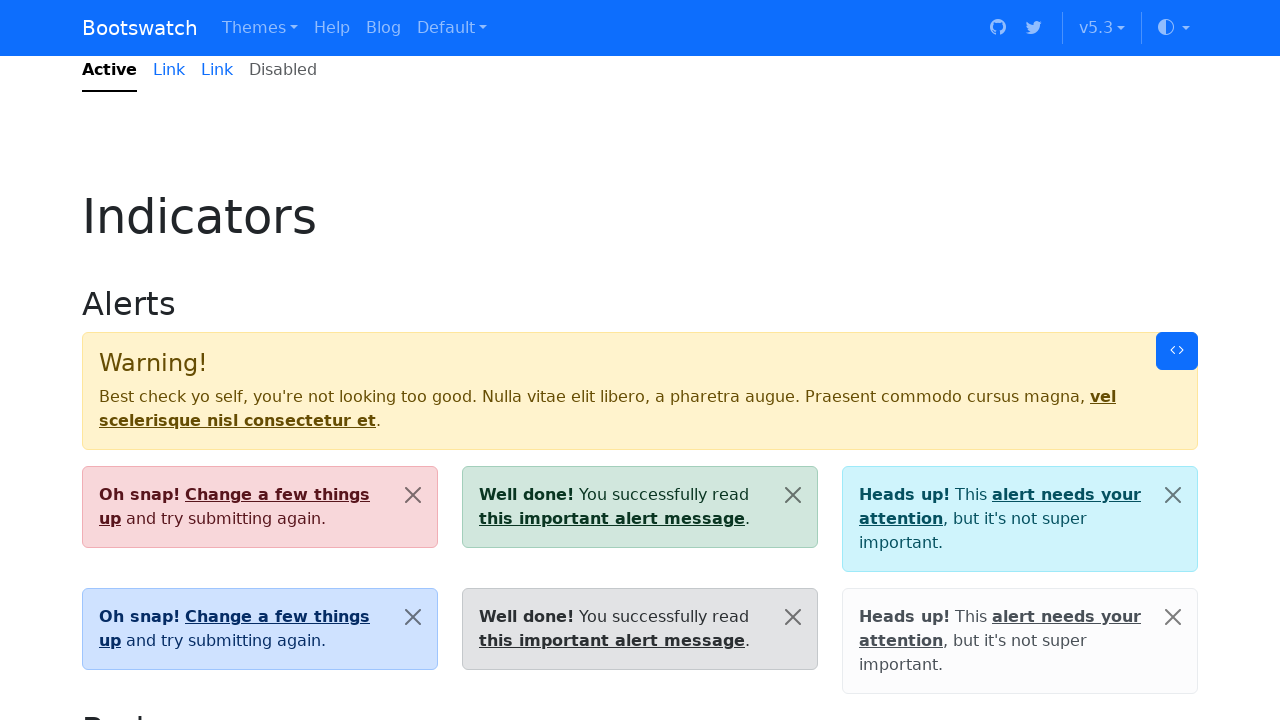

Scrolled button 75 of 93 into view
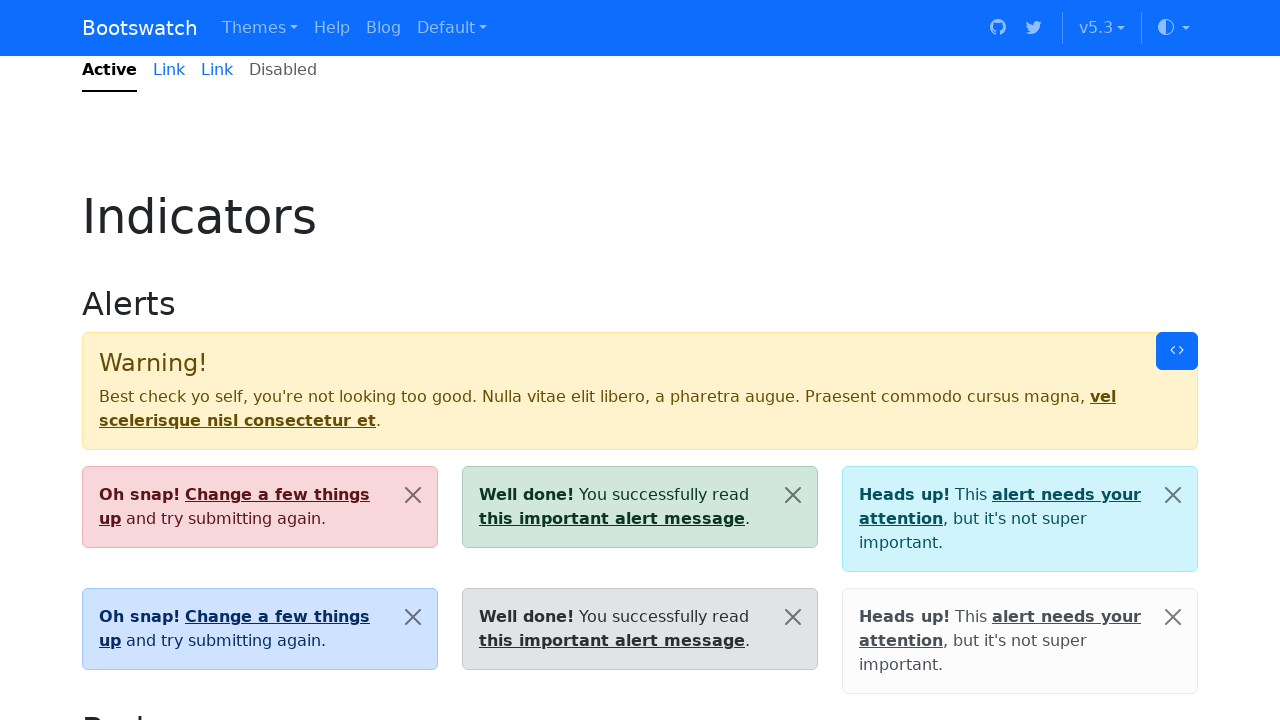

Scrolled button 76 of 93 into view
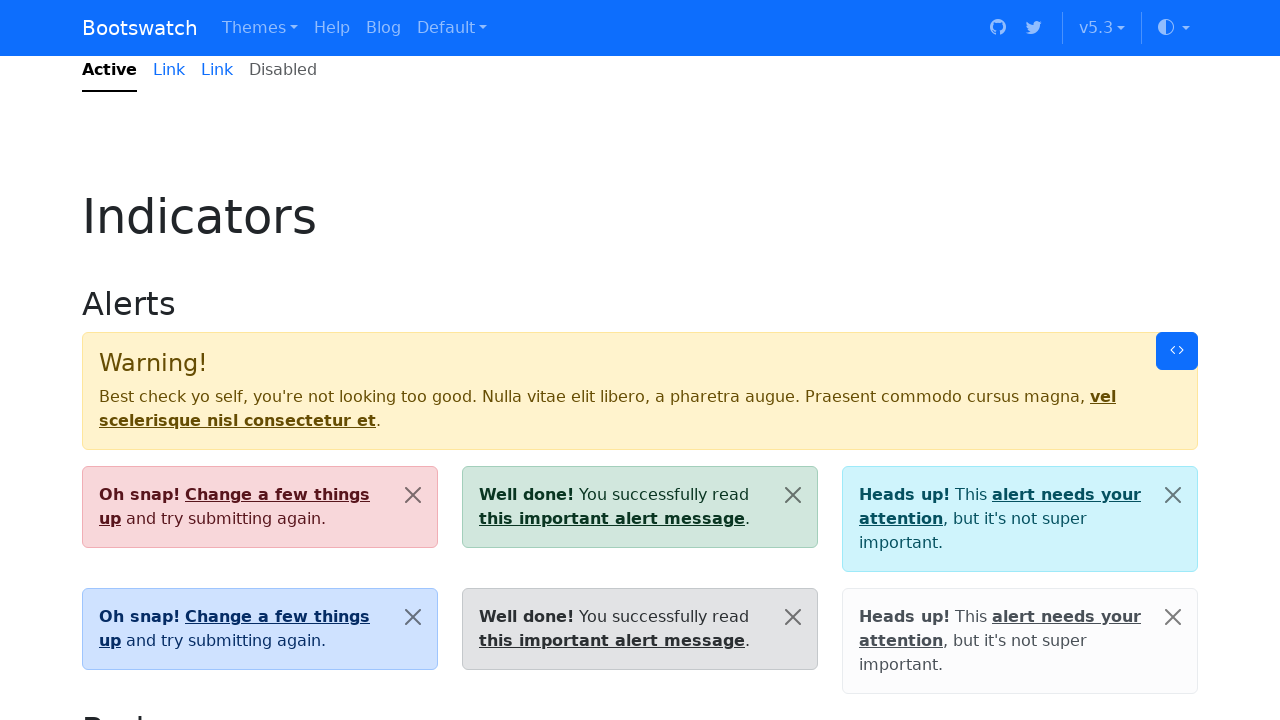

Scrolled button 77 of 93 into view
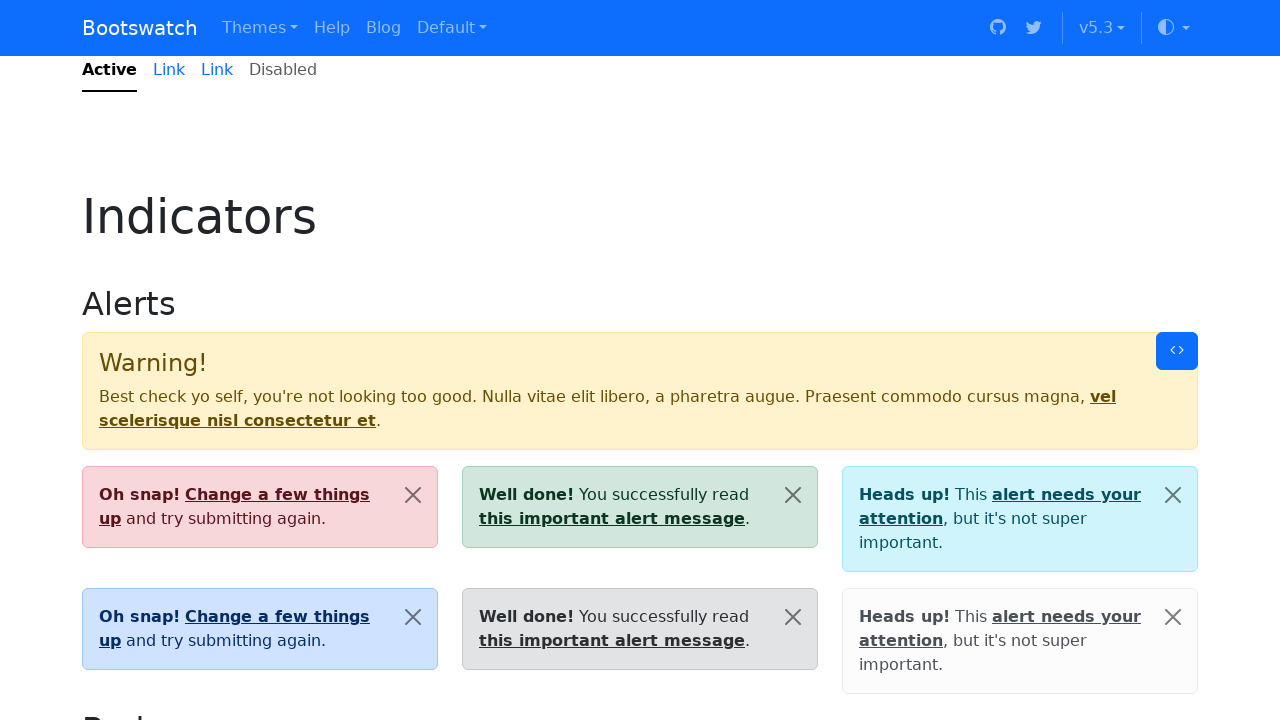

Scrolled button 78 of 93 into view
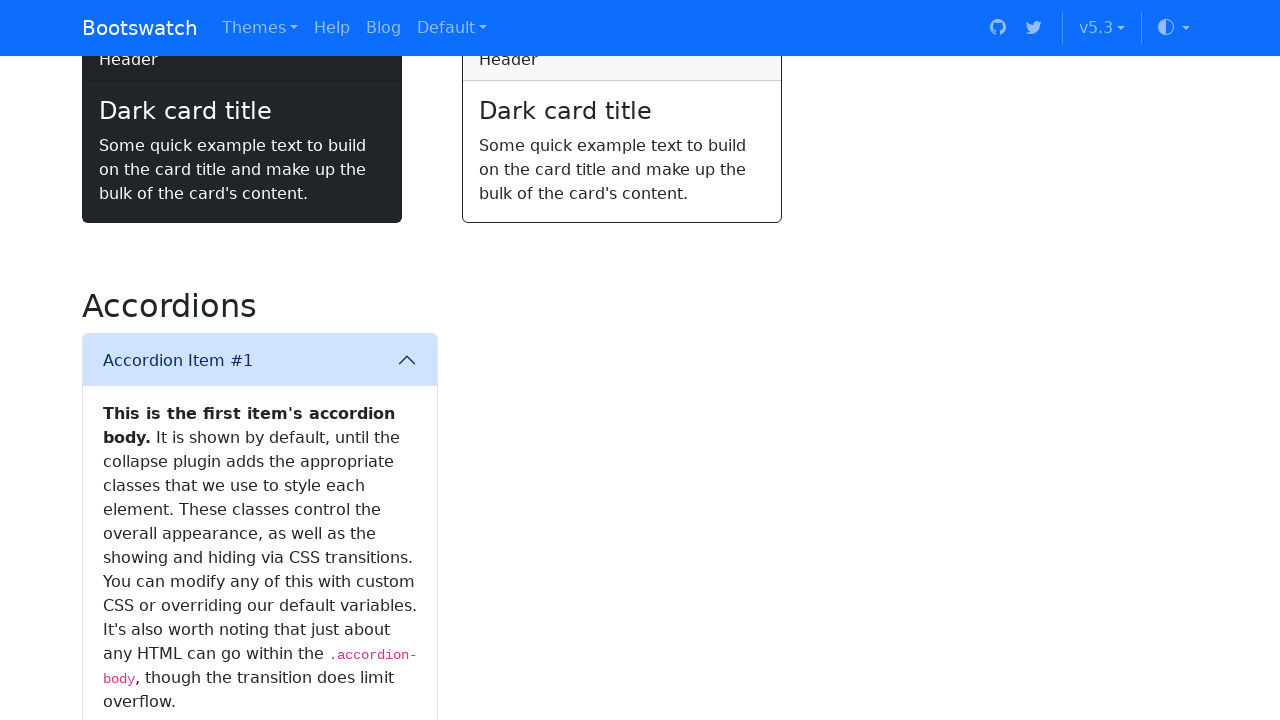

Scrolled button 79 of 93 into view
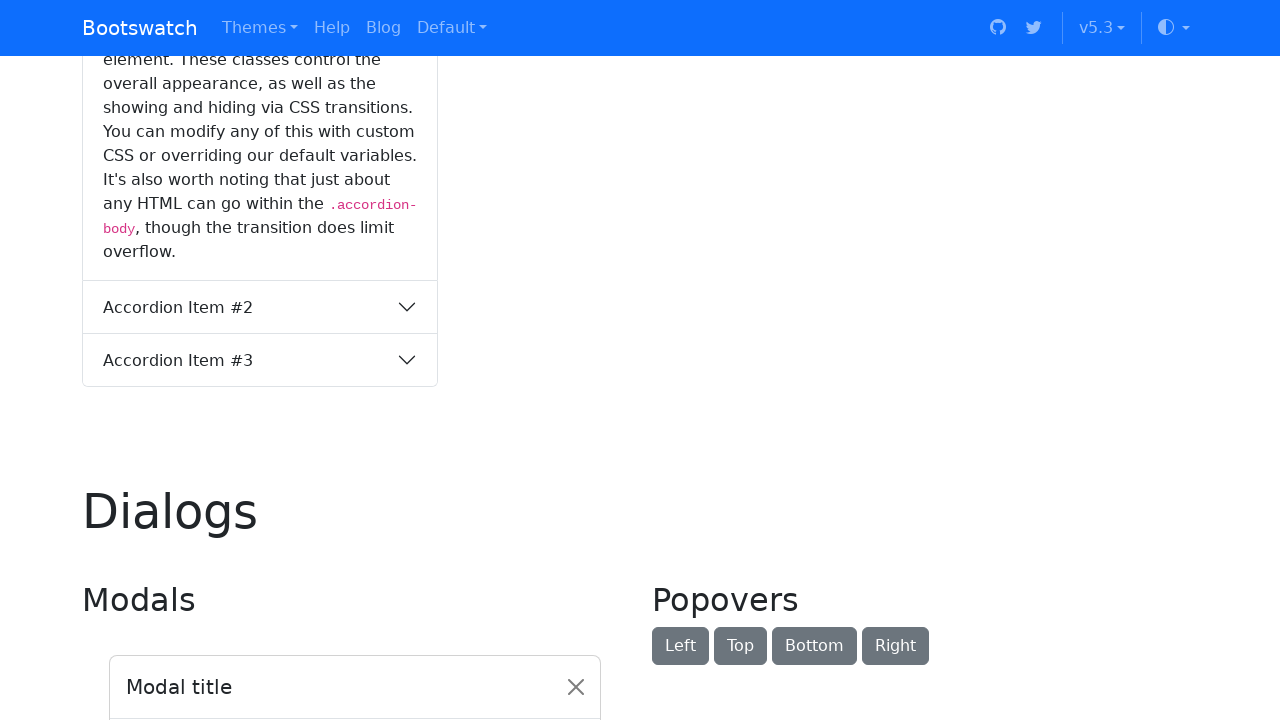

Scrolled button 80 of 93 into view
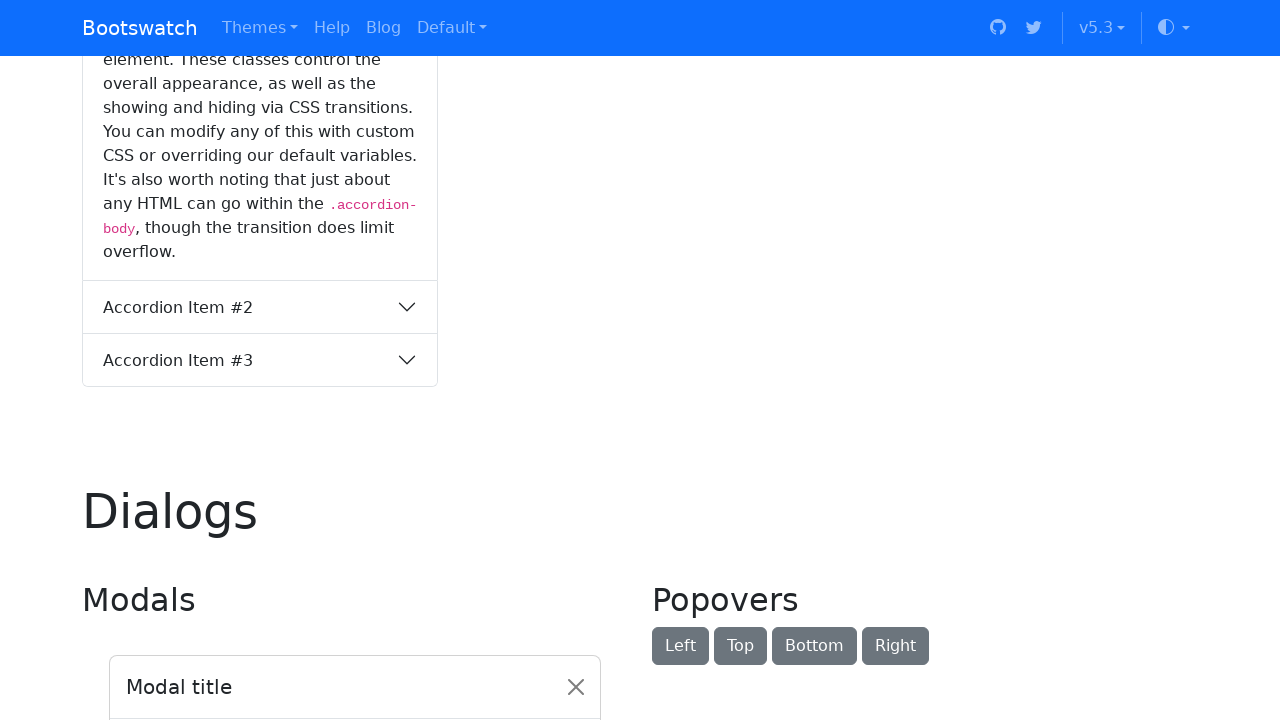

Scrolled button 81 of 93 into view
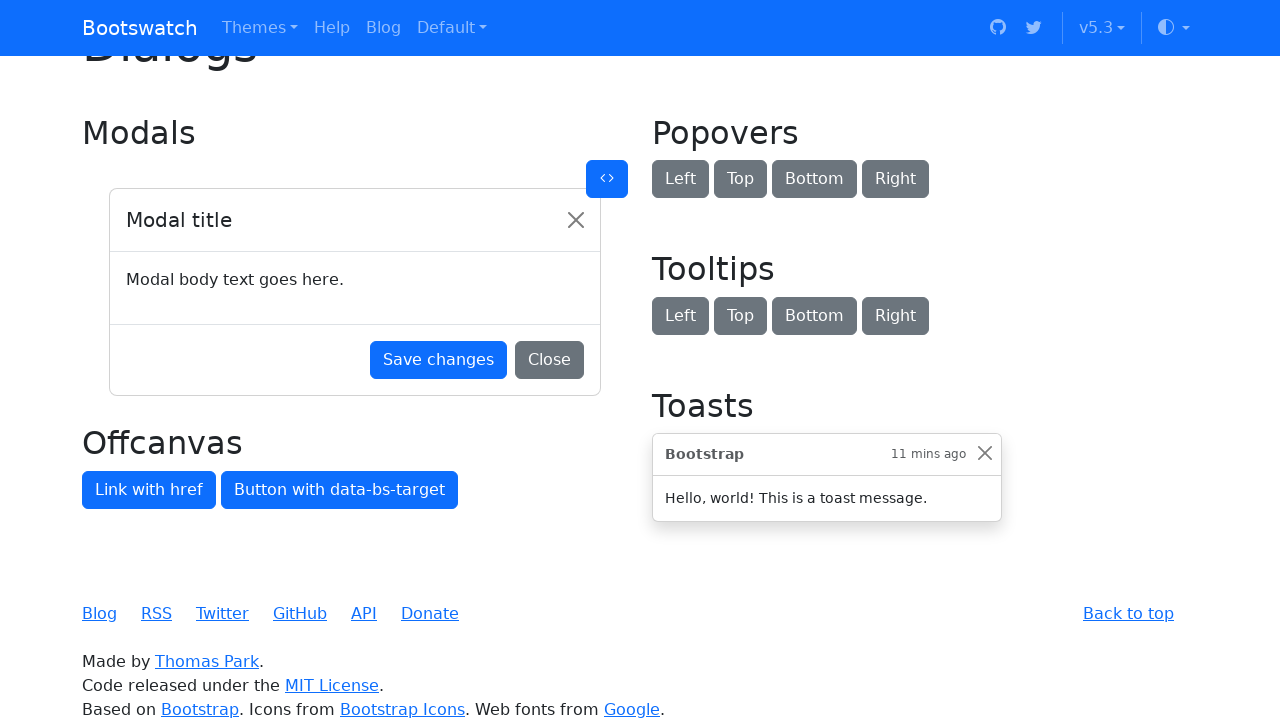

Scrolled button 82 of 93 into view
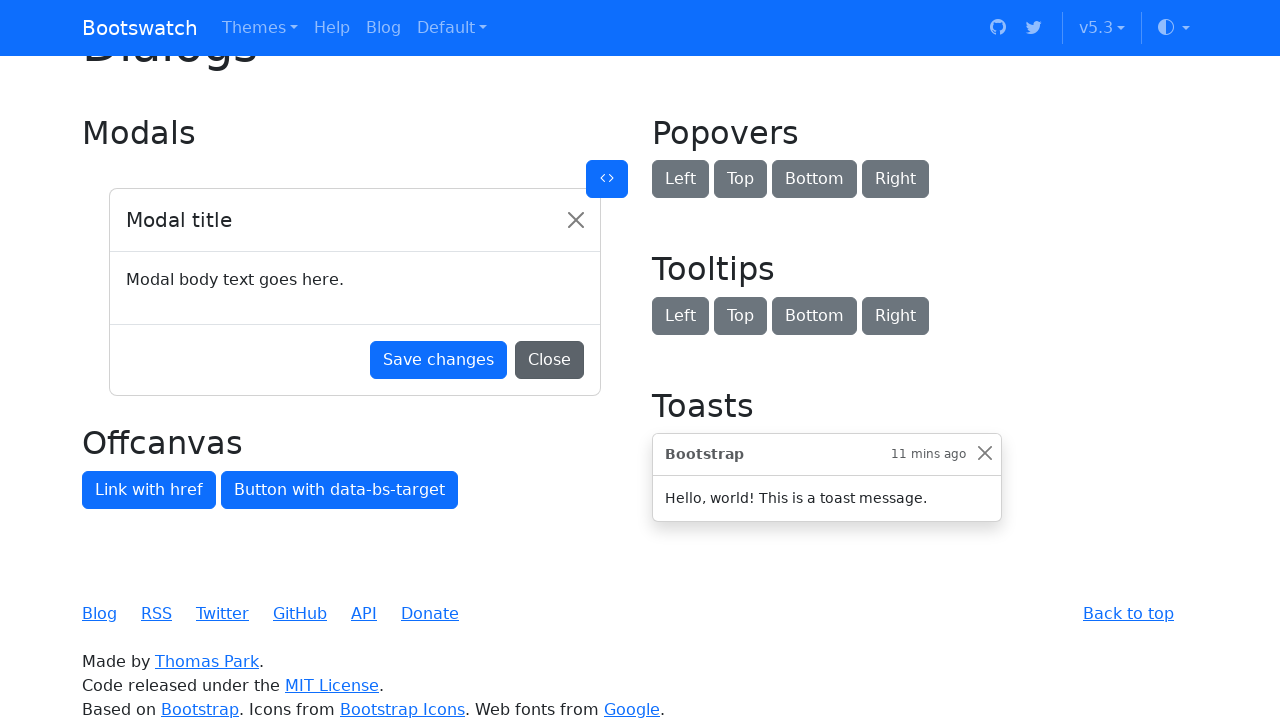

Scrolled button 83 of 93 into view
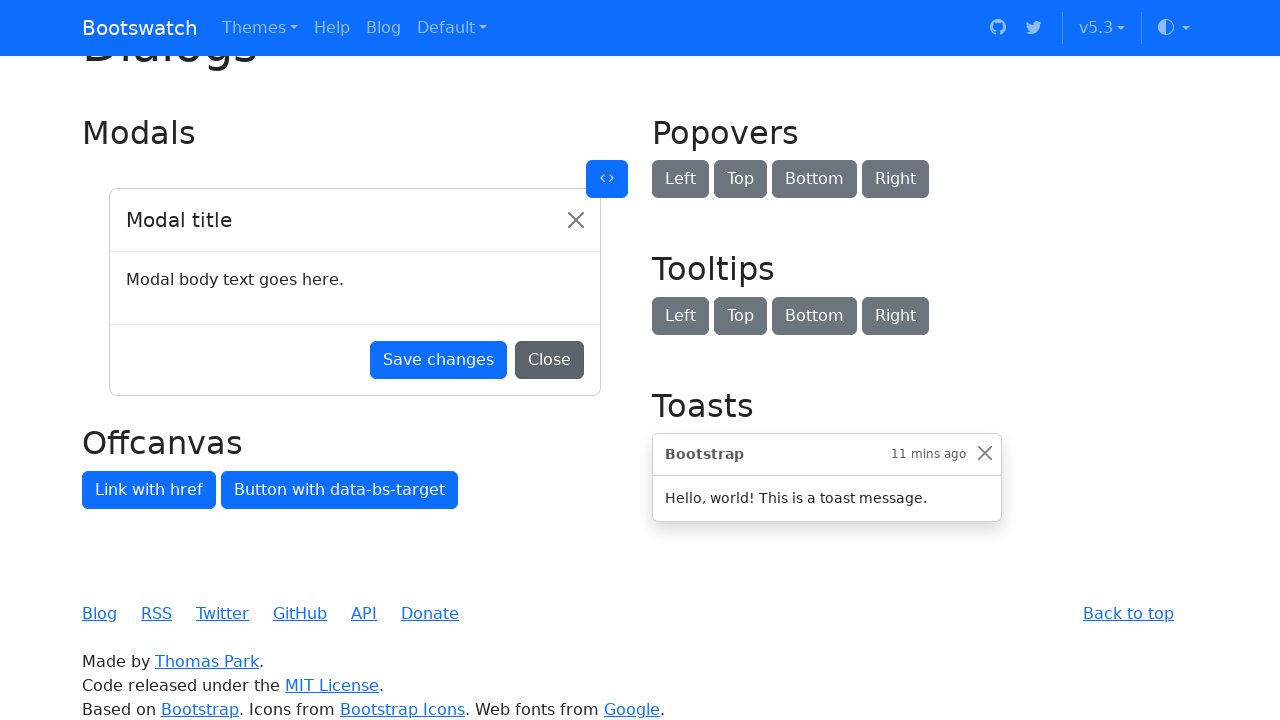

Scrolled button 84 of 93 into view
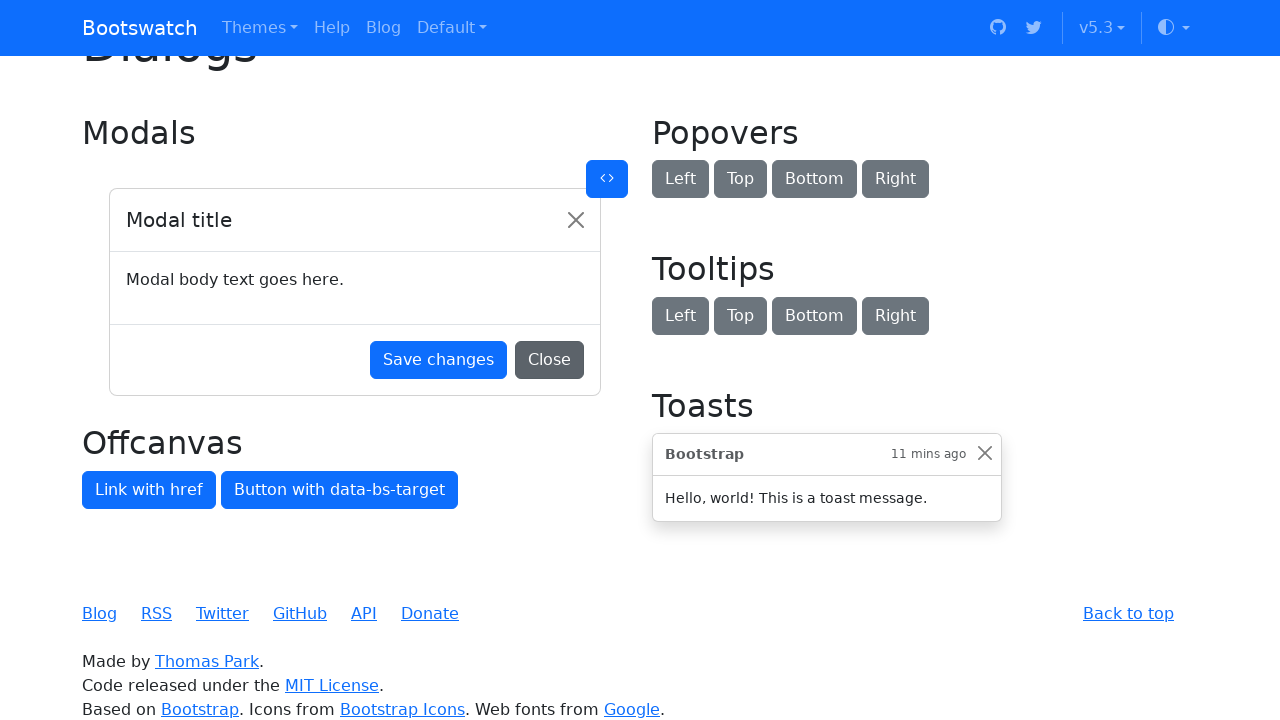

Scrolled button 85 of 93 into view
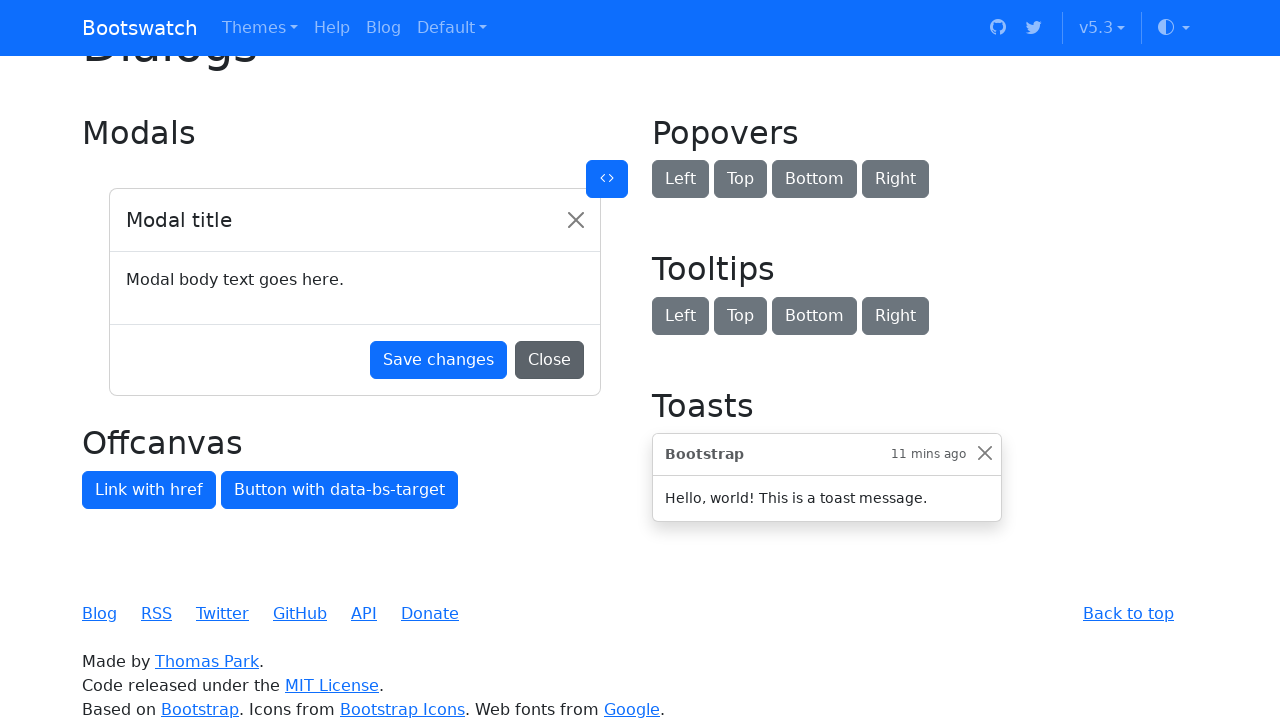

Scrolled button 86 of 93 into view
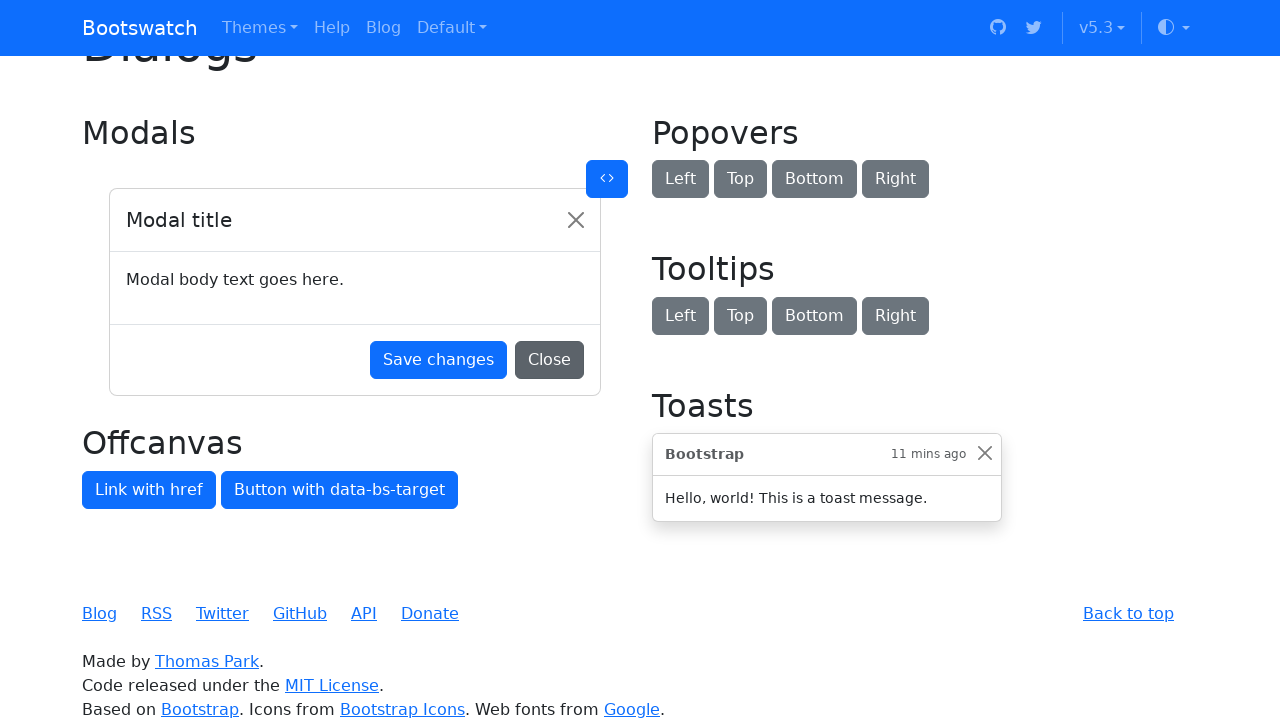

Scrolled button 87 of 93 into view
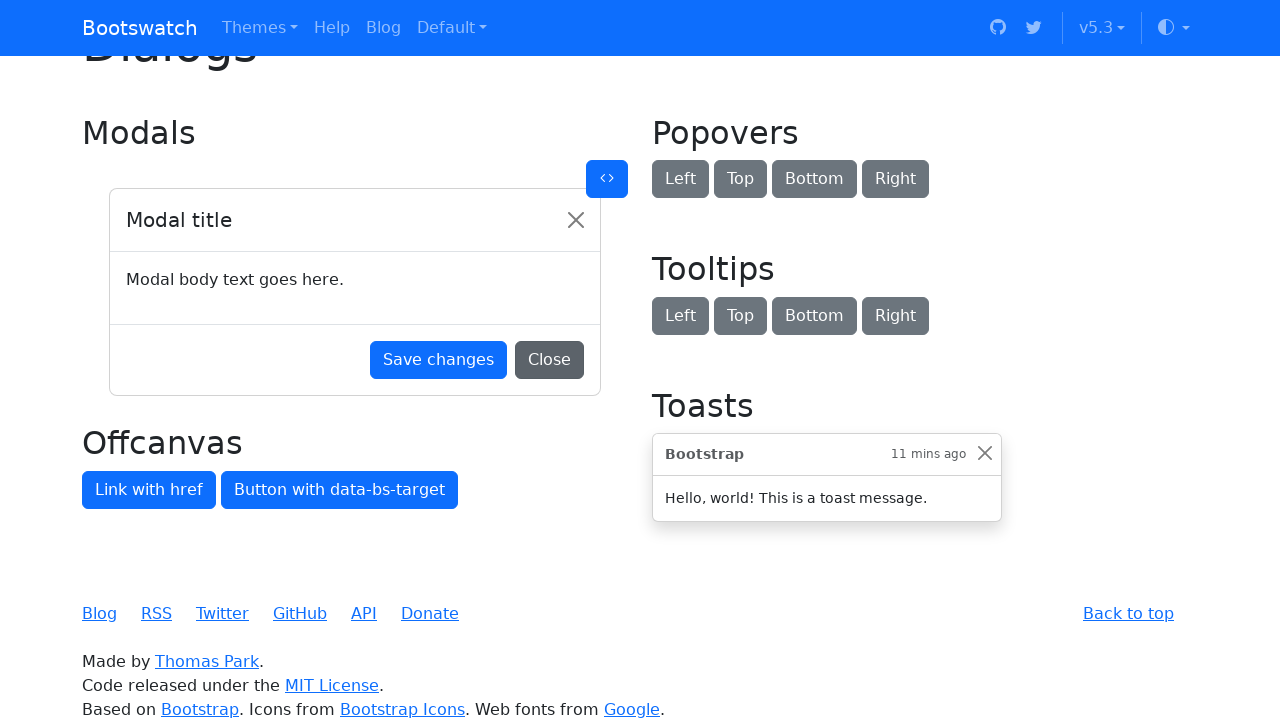

Scrolled button 88 of 93 into view
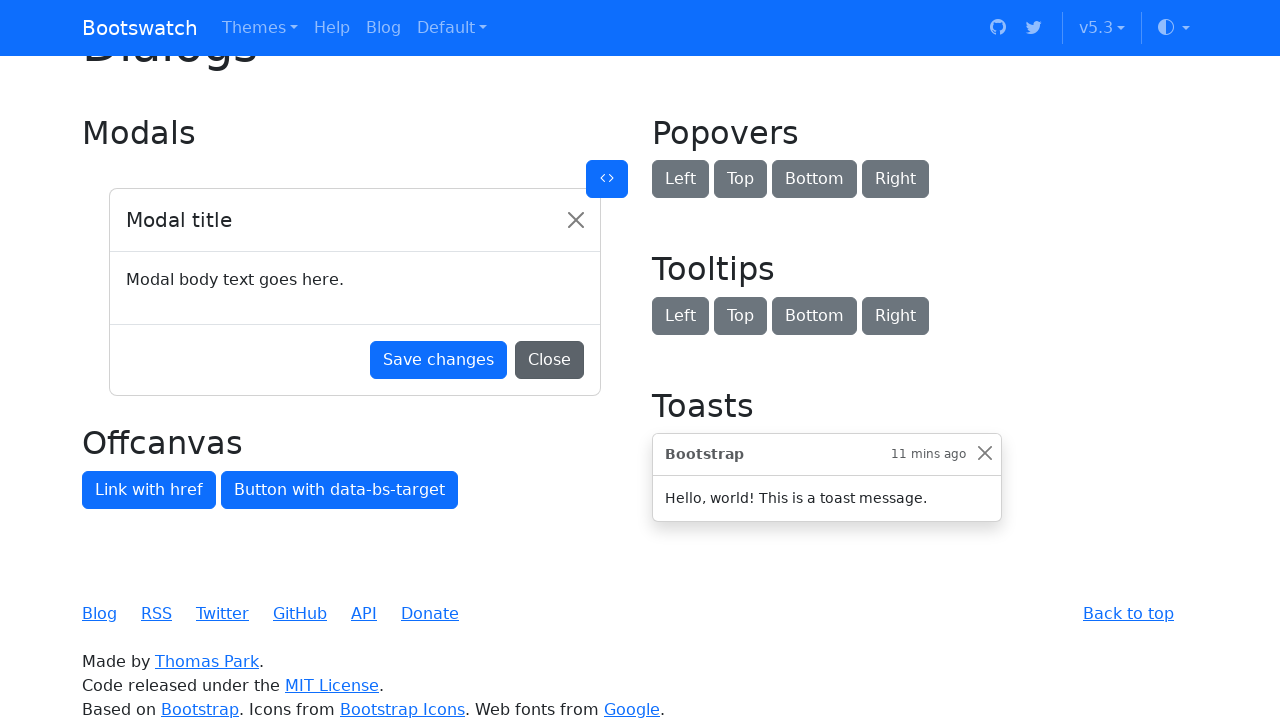

Scrolled button 89 of 93 into view
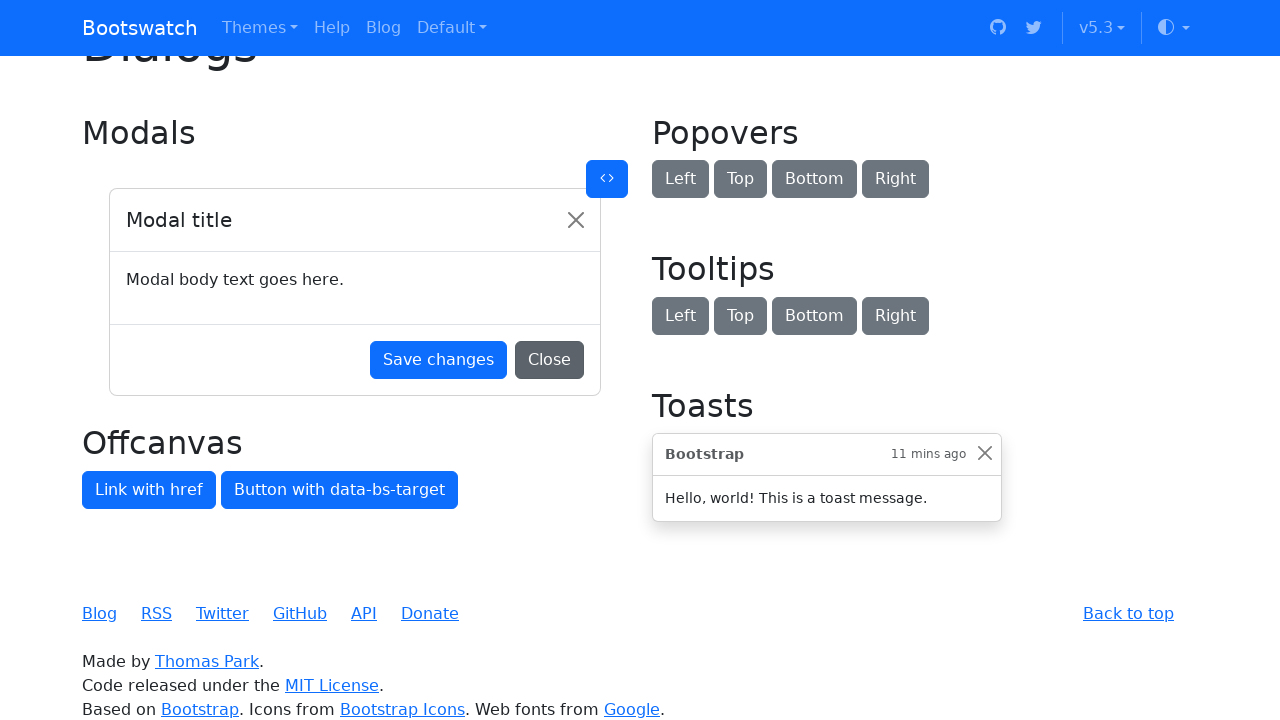

Scrolled button 90 of 93 into view
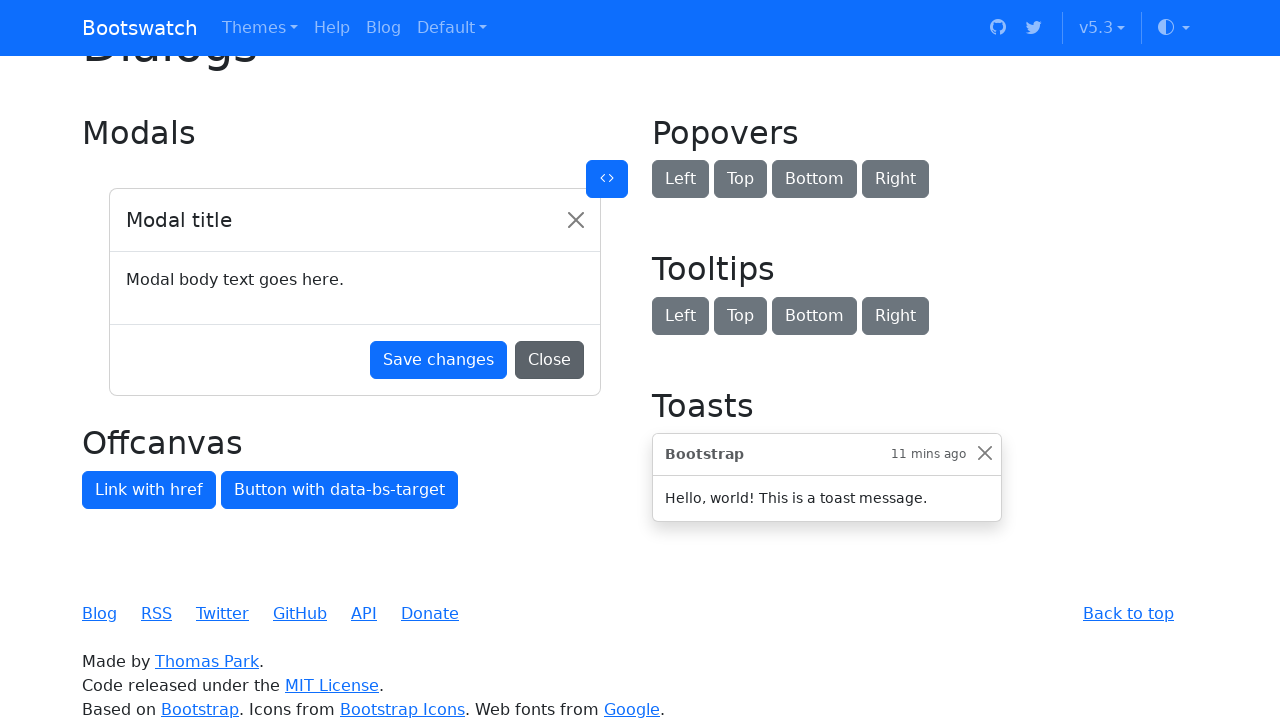

Scrolled button 91 of 93 into view
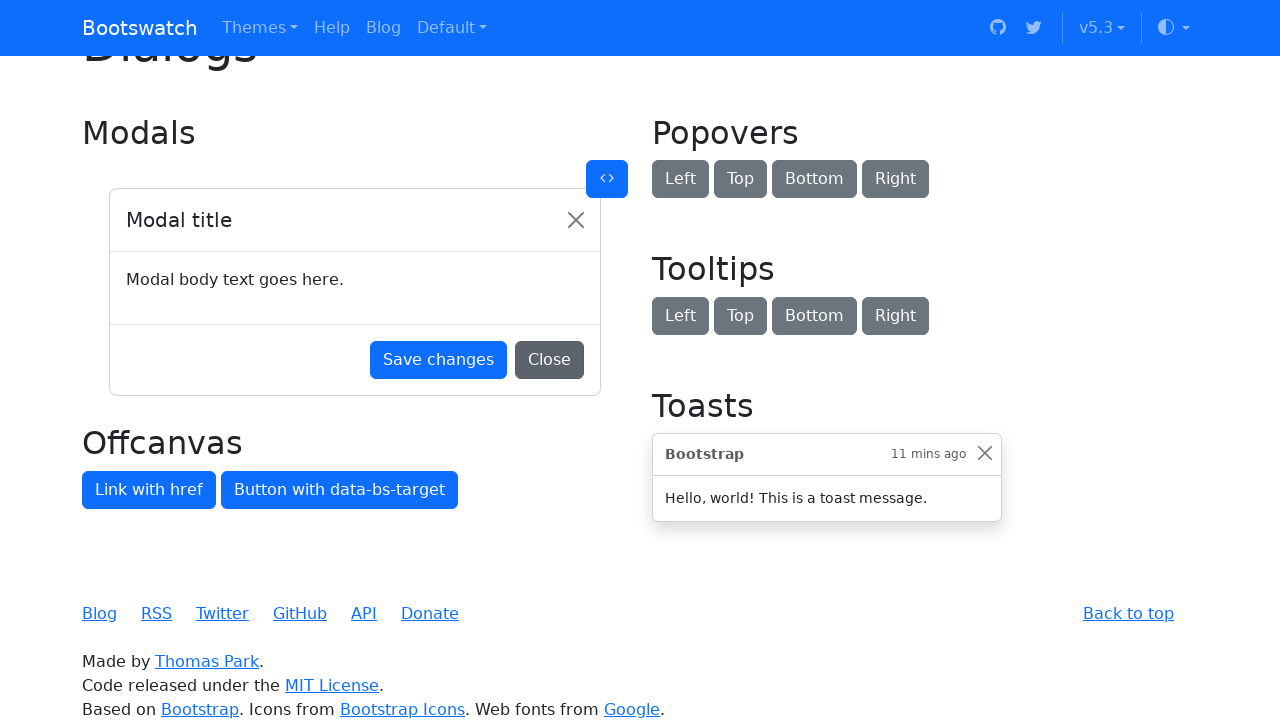

Scrolled button 92 of 93 into view
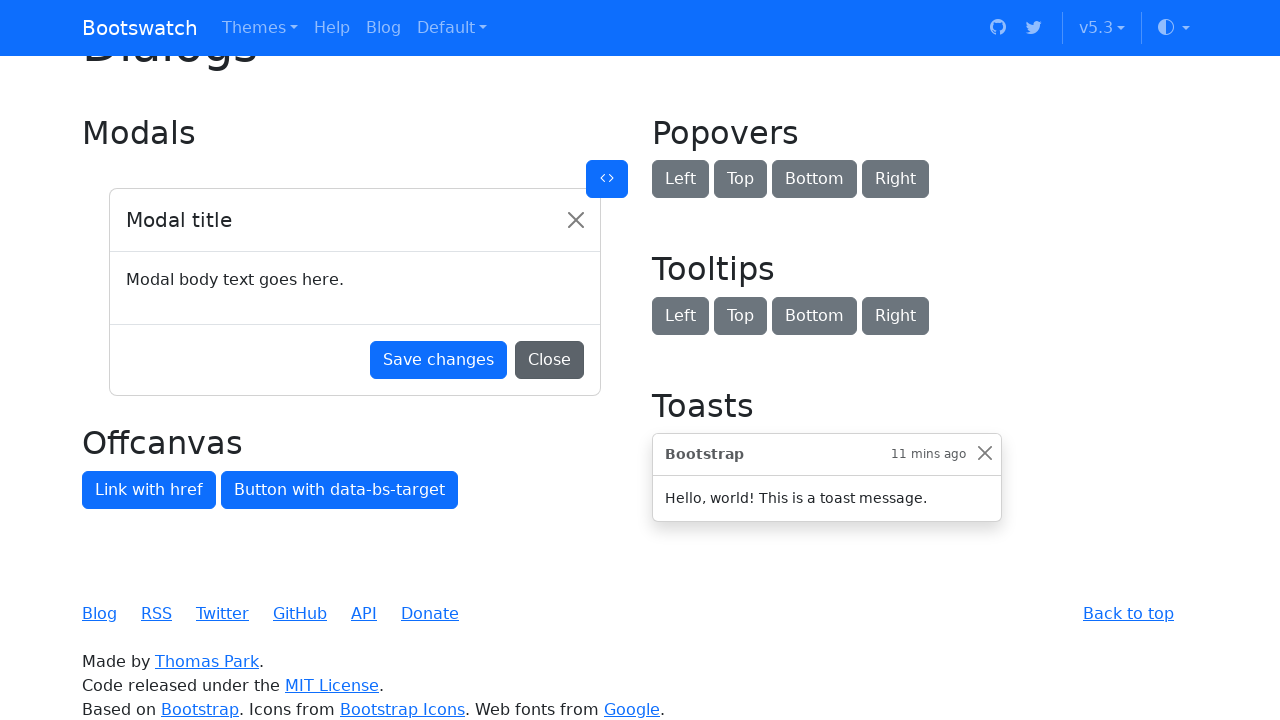

Scrolled button 93 of 93 into view
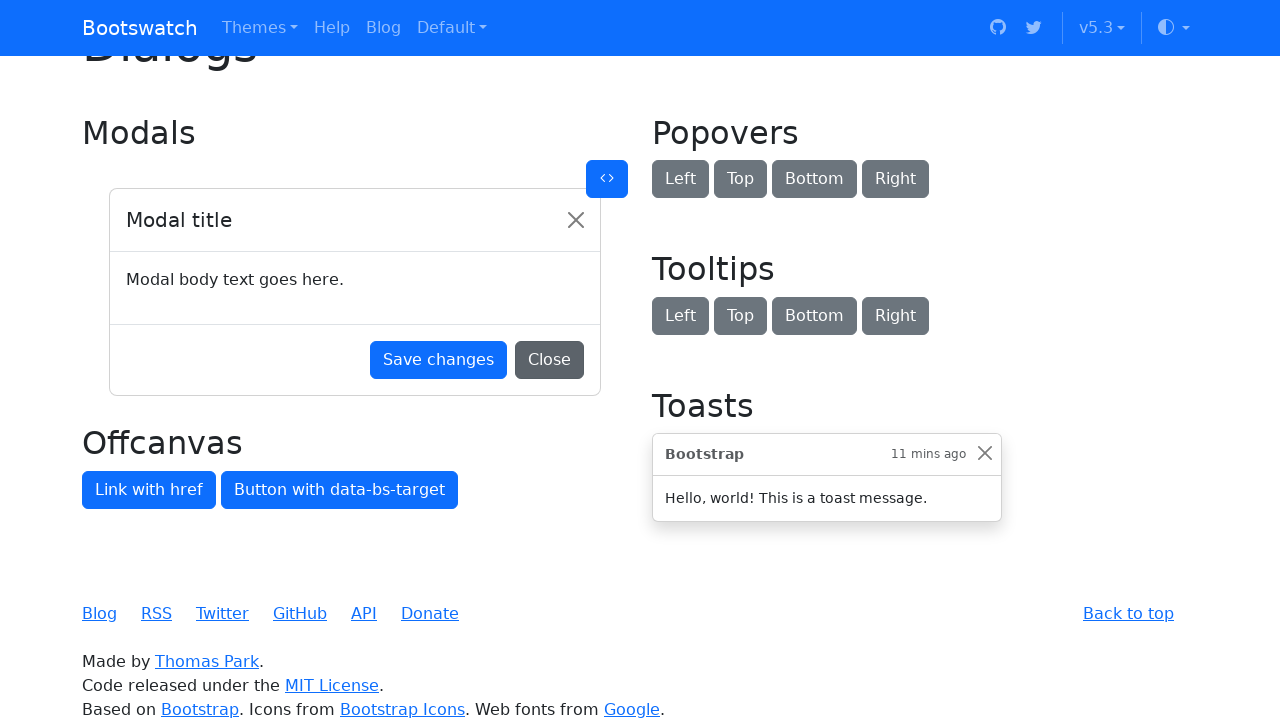

Verified that at least one button was found (total: 93)
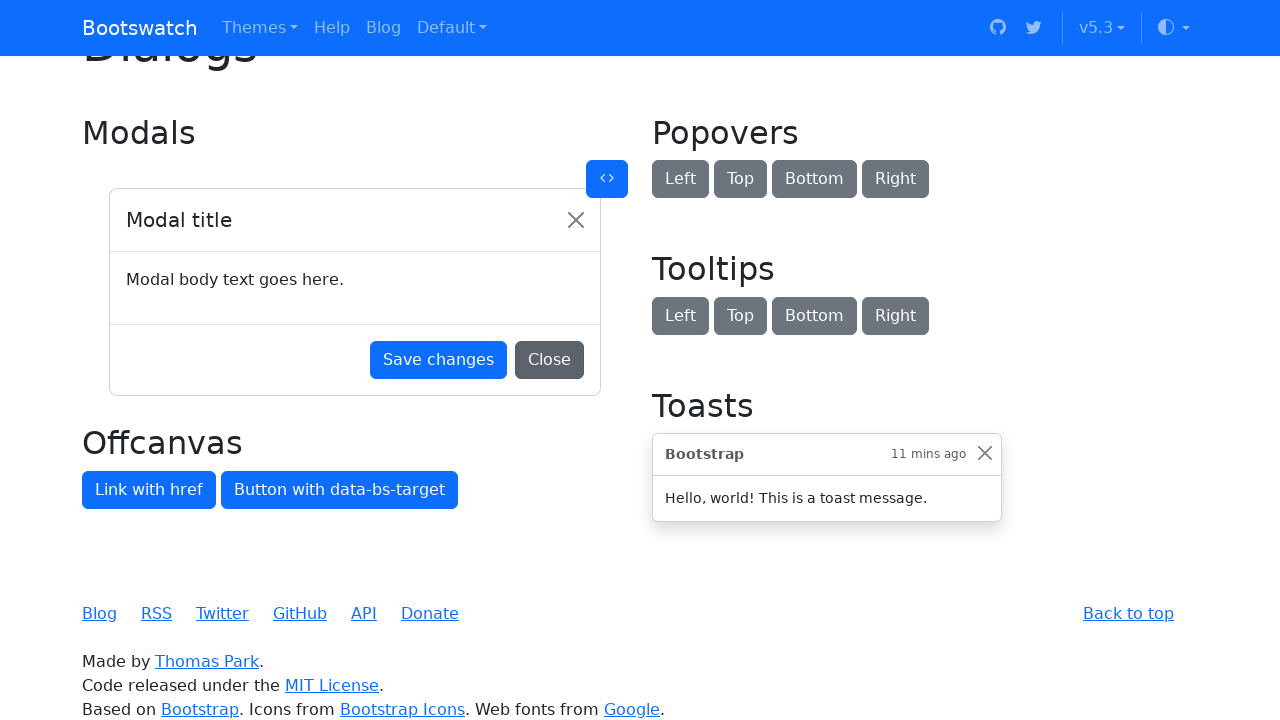

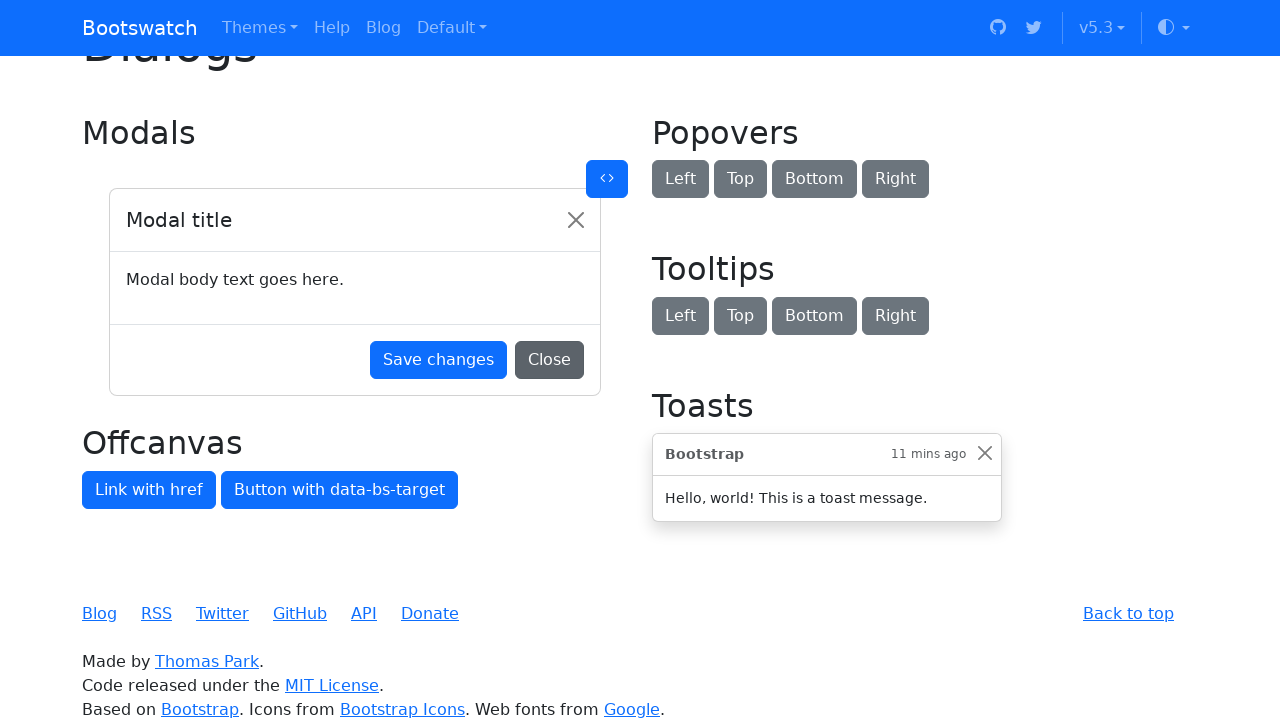